Tests filling out a large form by entering "answer" into all input fields and then clicking the submit button

Starting URL: http://suninjuly.github.io/huge_form.html

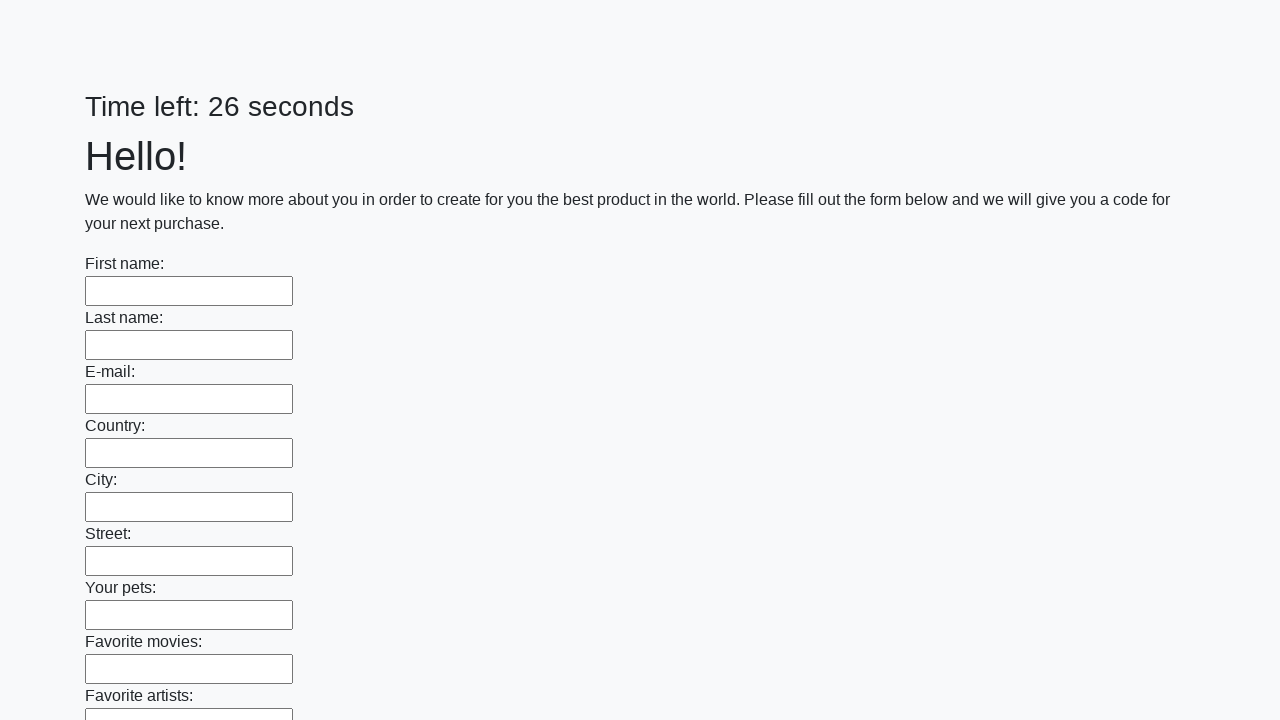

Located all input fields on the huge form
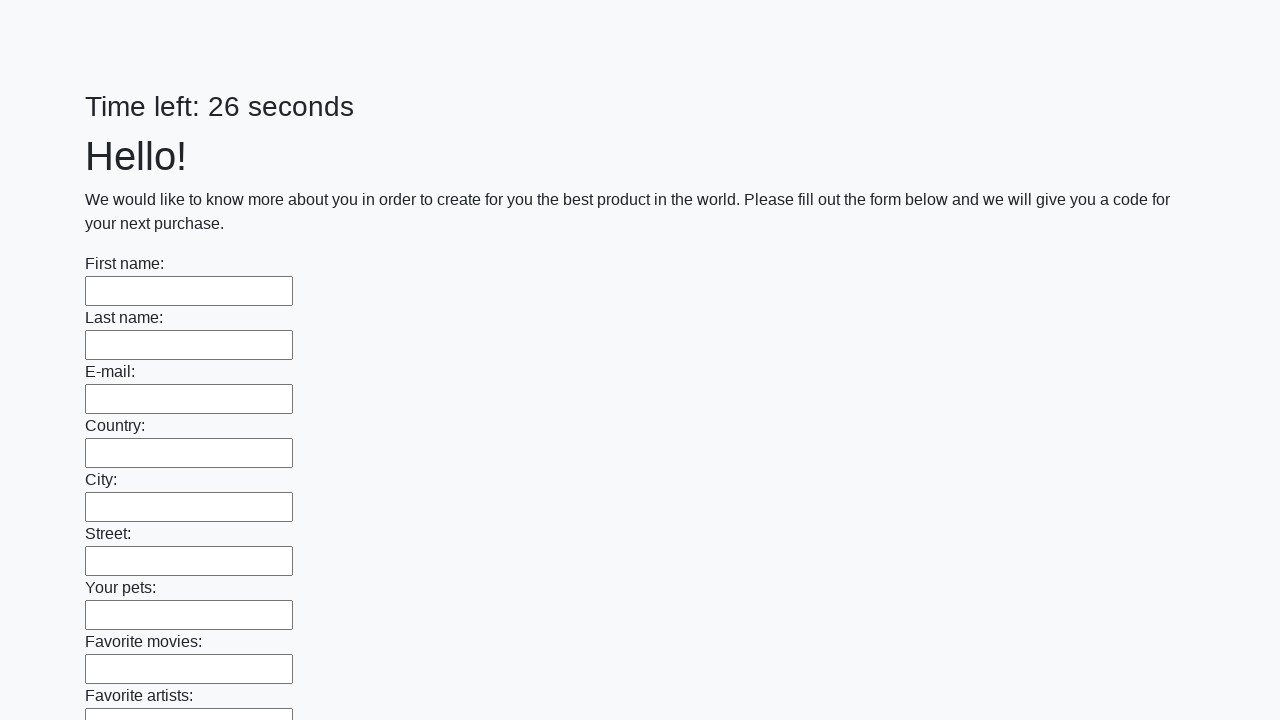

Filled input field with 'answer' on input >> nth=0
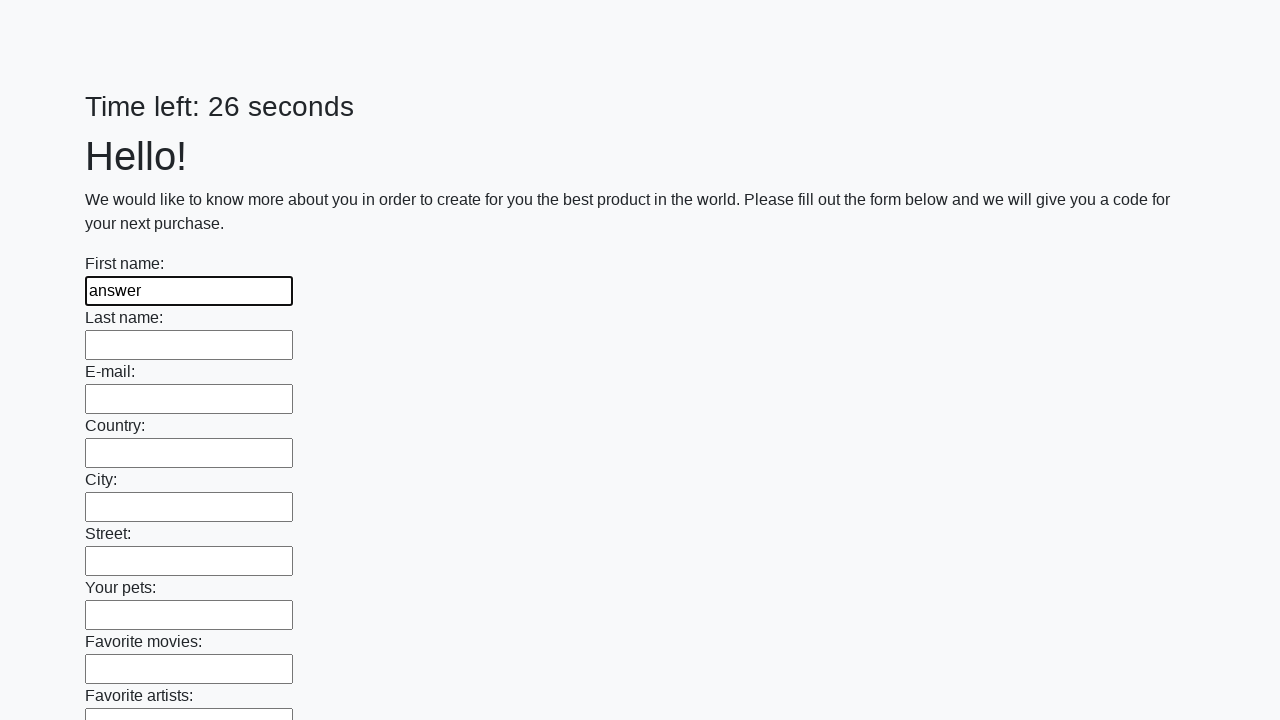

Filled input field with 'answer' on input >> nth=1
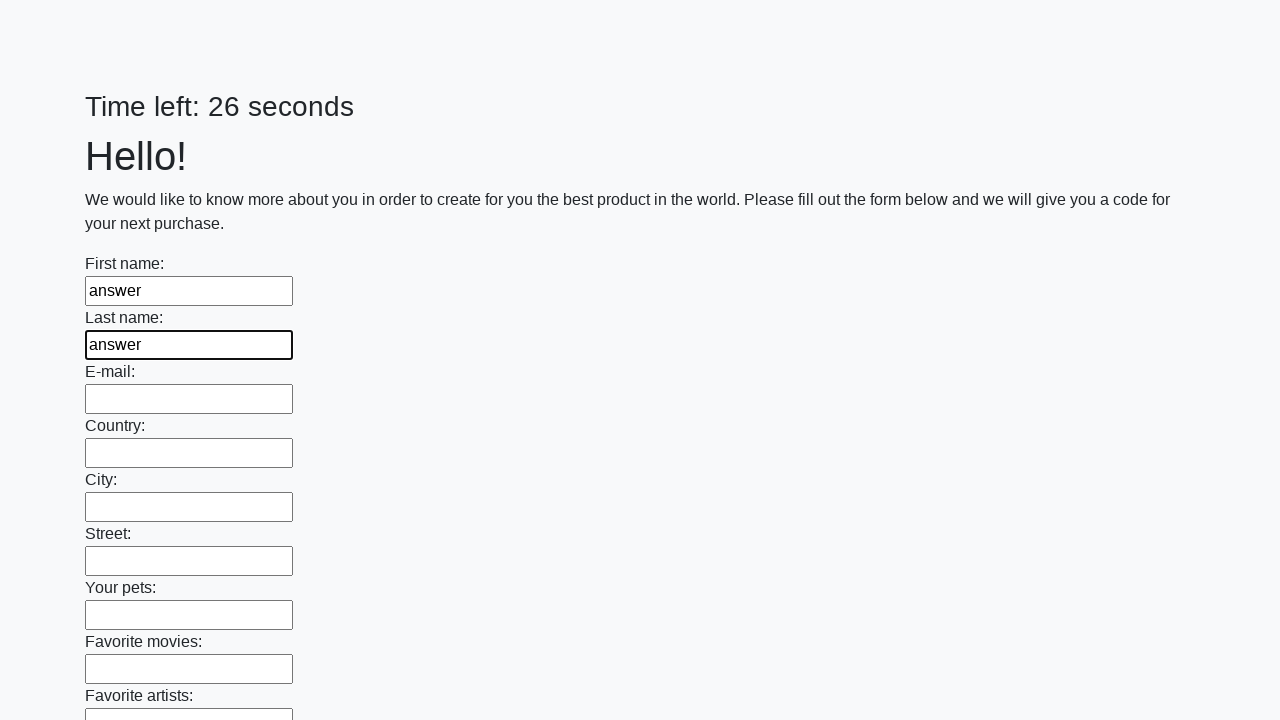

Filled input field with 'answer' on input >> nth=2
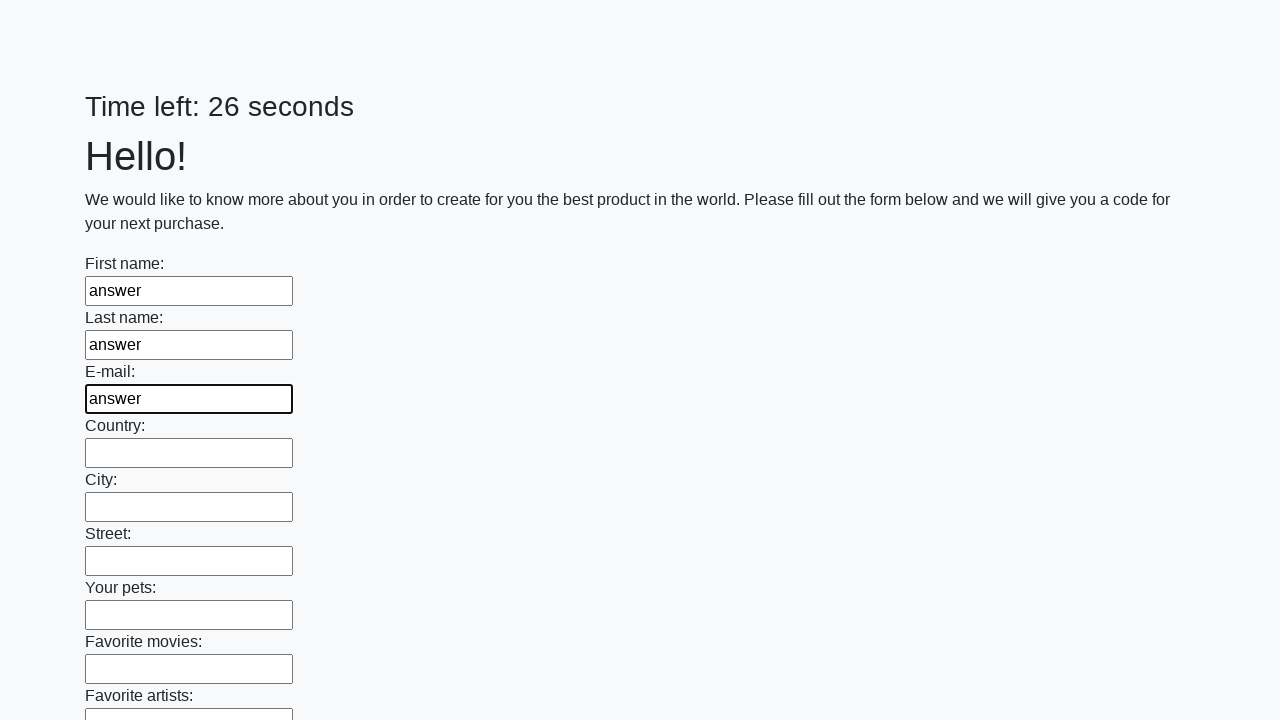

Filled input field with 'answer' on input >> nth=3
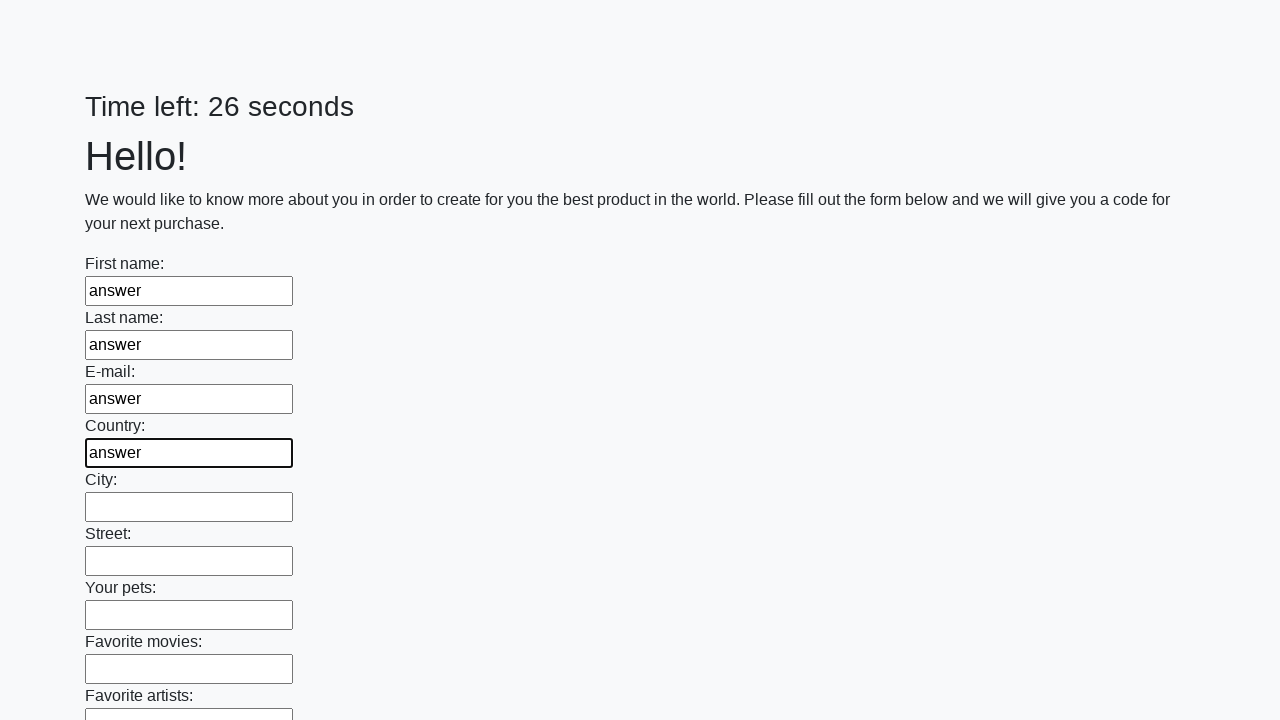

Filled input field with 'answer' on input >> nth=4
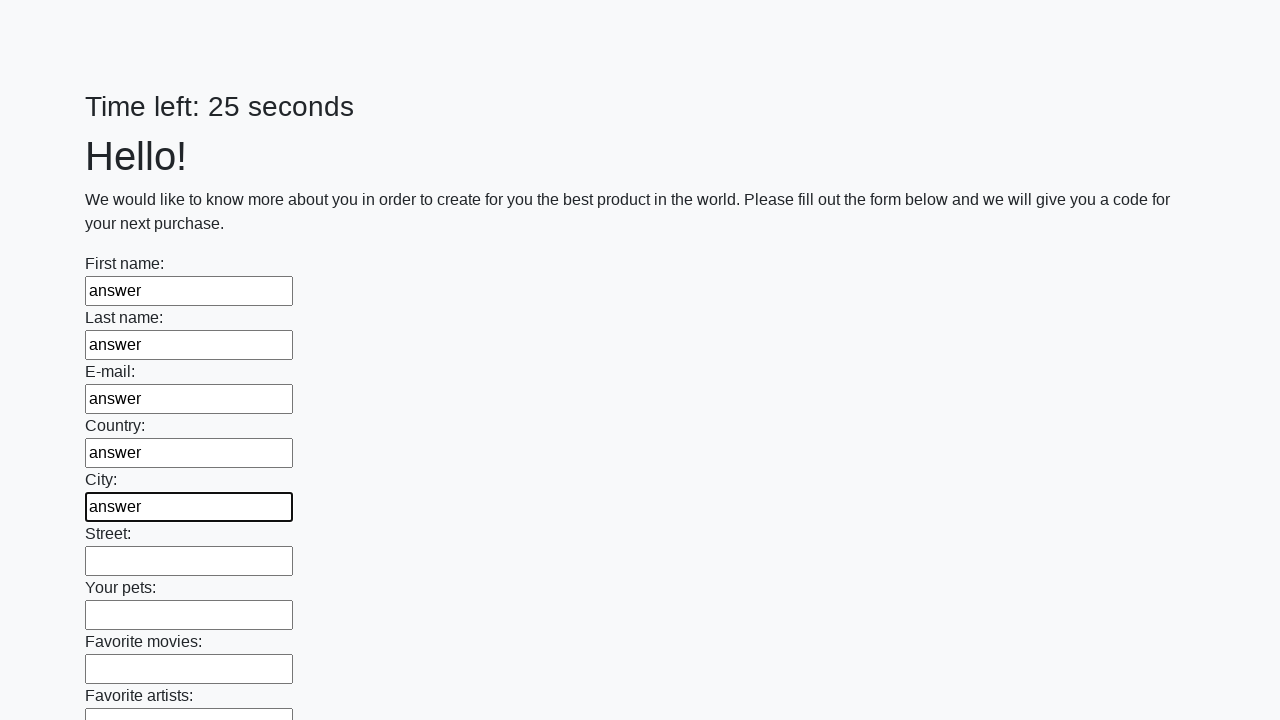

Filled input field with 'answer' on input >> nth=5
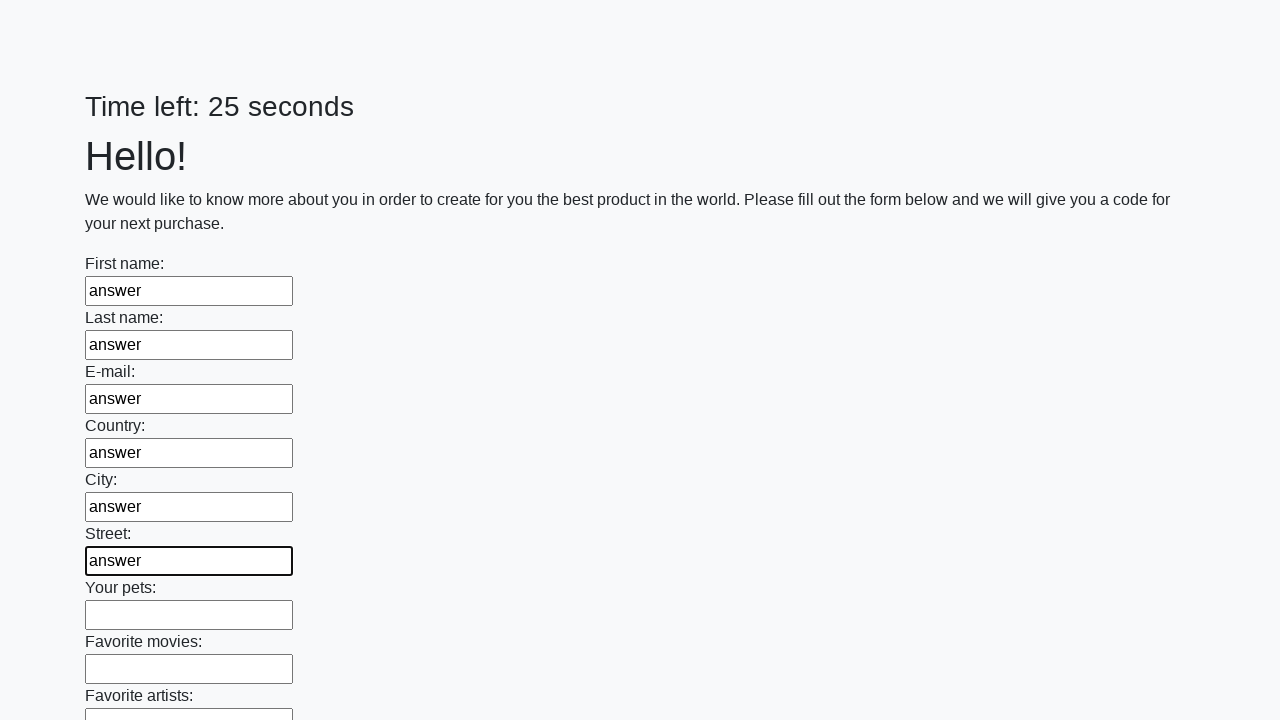

Filled input field with 'answer' on input >> nth=6
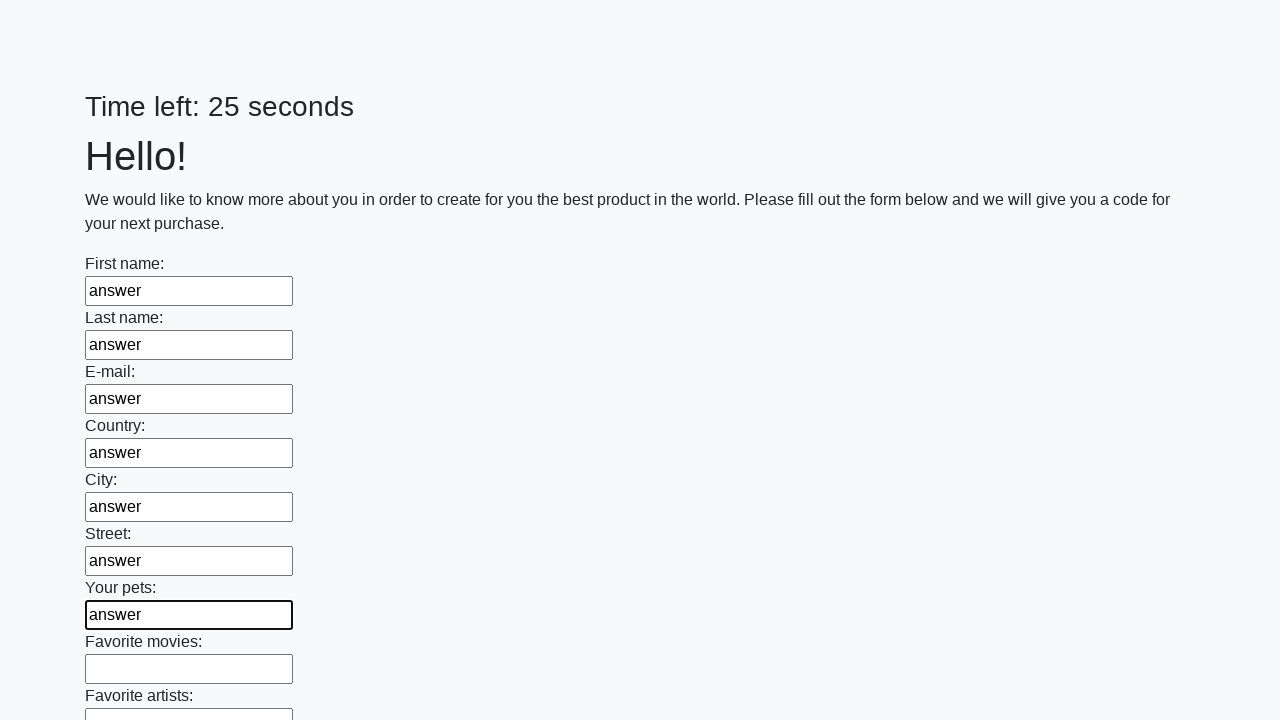

Filled input field with 'answer' on input >> nth=7
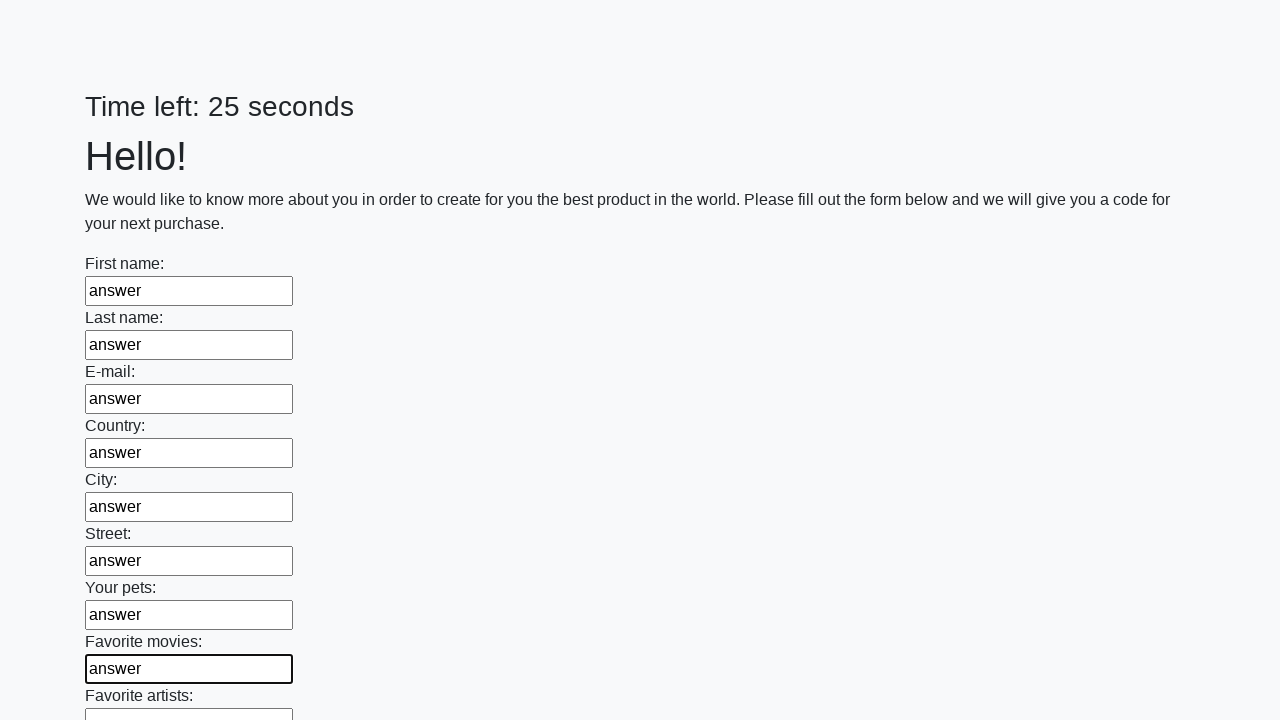

Filled input field with 'answer' on input >> nth=8
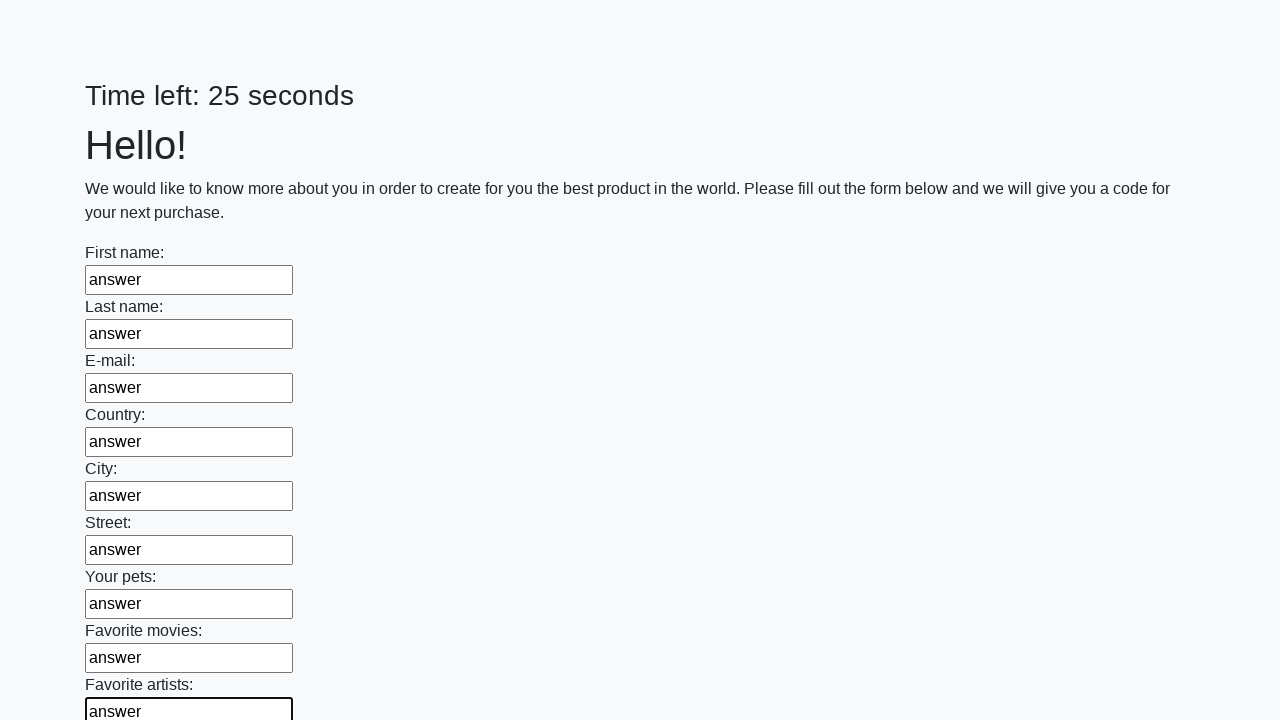

Filled input field with 'answer' on input >> nth=9
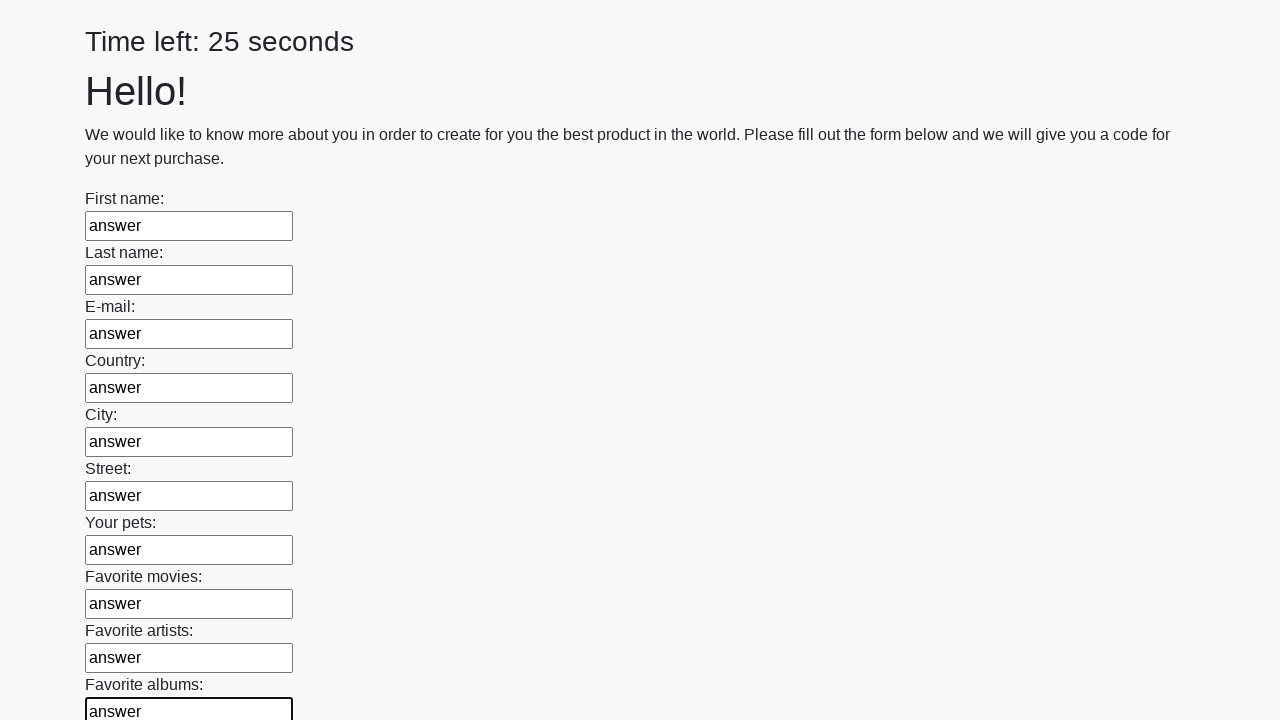

Filled input field with 'answer' on input >> nth=10
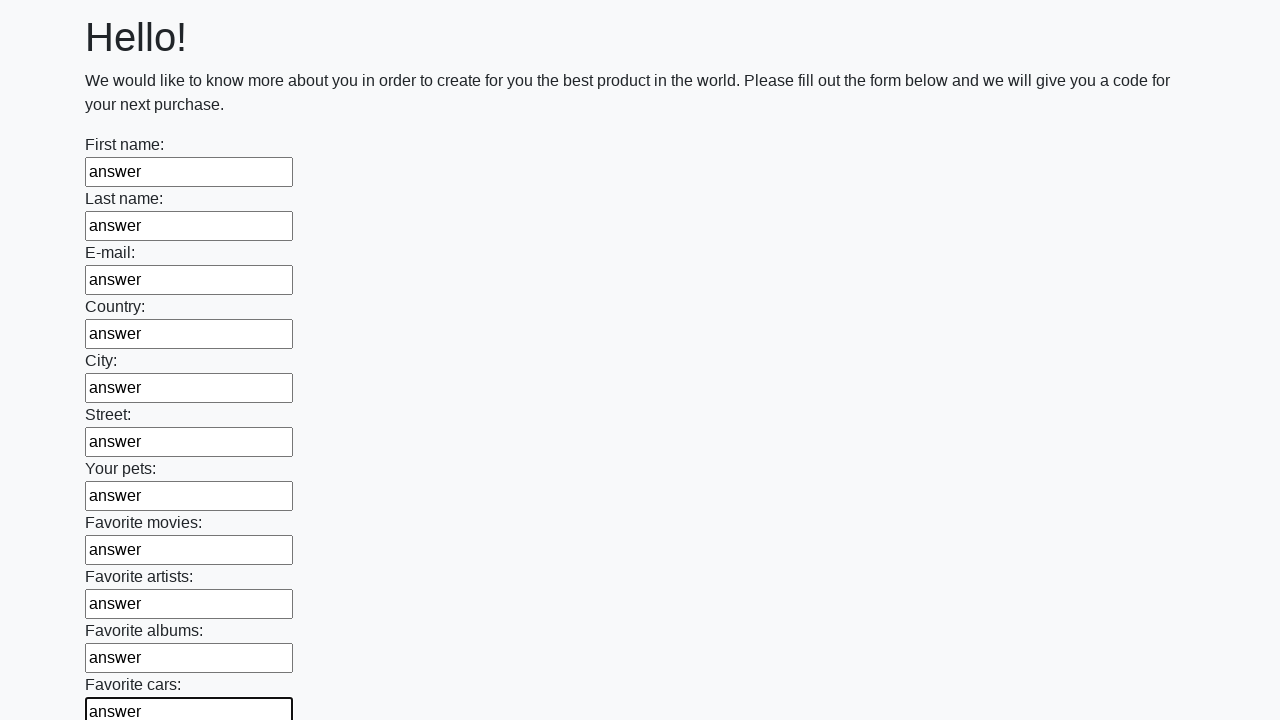

Filled input field with 'answer' on input >> nth=11
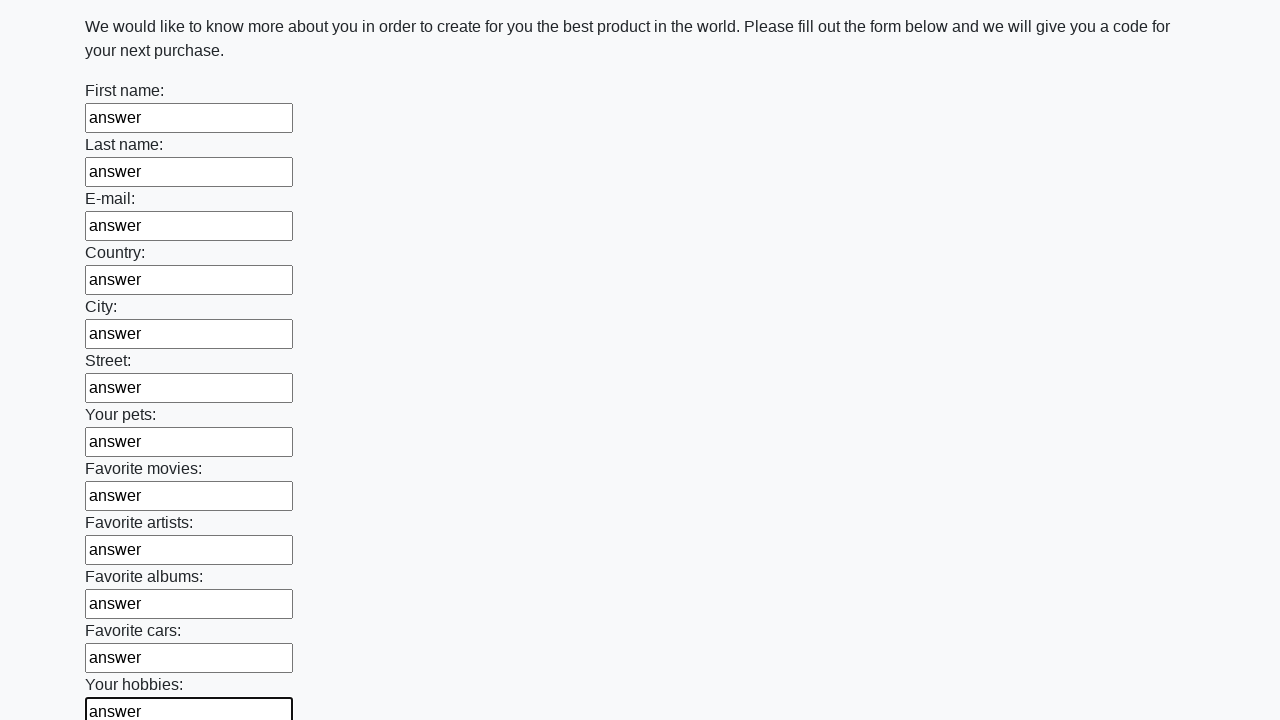

Filled input field with 'answer' on input >> nth=12
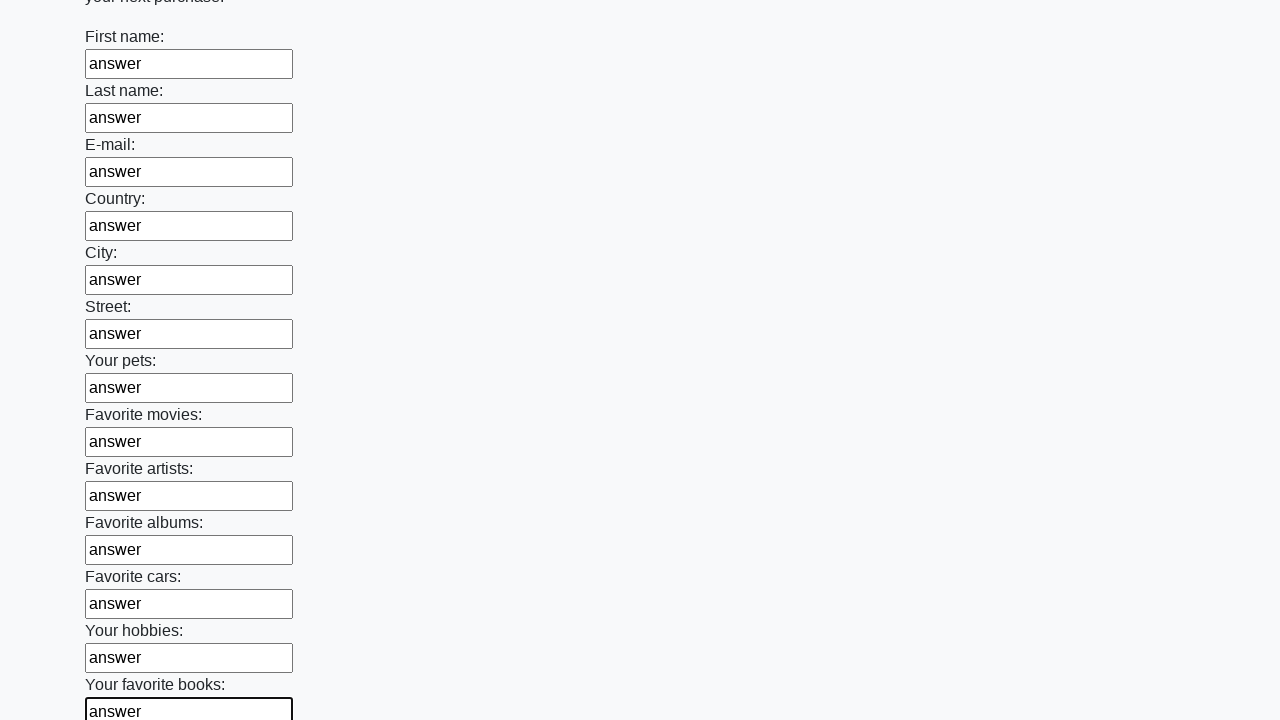

Filled input field with 'answer' on input >> nth=13
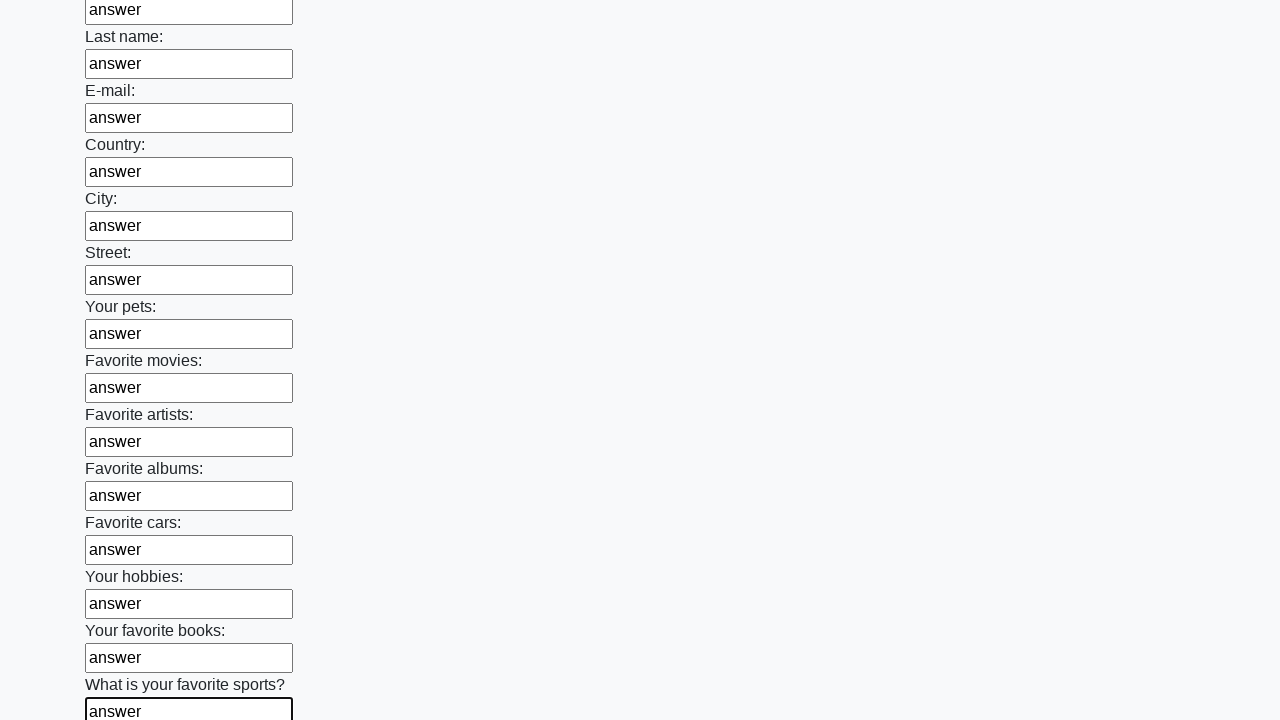

Filled input field with 'answer' on input >> nth=14
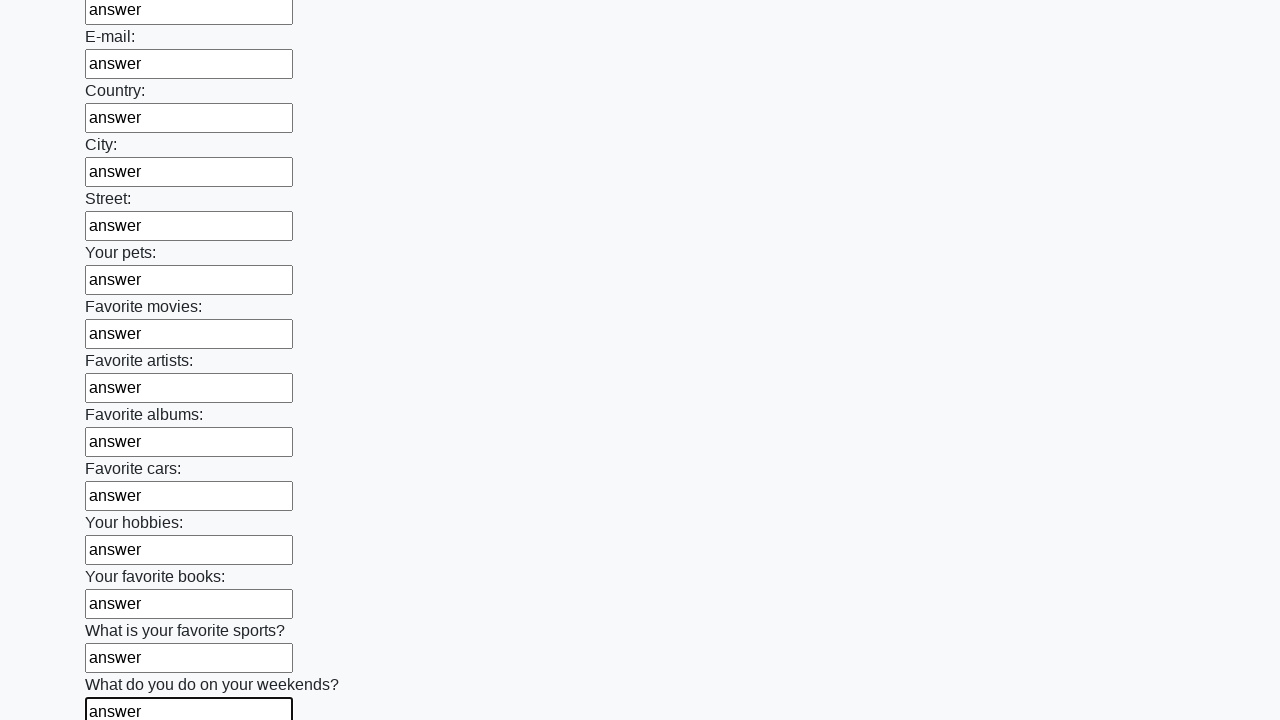

Filled input field with 'answer' on input >> nth=15
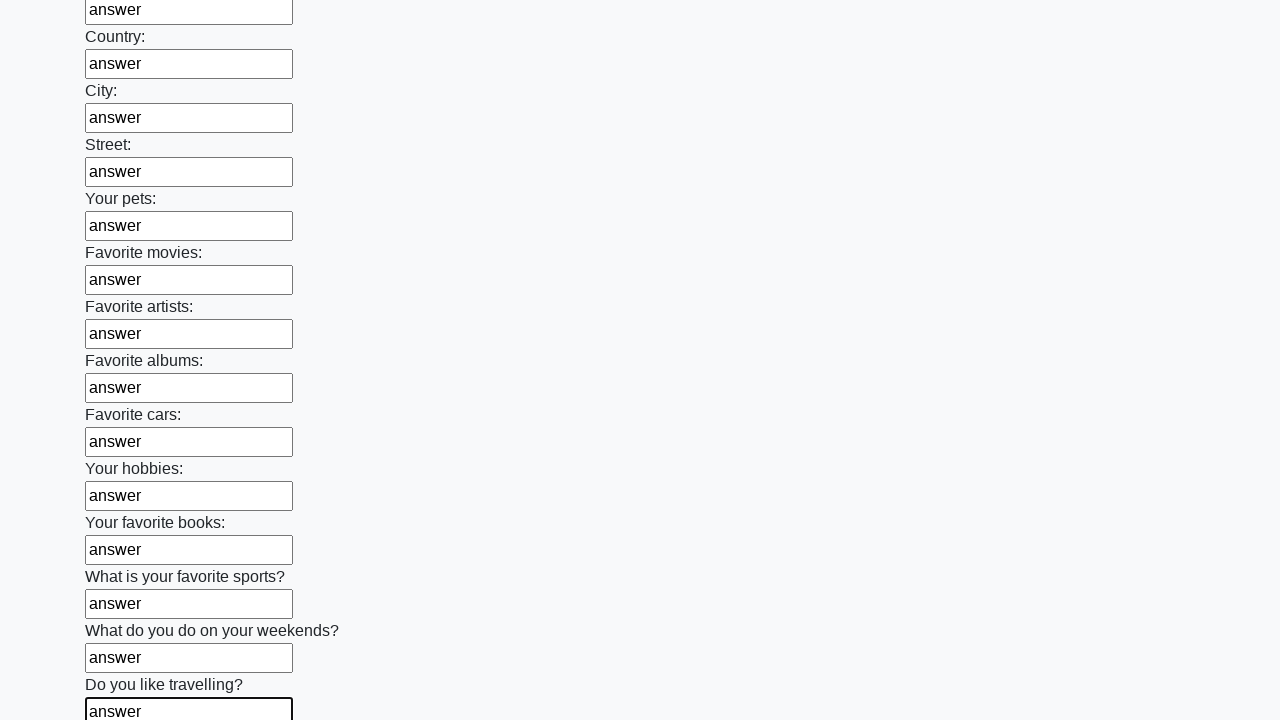

Filled input field with 'answer' on input >> nth=16
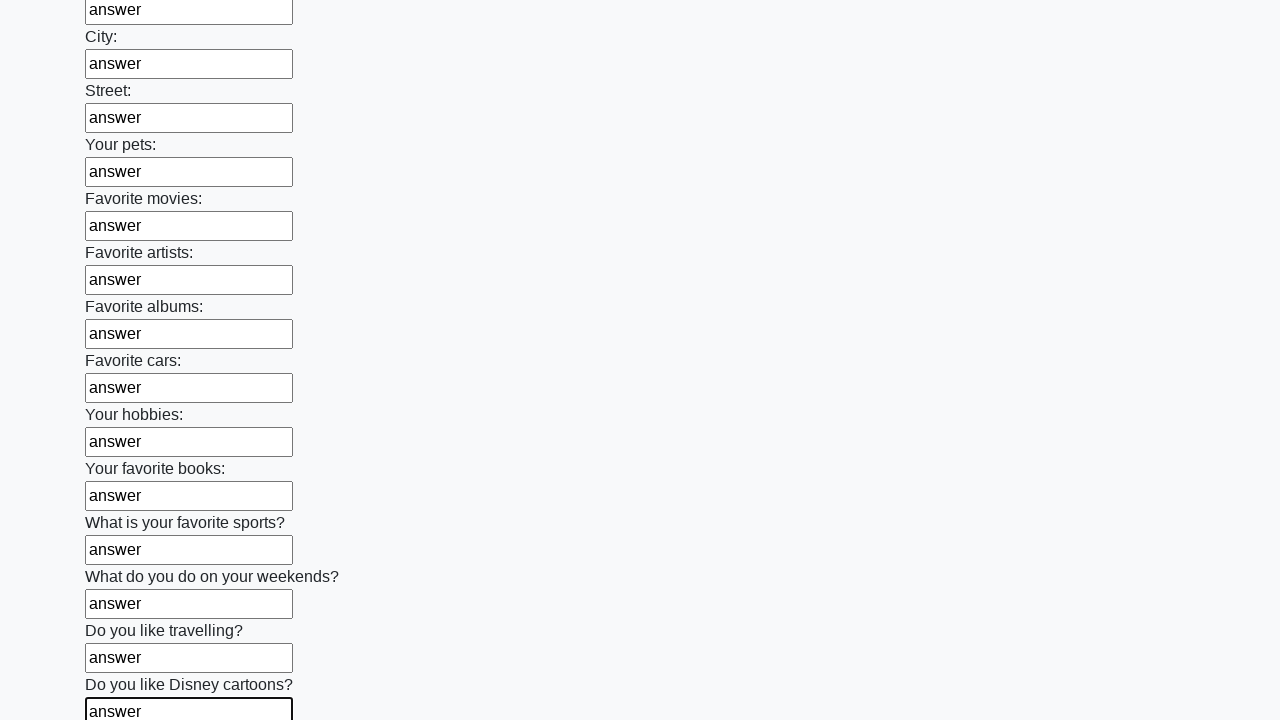

Filled input field with 'answer' on input >> nth=17
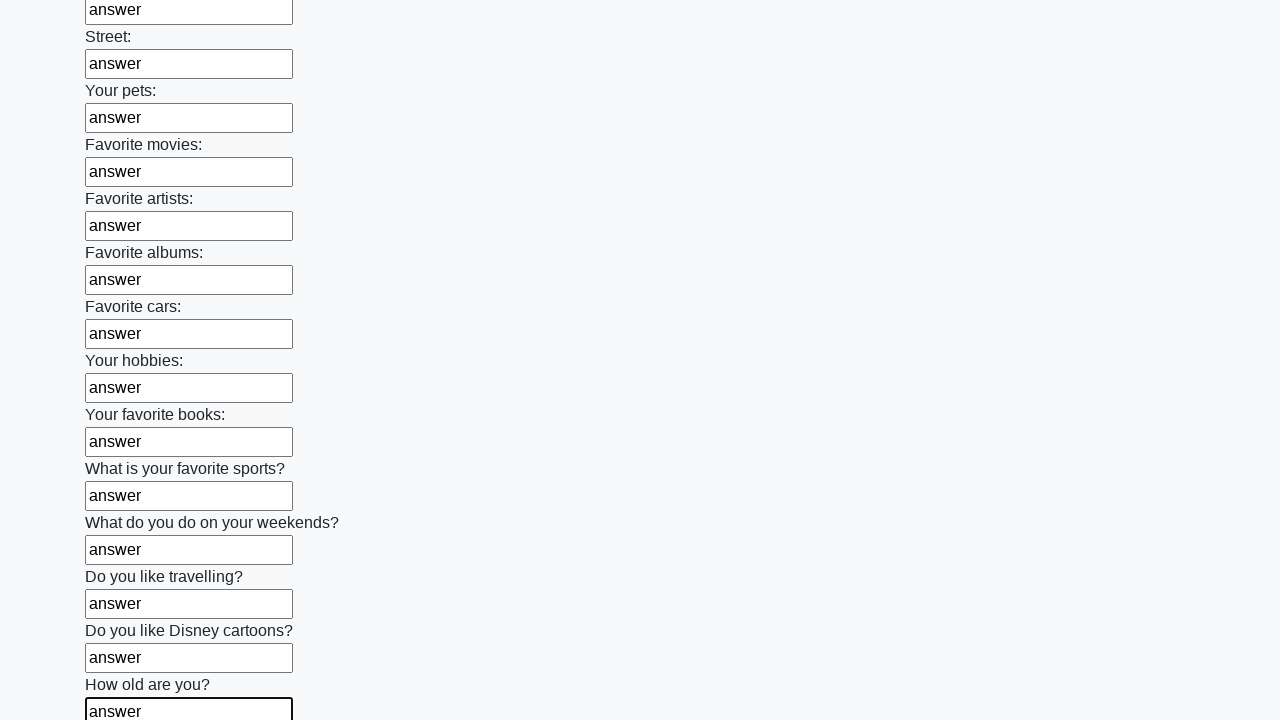

Filled input field with 'answer' on input >> nth=18
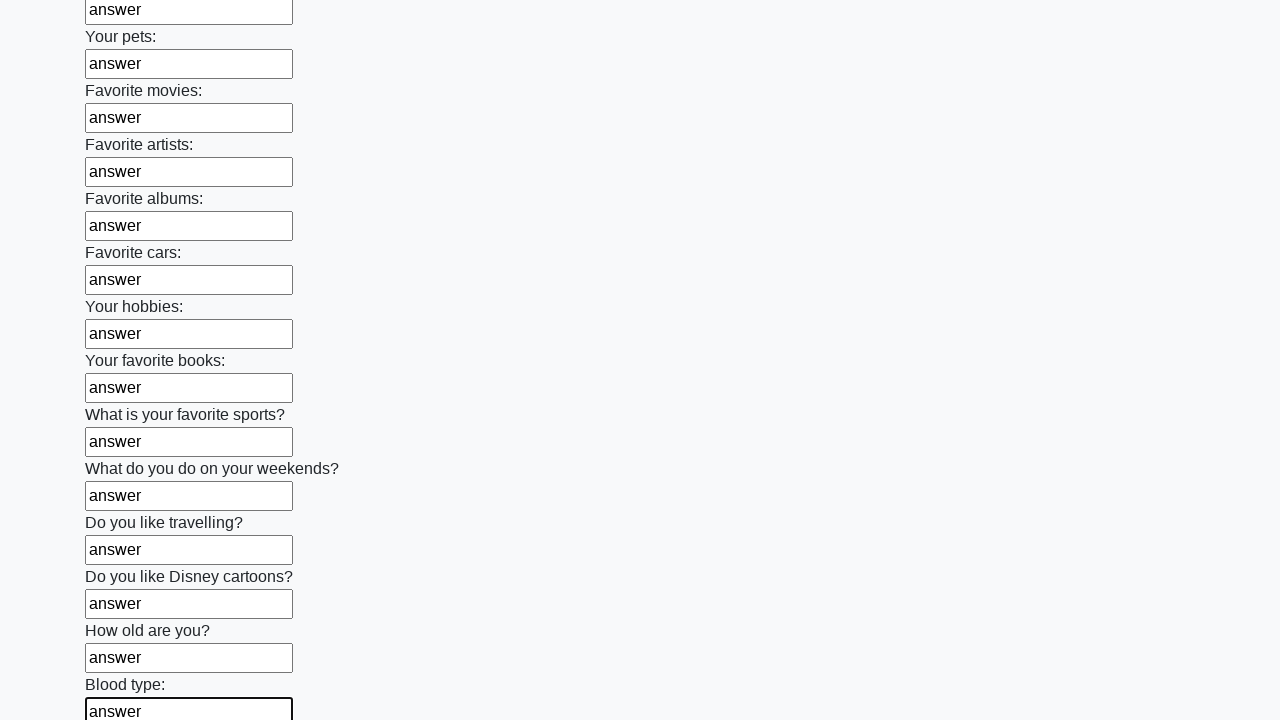

Filled input field with 'answer' on input >> nth=19
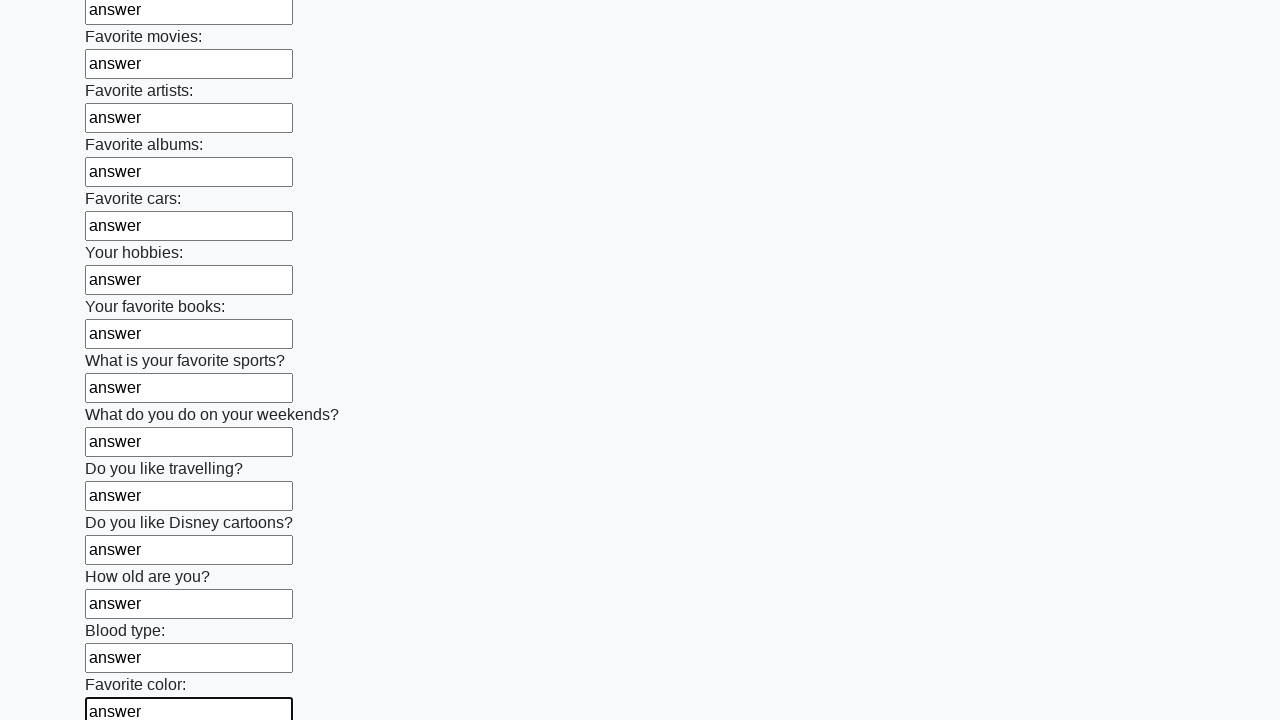

Filled input field with 'answer' on input >> nth=20
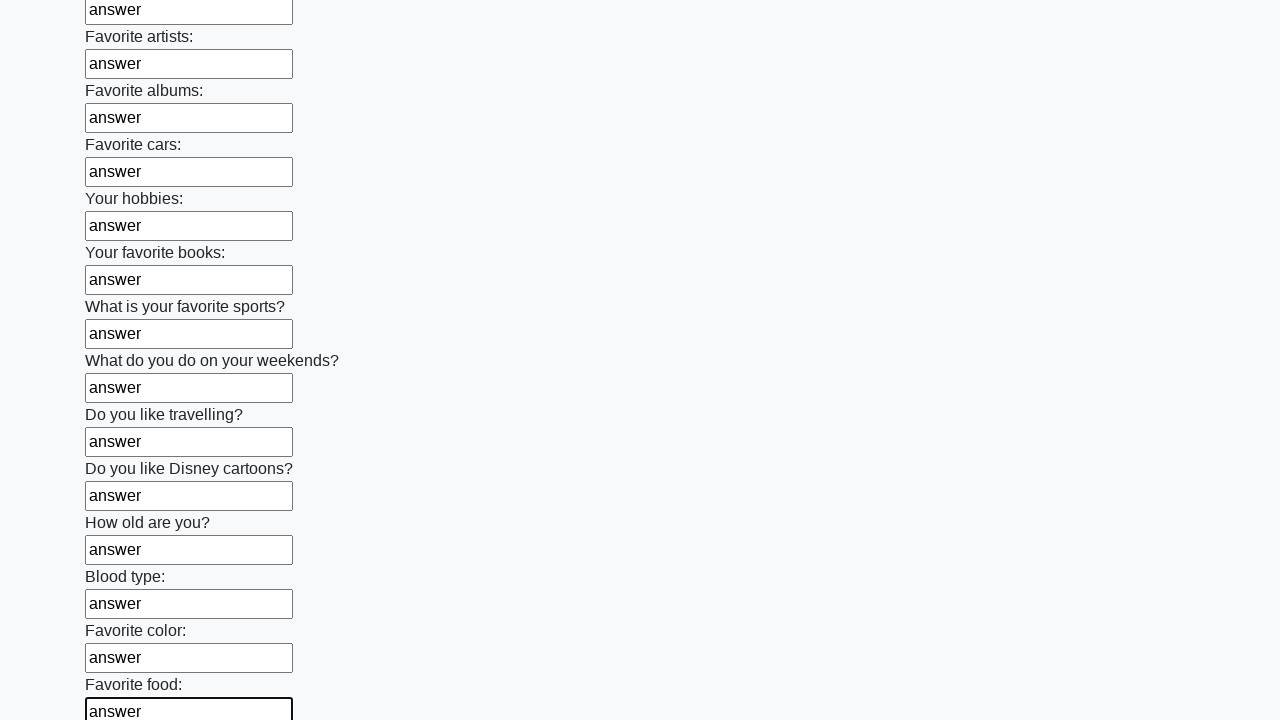

Filled input field with 'answer' on input >> nth=21
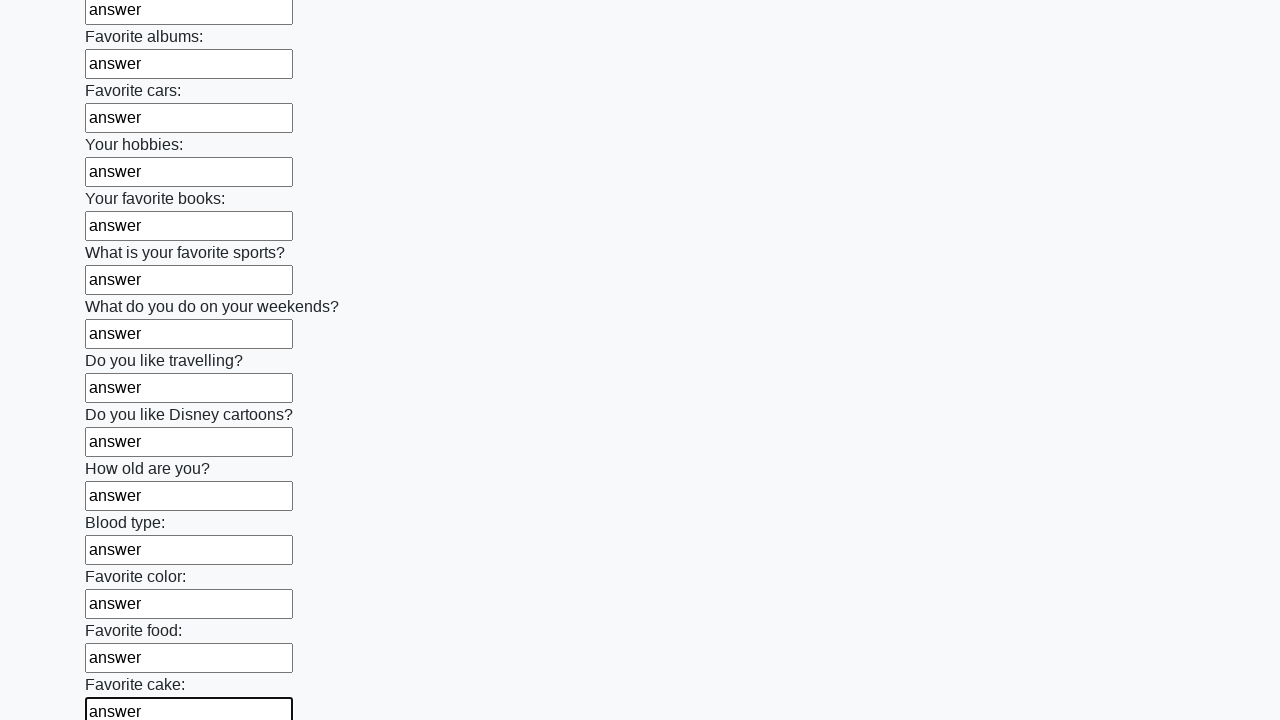

Filled input field with 'answer' on input >> nth=22
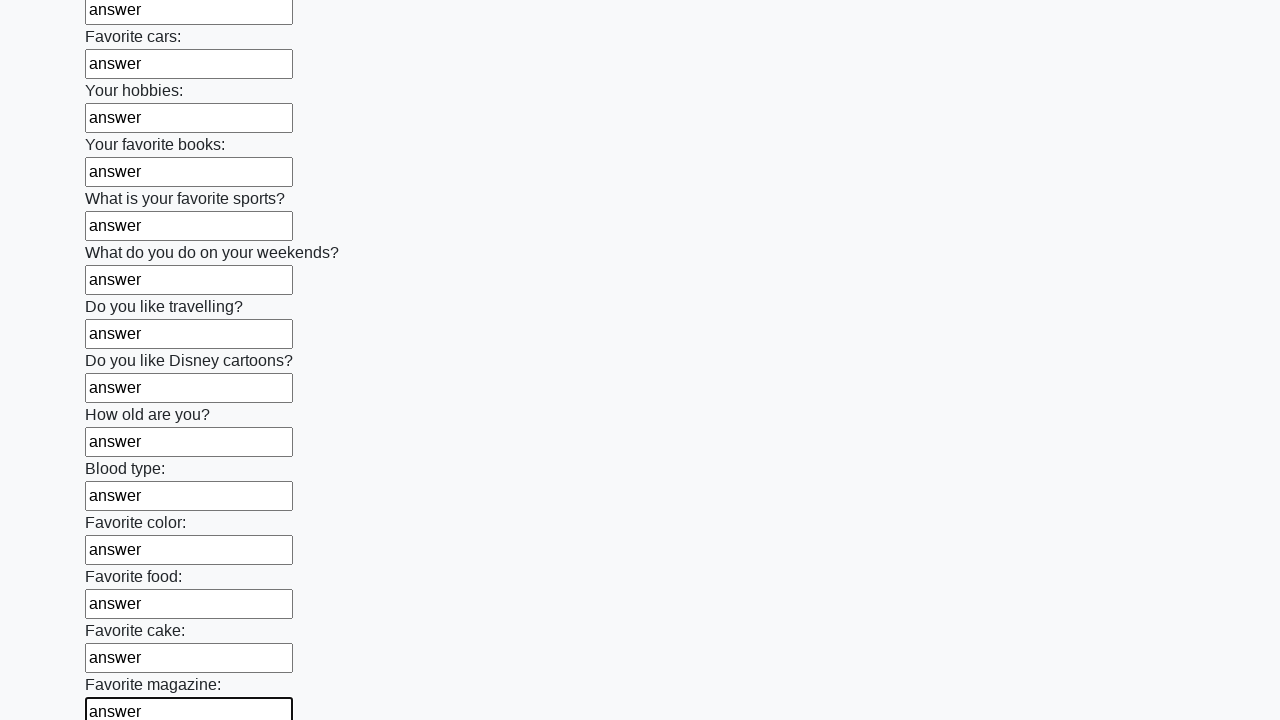

Filled input field with 'answer' on input >> nth=23
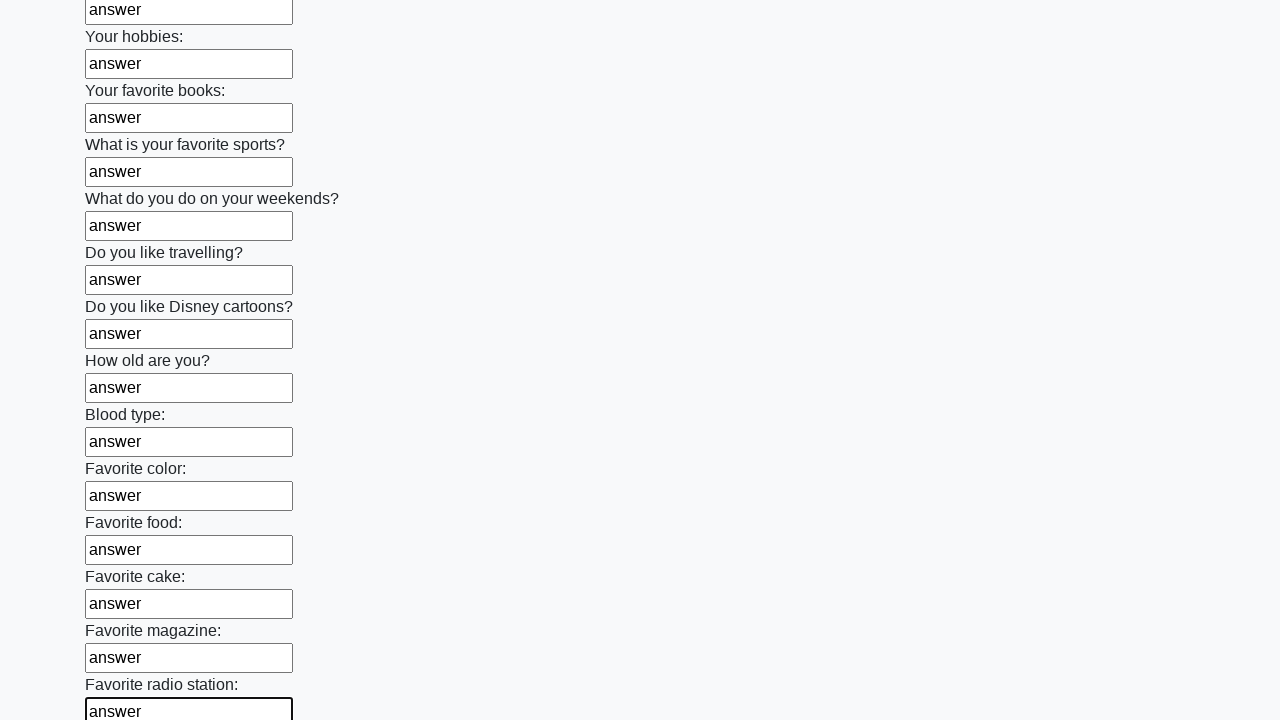

Filled input field with 'answer' on input >> nth=24
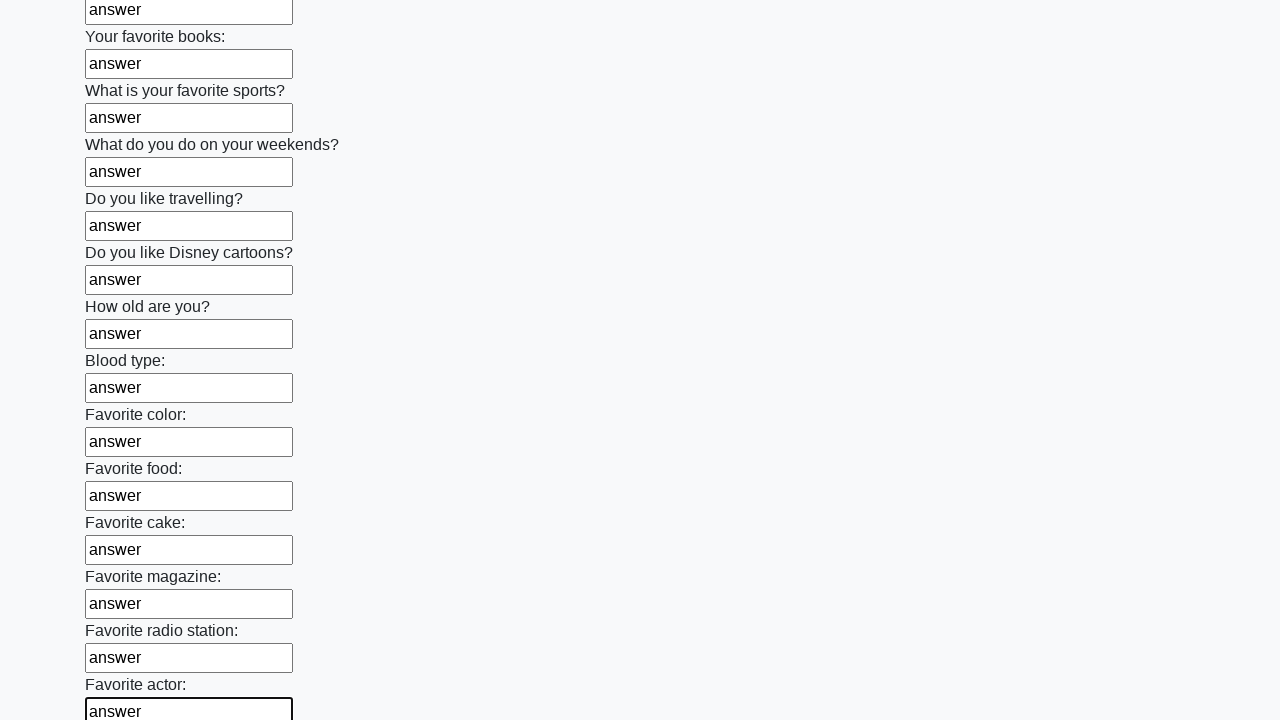

Filled input field with 'answer' on input >> nth=25
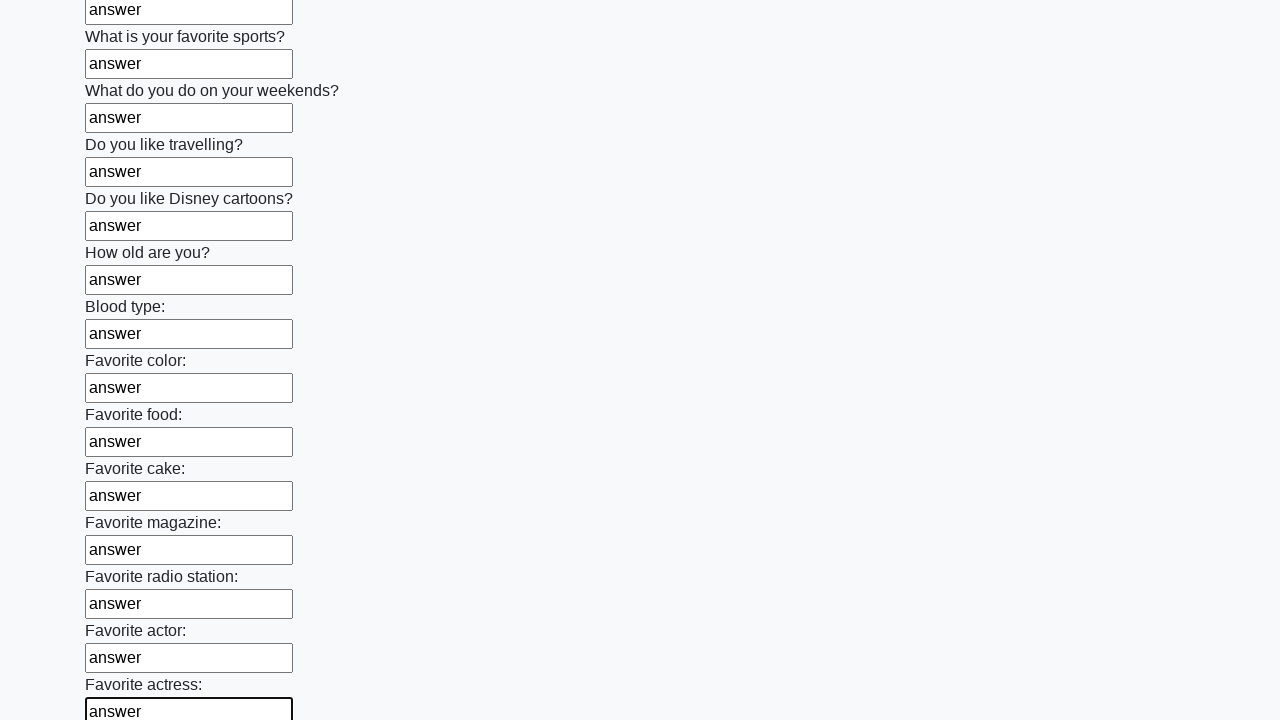

Filled input field with 'answer' on input >> nth=26
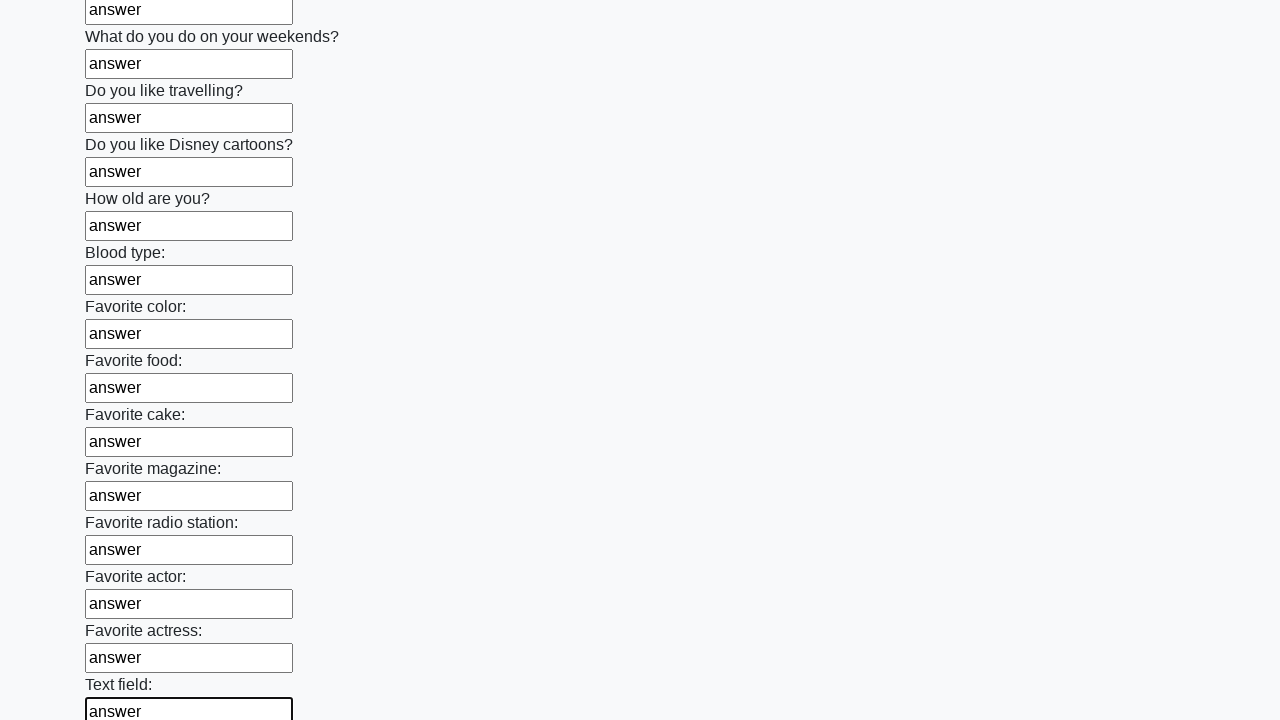

Filled input field with 'answer' on input >> nth=27
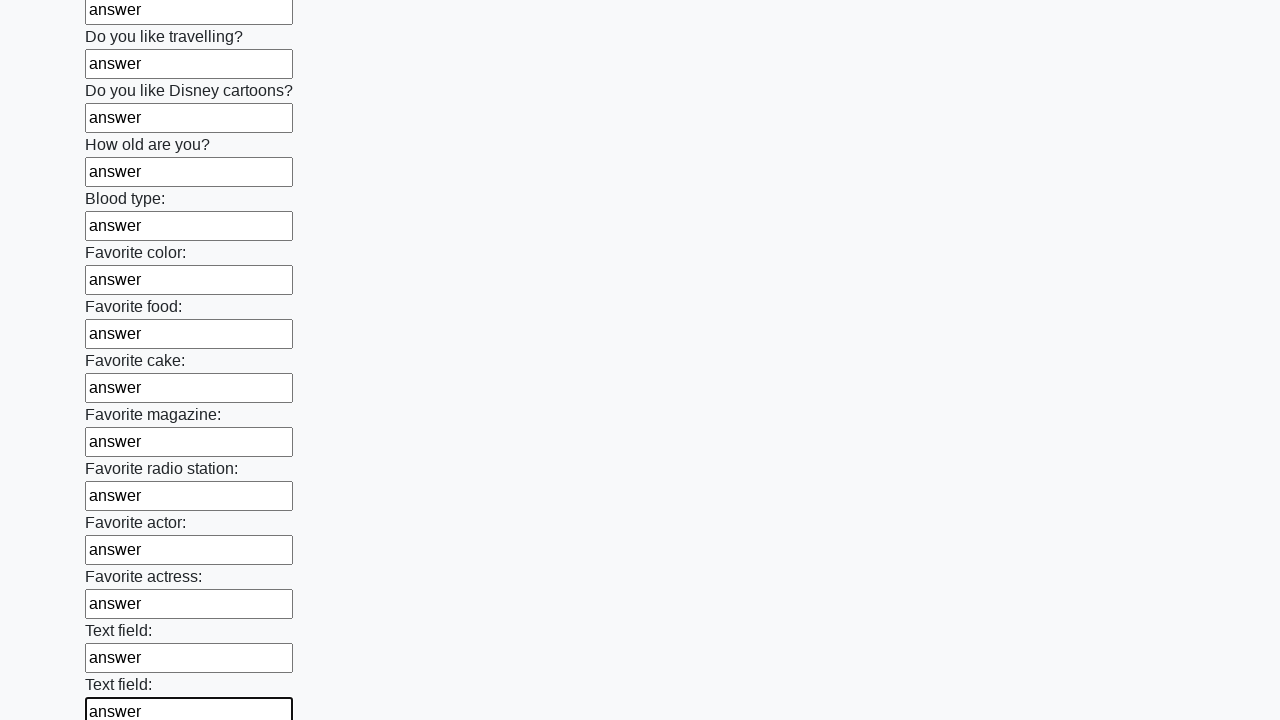

Filled input field with 'answer' on input >> nth=28
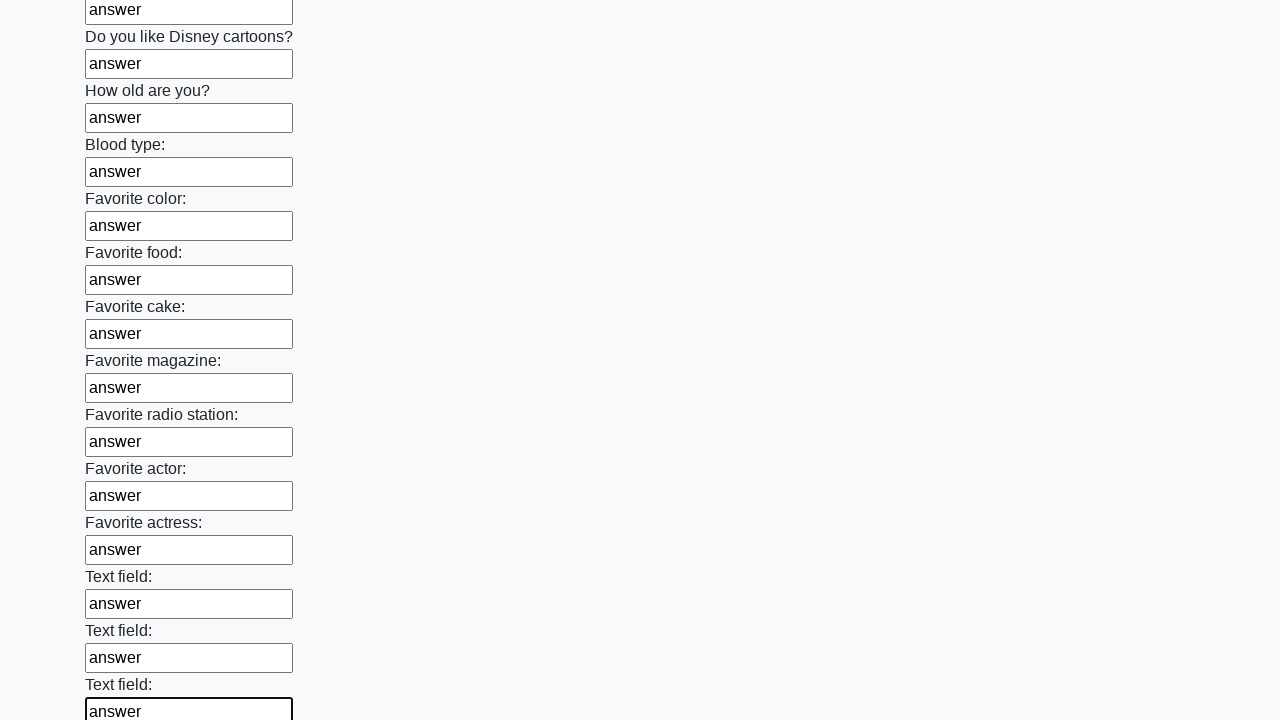

Filled input field with 'answer' on input >> nth=29
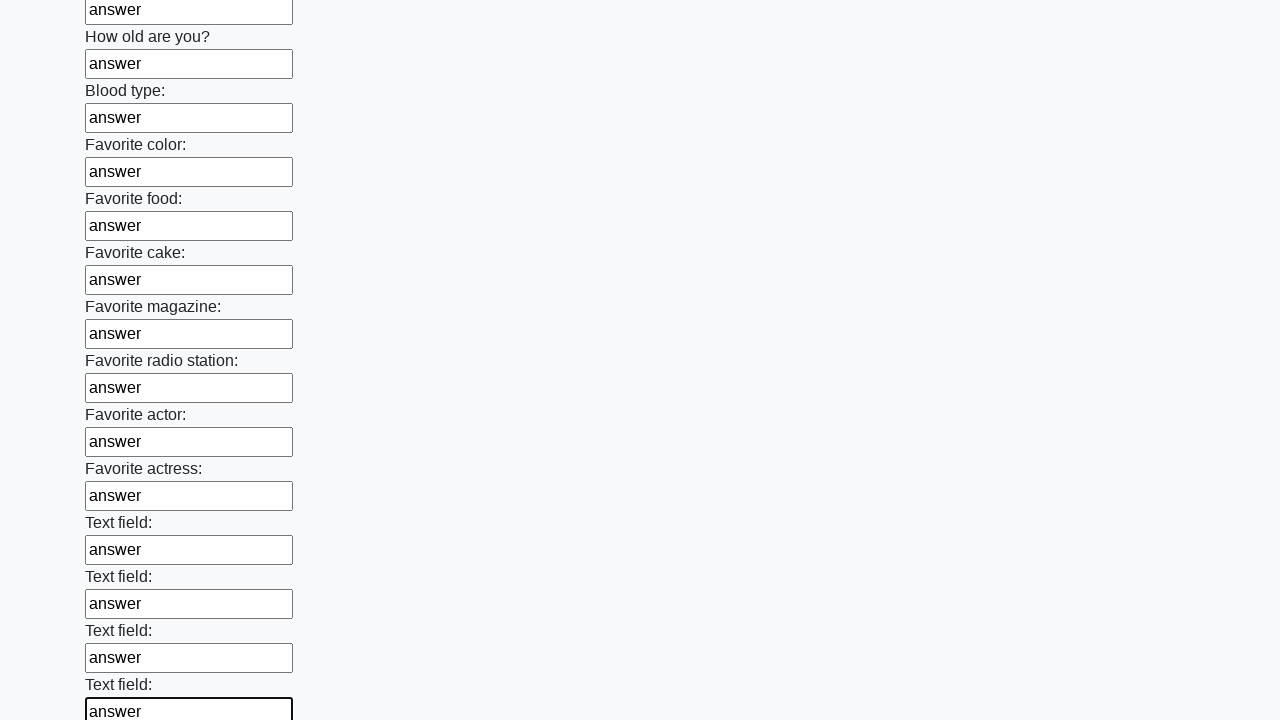

Filled input field with 'answer' on input >> nth=30
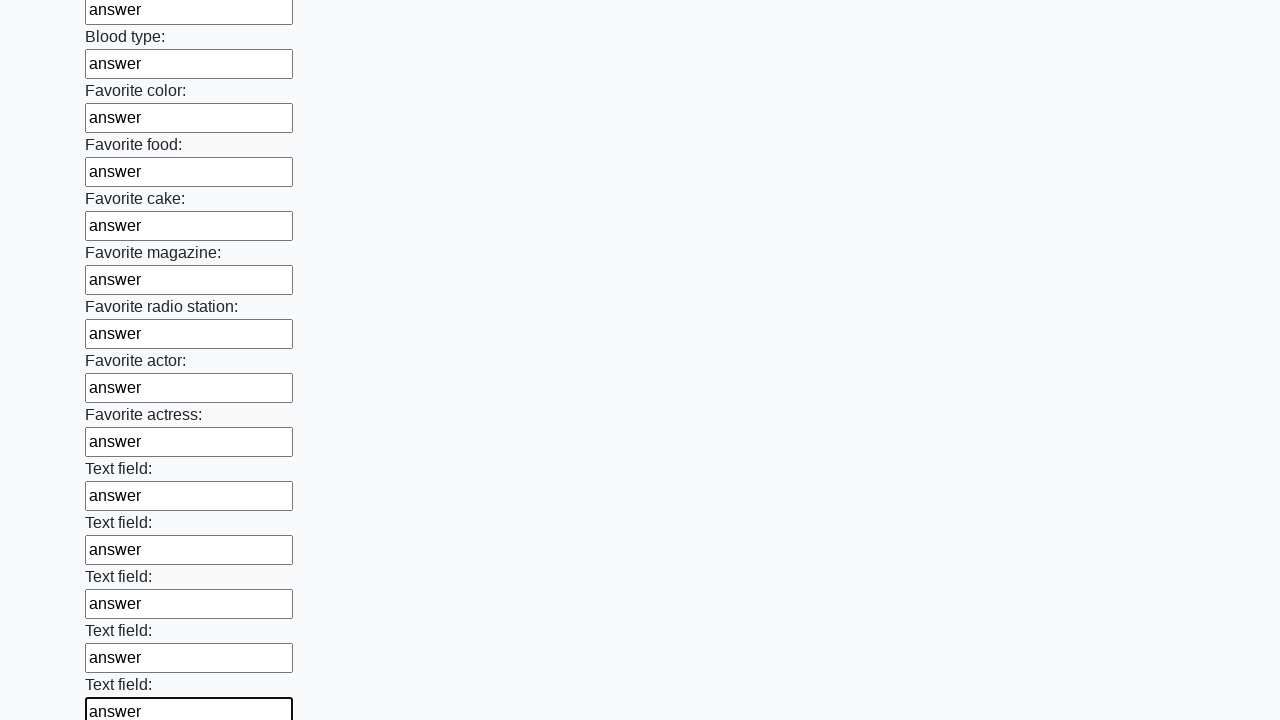

Filled input field with 'answer' on input >> nth=31
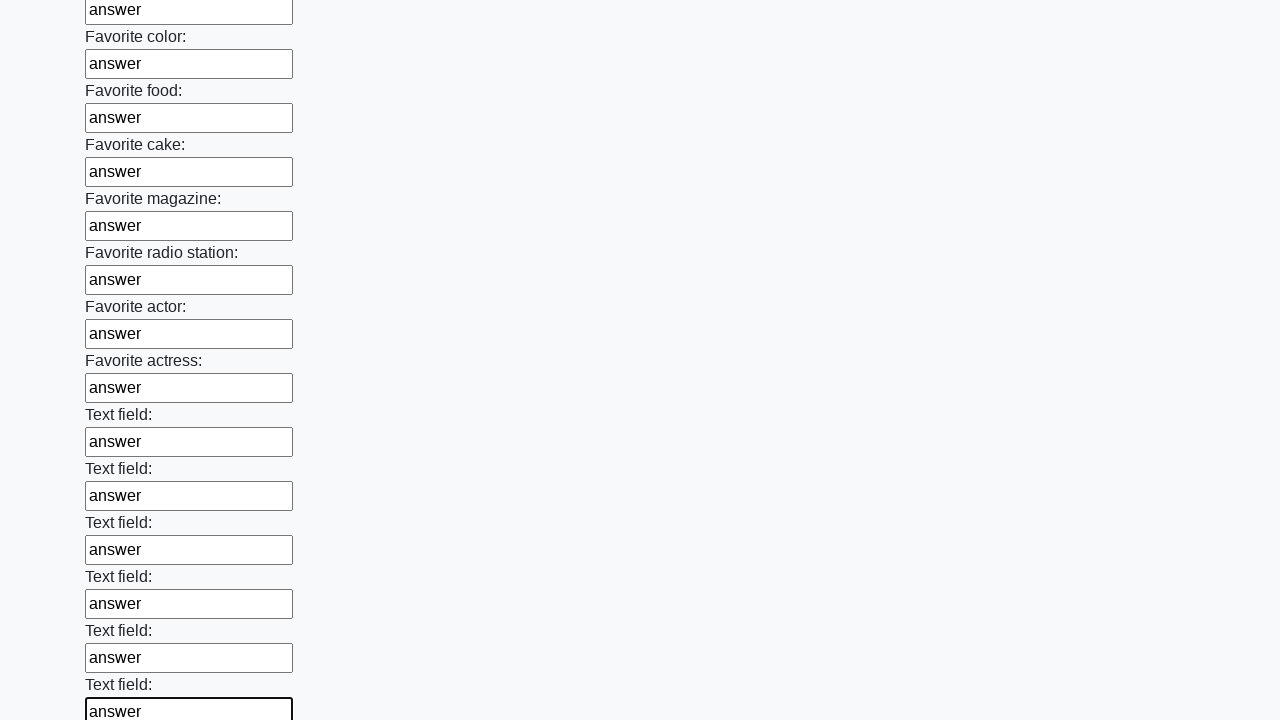

Filled input field with 'answer' on input >> nth=32
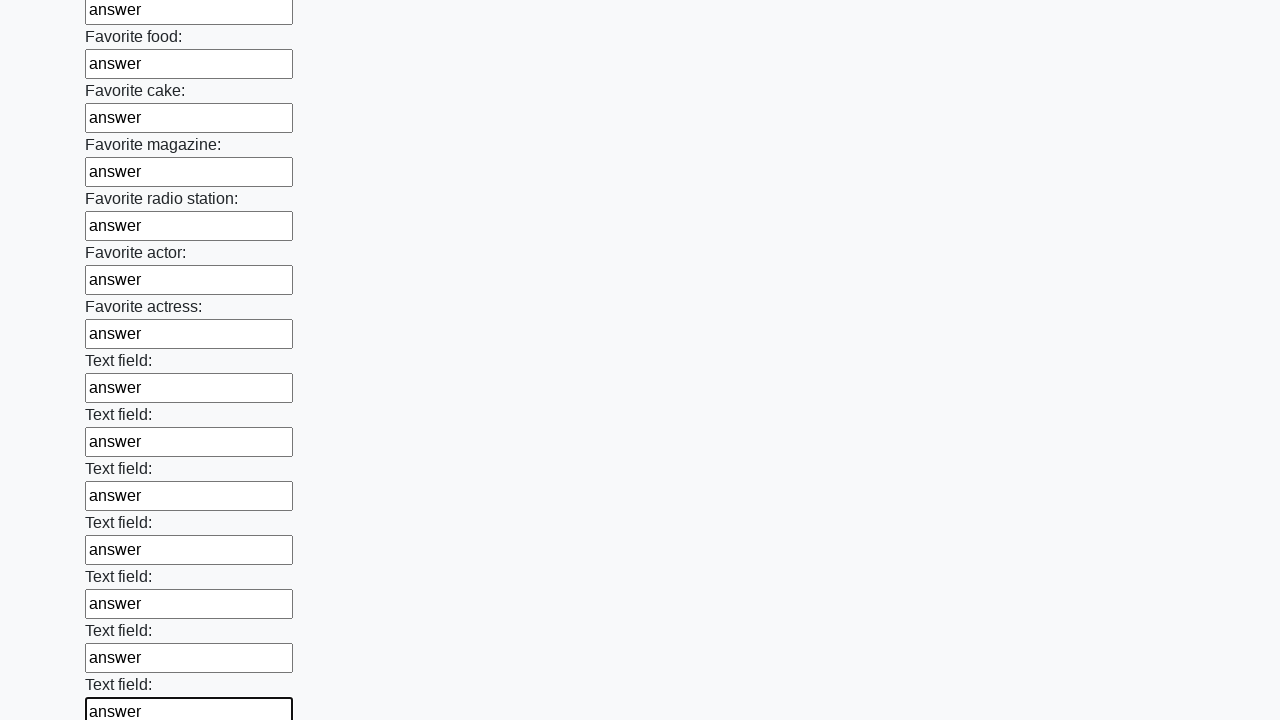

Filled input field with 'answer' on input >> nth=33
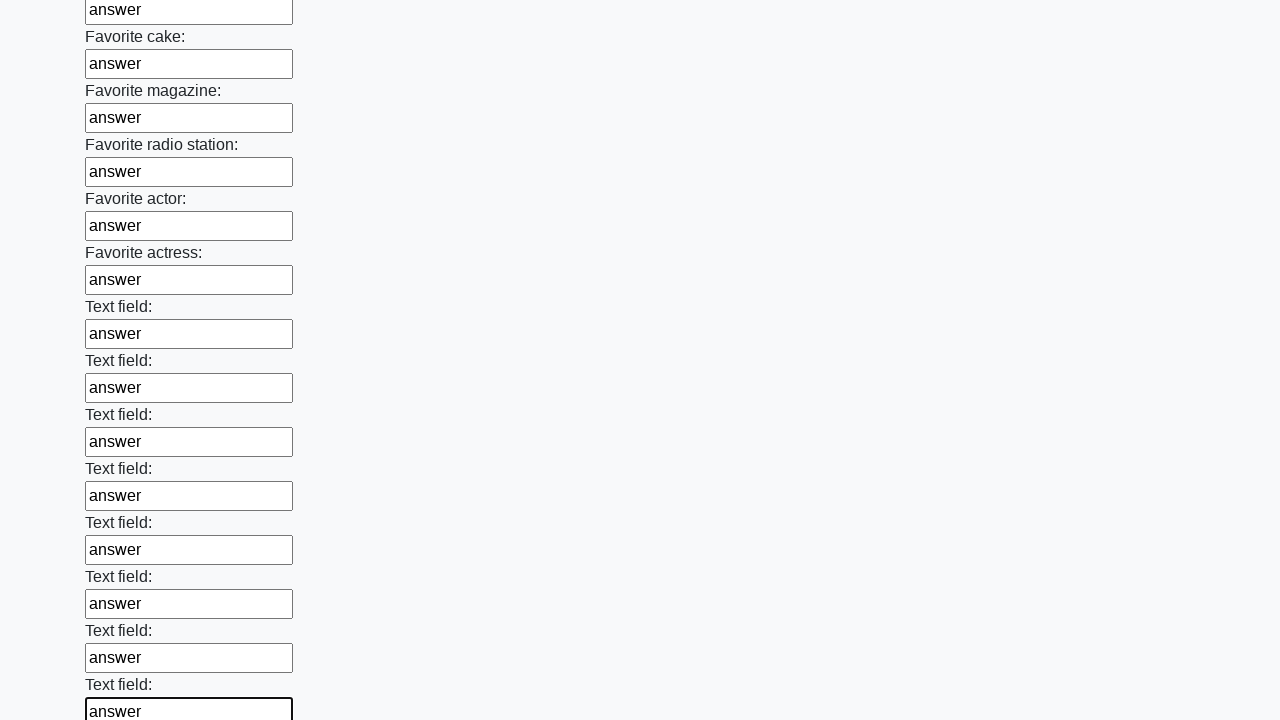

Filled input field with 'answer' on input >> nth=34
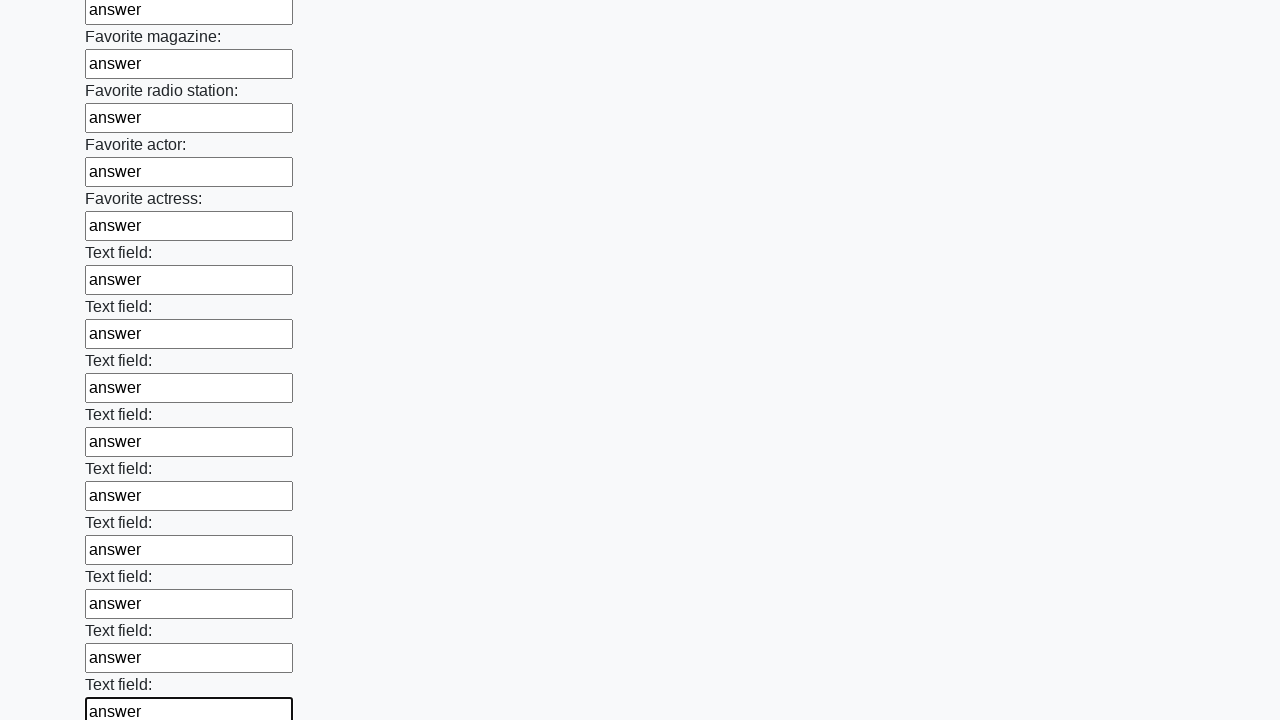

Filled input field with 'answer' on input >> nth=35
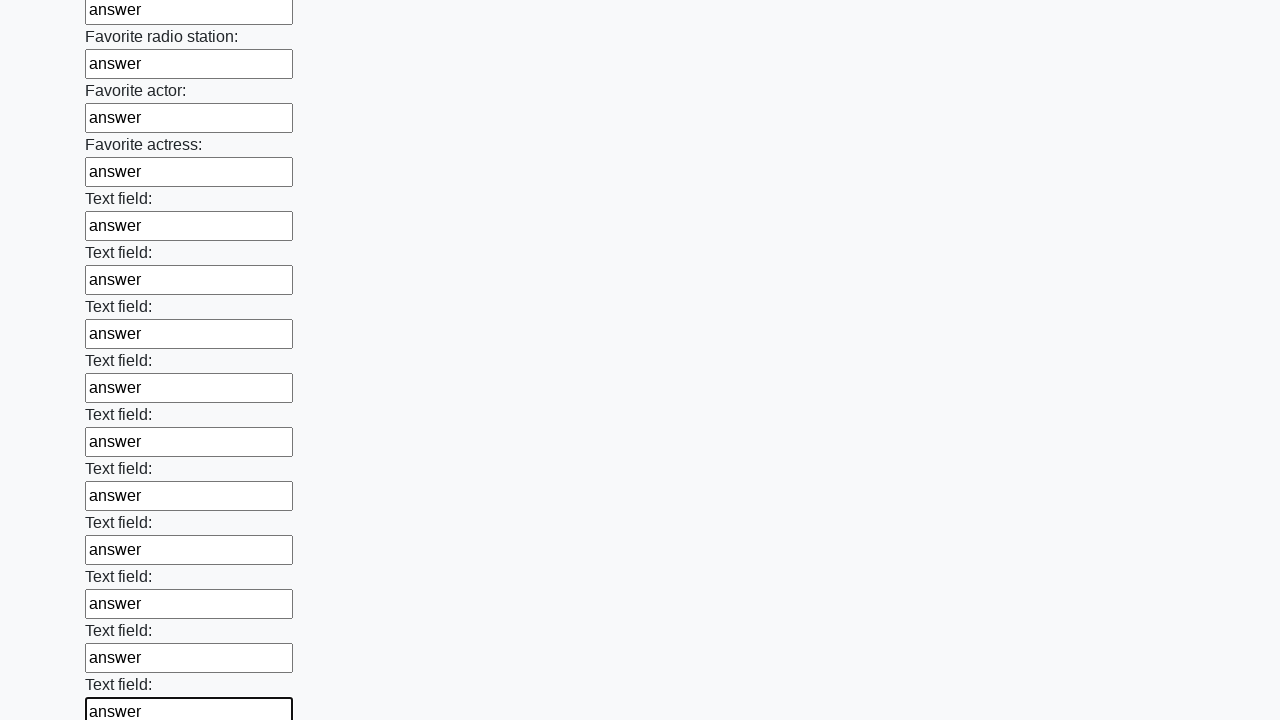

Filled input field with 'answer' on input >> nth=36
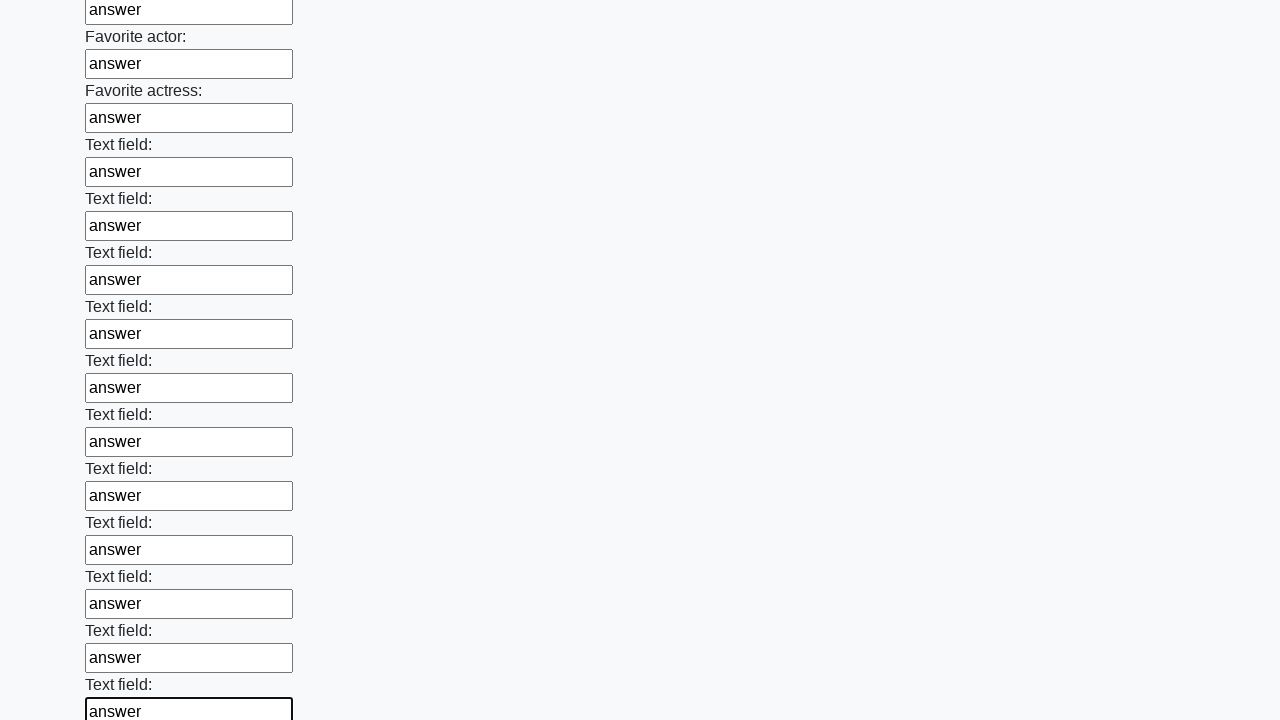

Filled input field with 'answer' on input >> nth=37
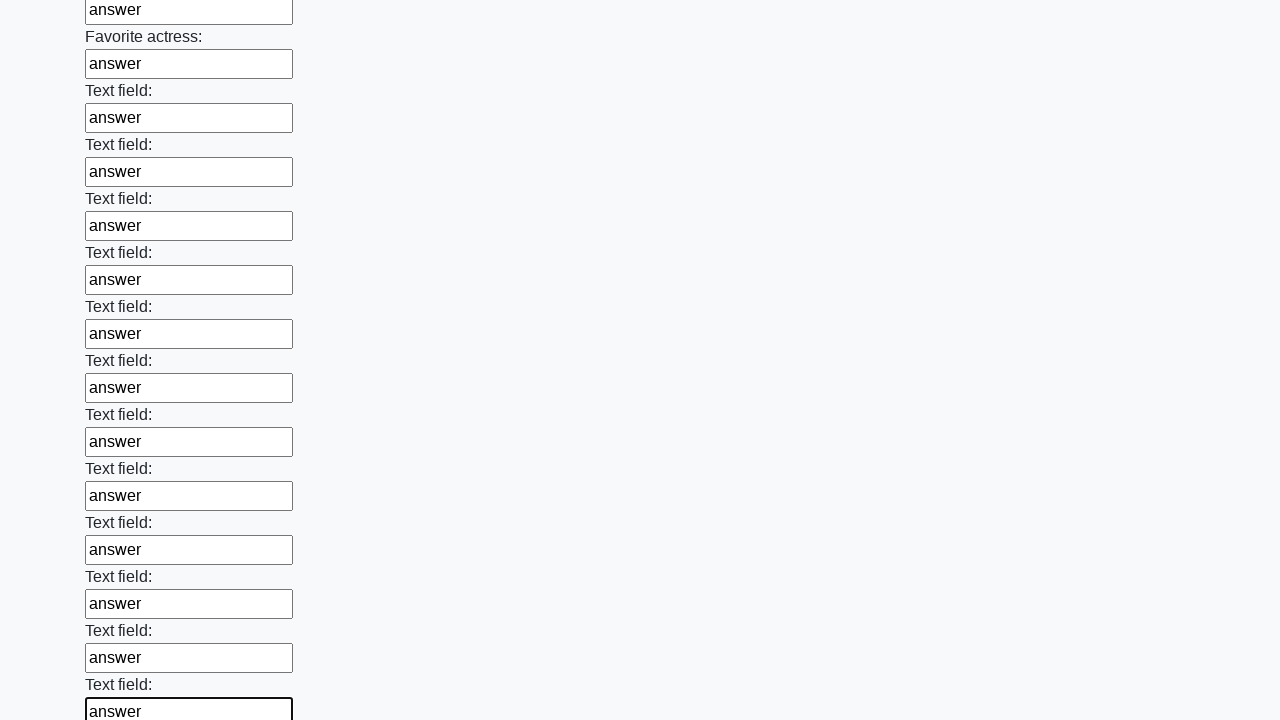

Filled input field with 'answer' on input >> nth=38
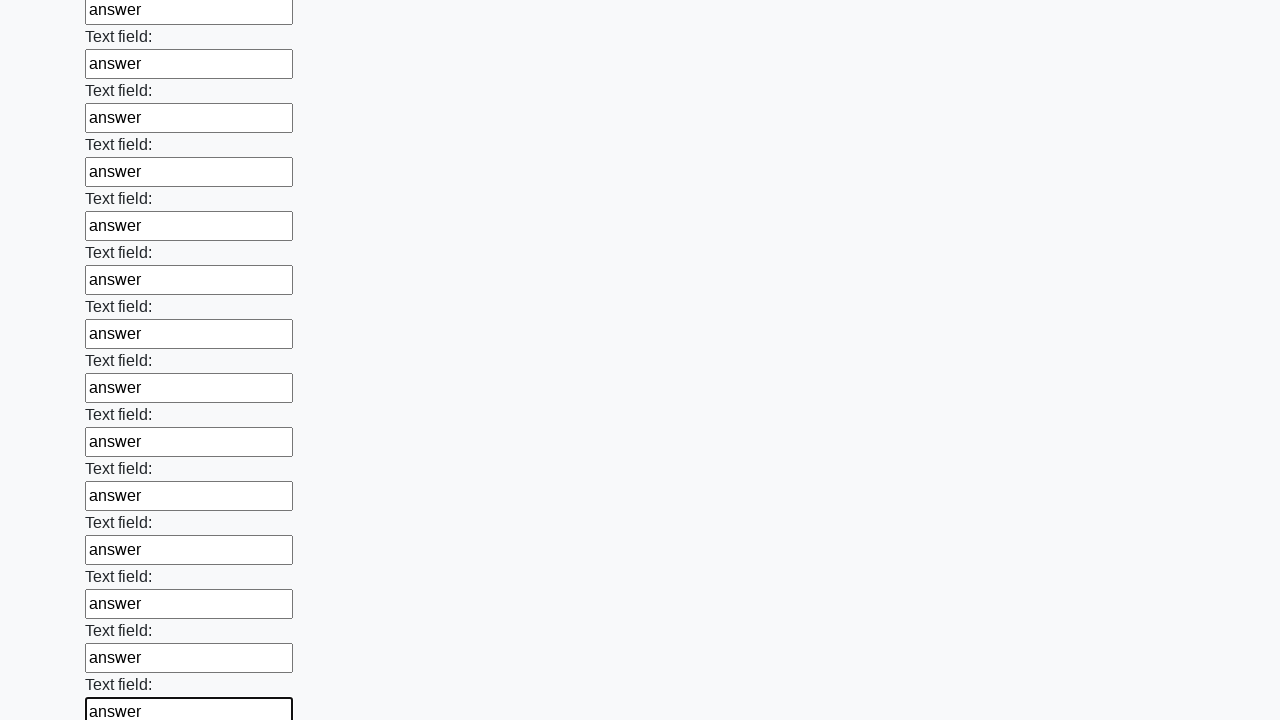

Filled input field with 'answer' on input >> nth=39
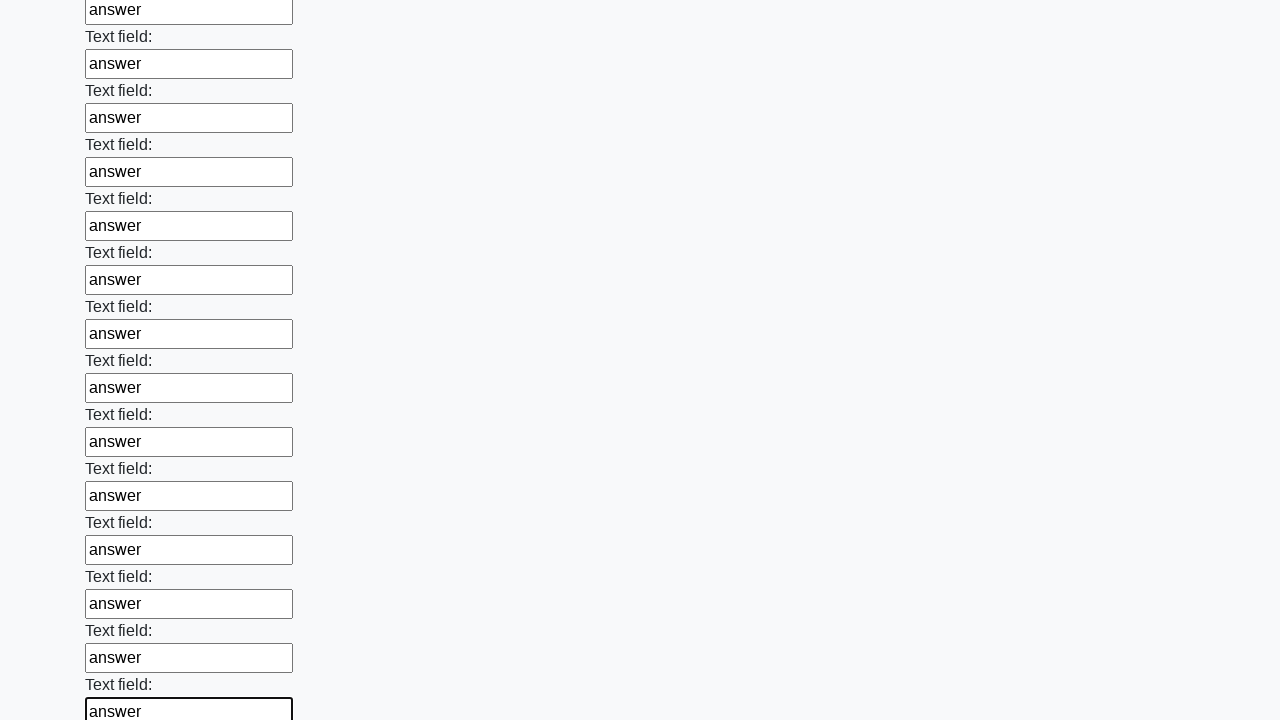

Filled input field with 'answer' on input >> nth=40
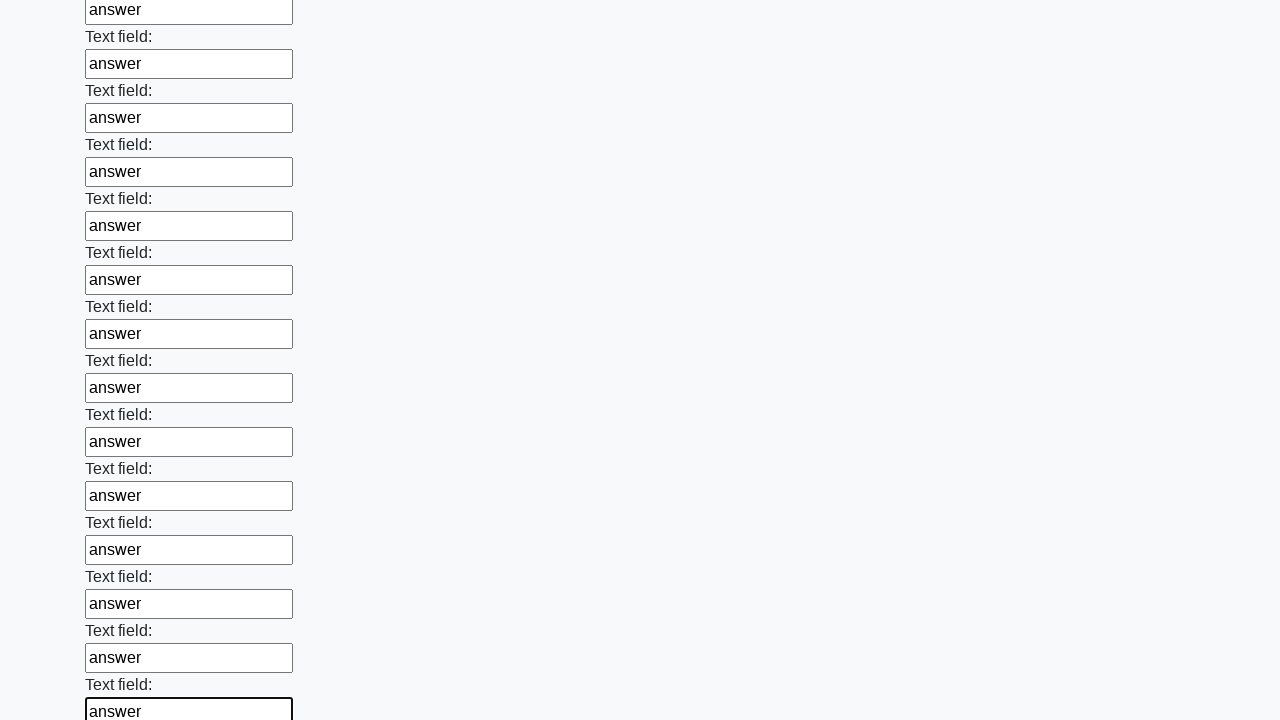

Filled input field with 'answer' on input >> nth=41
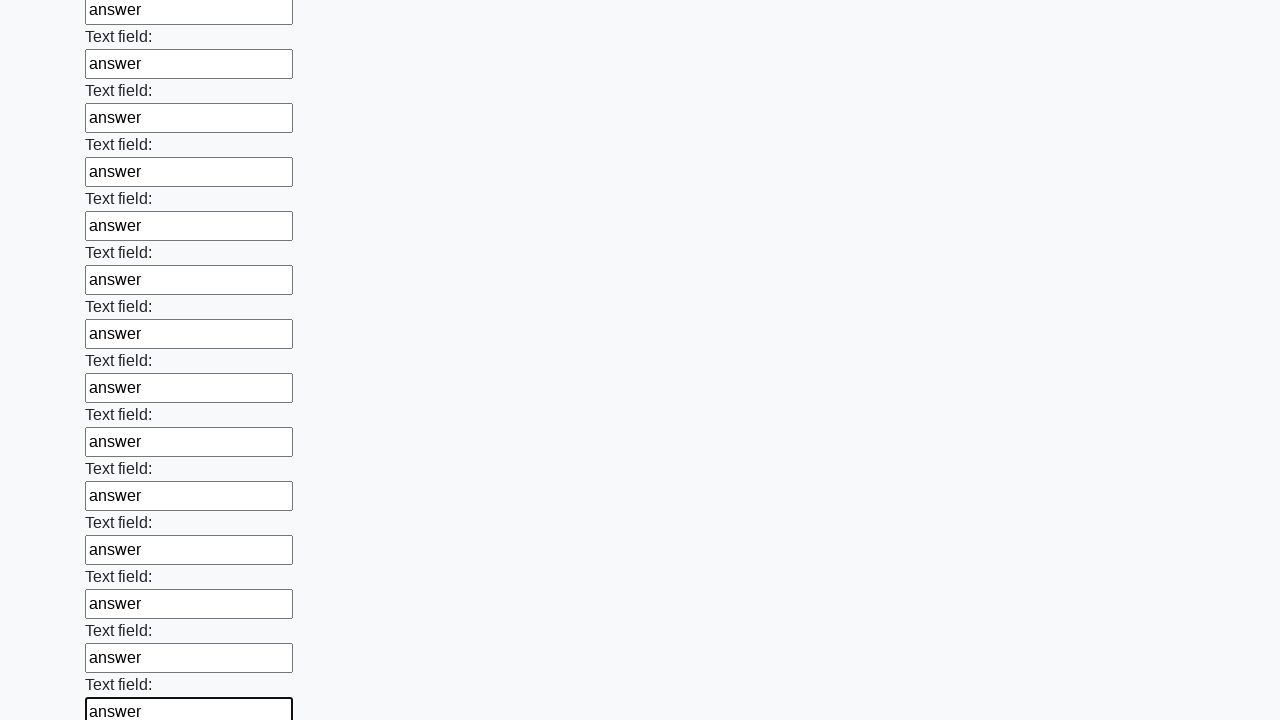

Filled input field with 'answer' on input >> nth=42
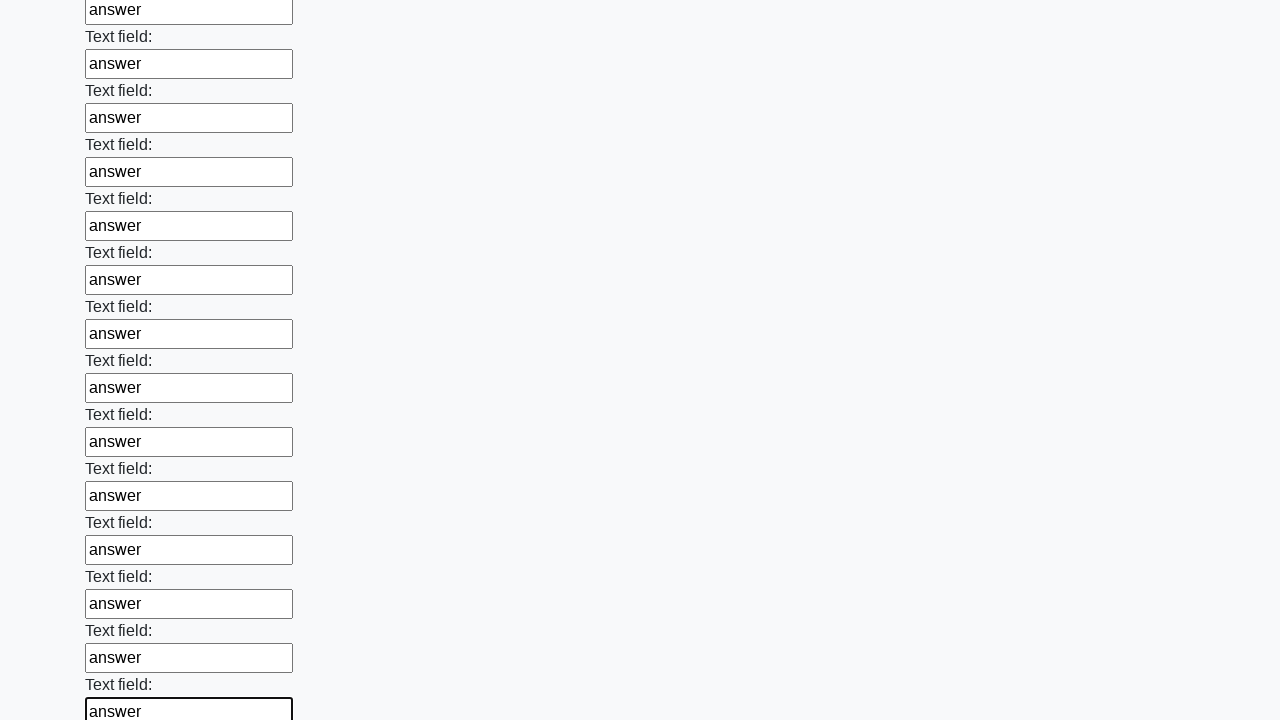

Filled input field with 'answer' on input >> nth=43
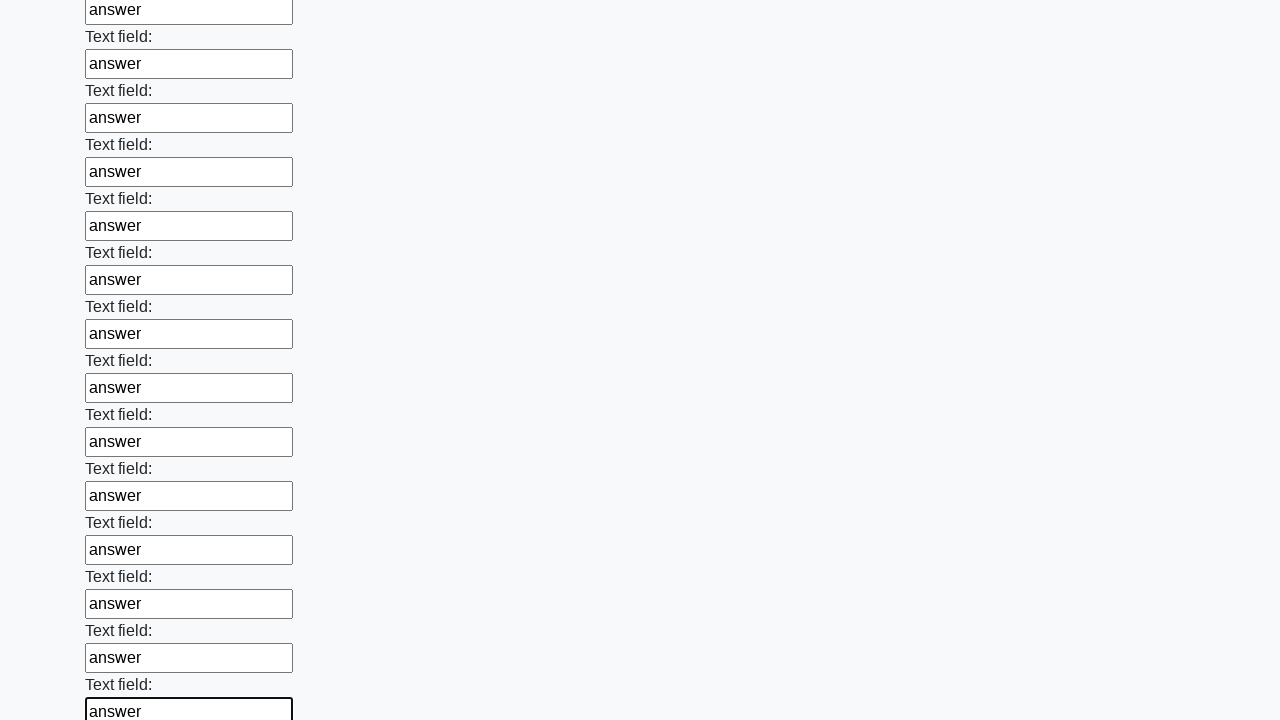

Filled input field with 'answer' on input >> nth=44
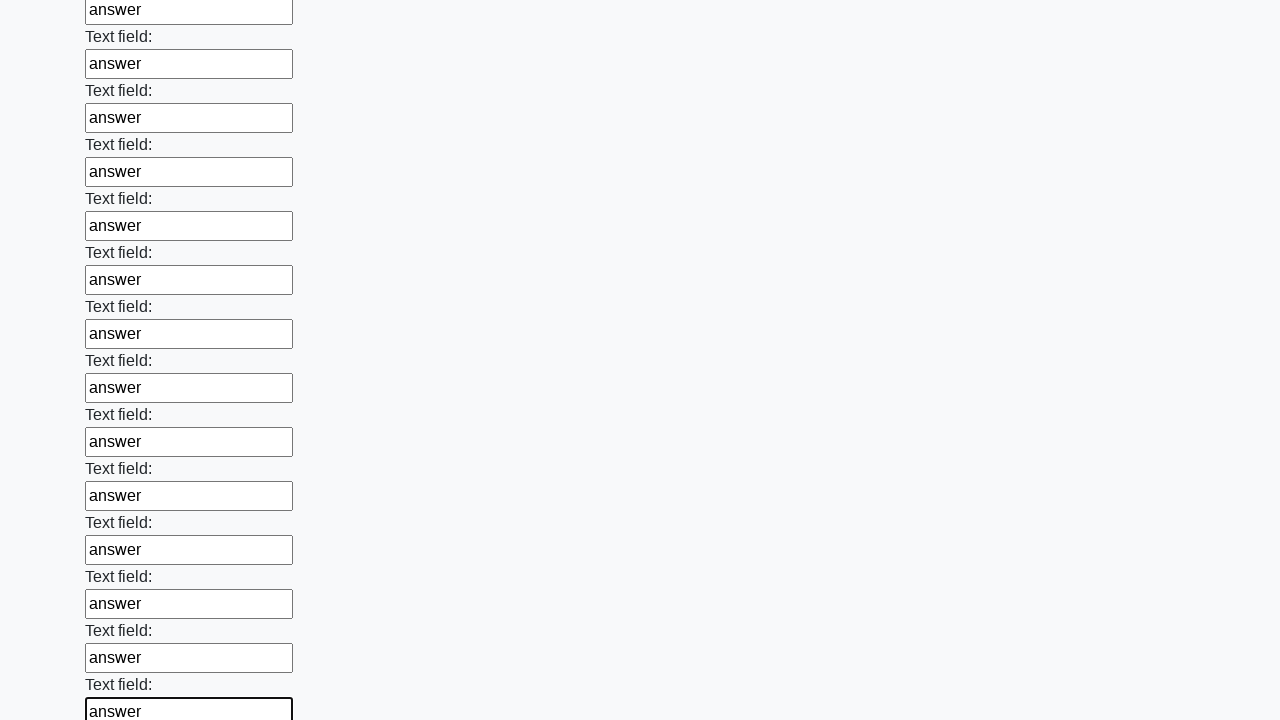

Filled input field with 'answer' on input >> nth=45
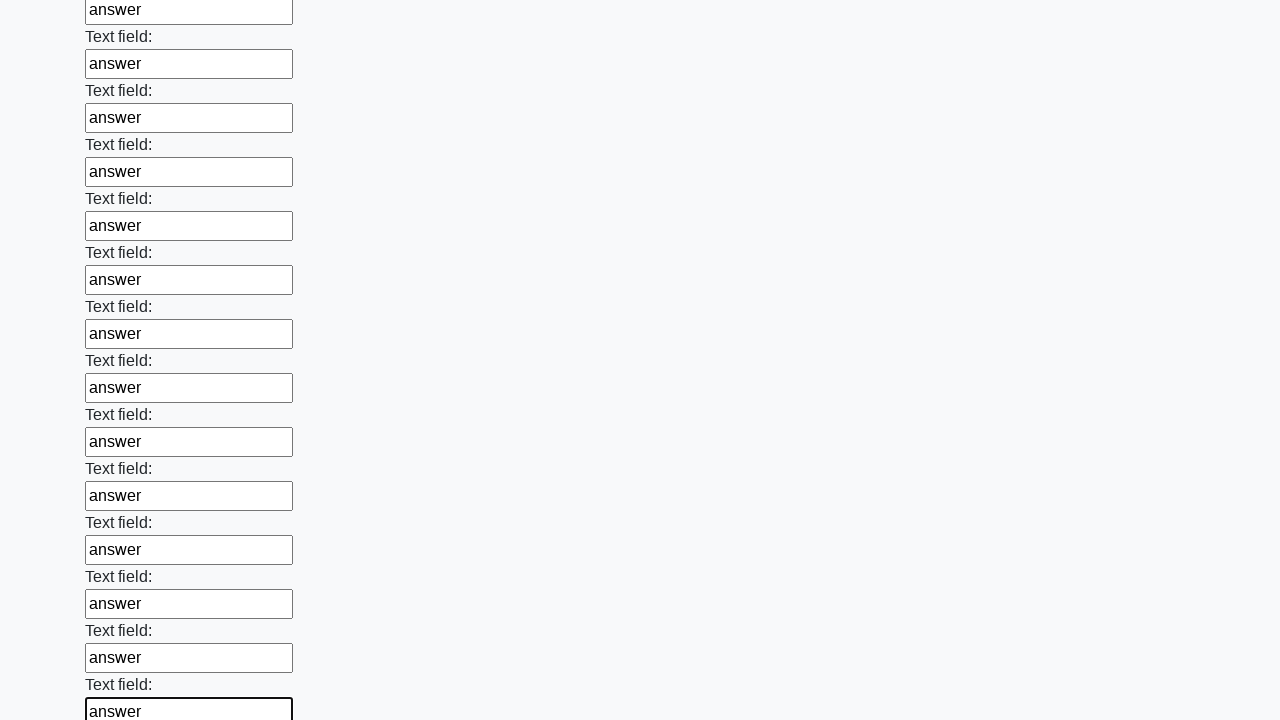

Filled input field with 'answer' on input >> nth=46
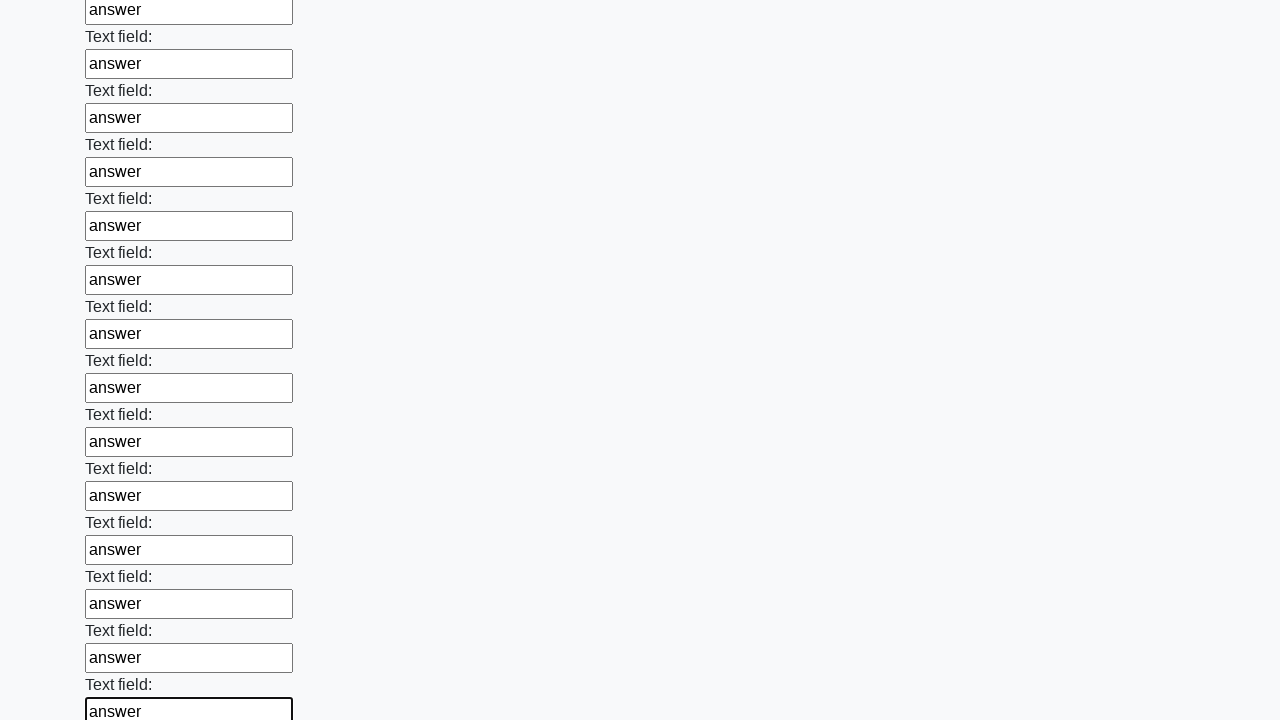

Filled input field with 'answer' on input >> nth=47
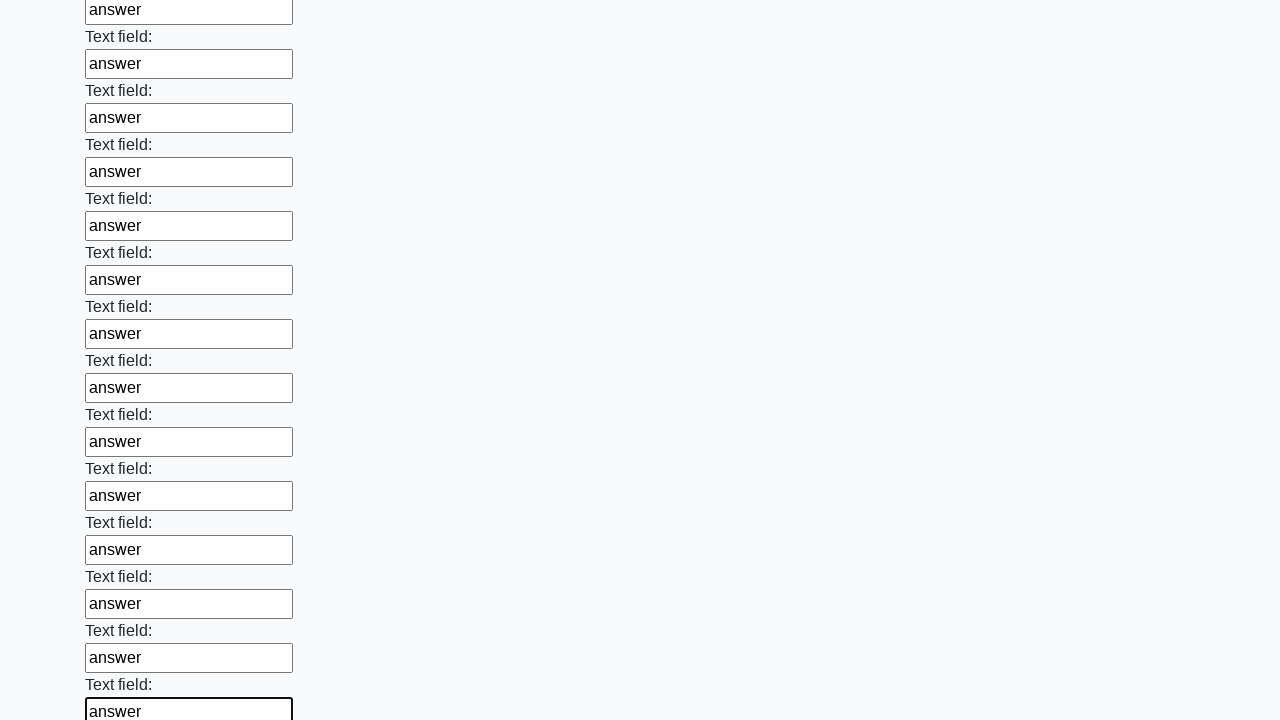

Filled input field with 'answer' on input >> nth=48
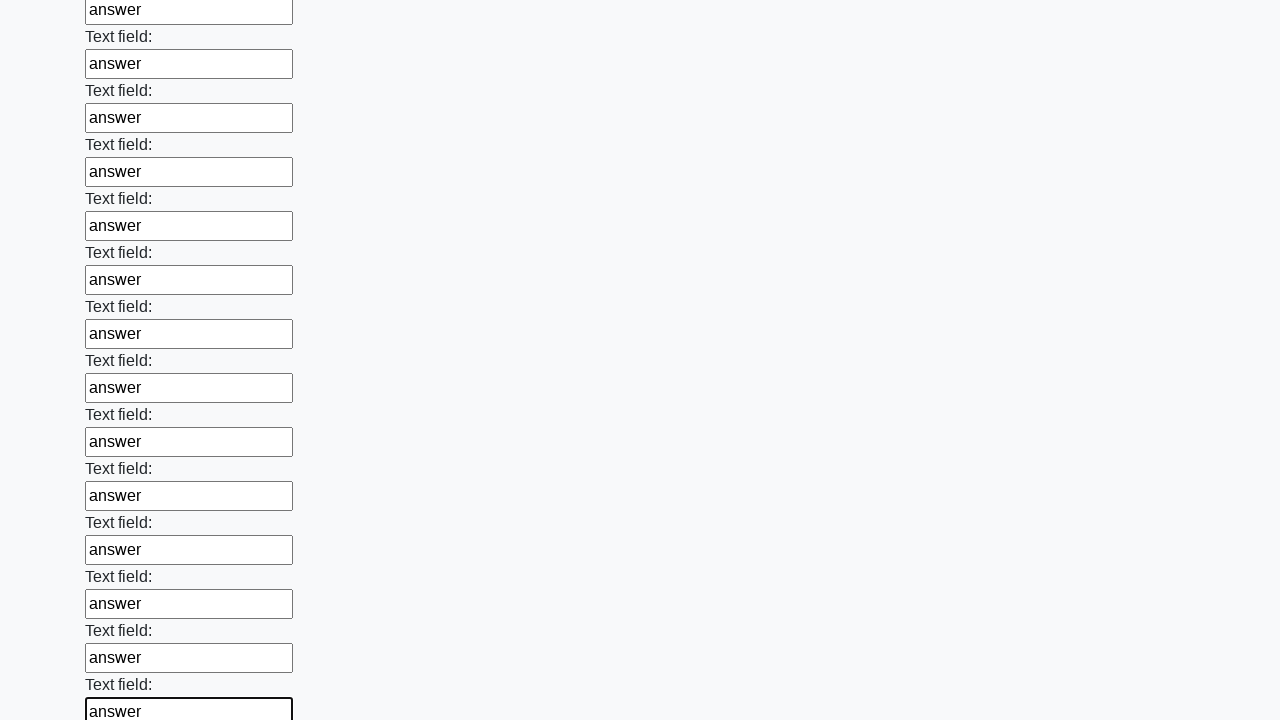

Filled input field with 'answer' on input >> nth=49
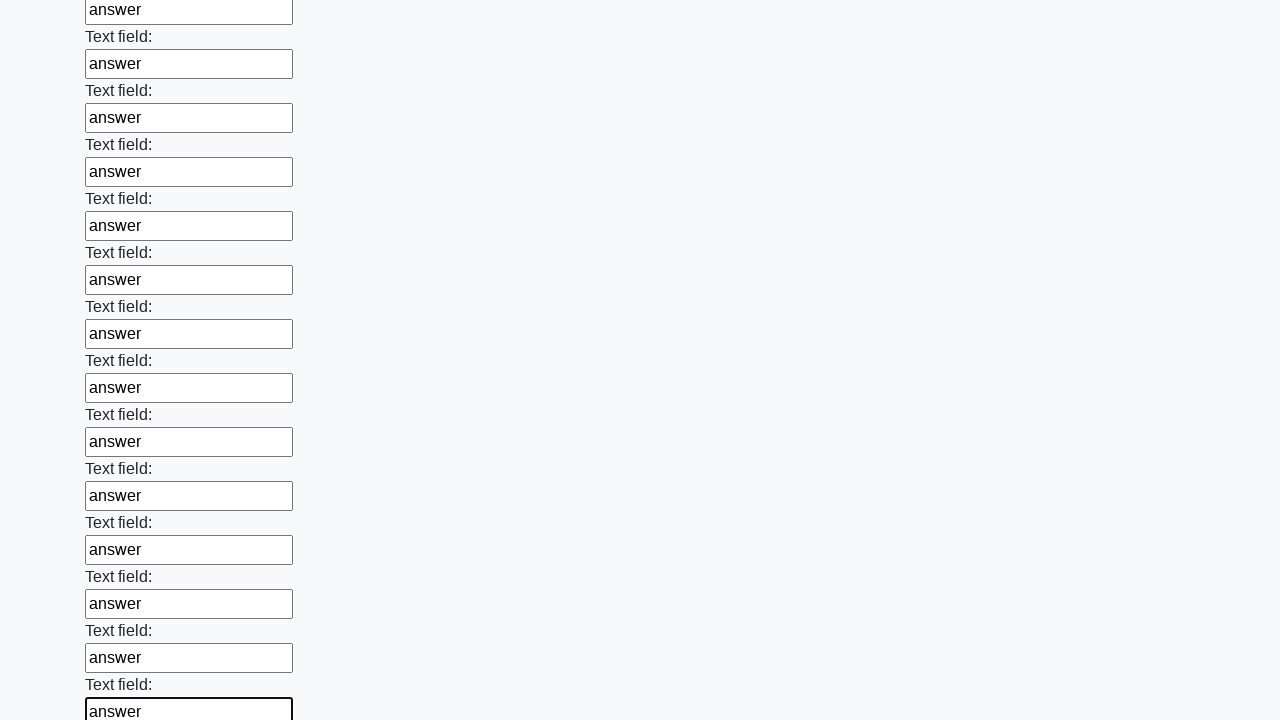

Filled input field with 'answer' on input >> nth=50
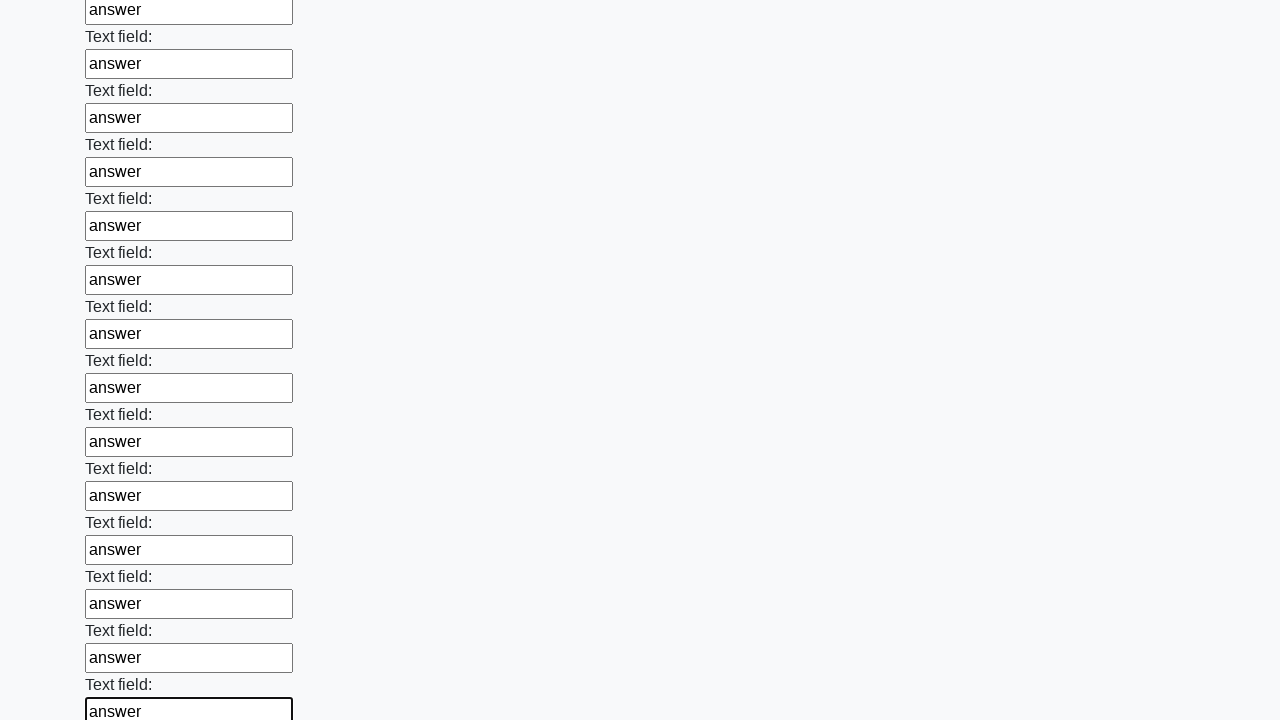

Filled input field with 'answer' on input >> nth=51
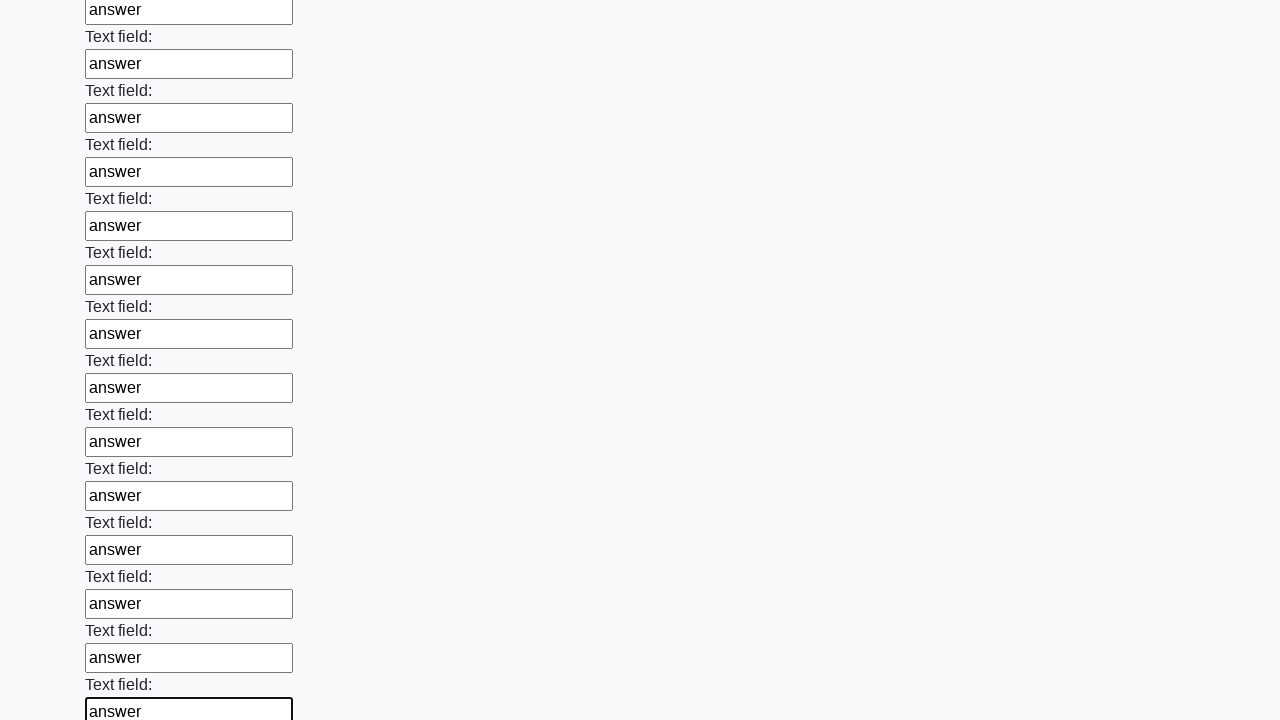

Filled input field with 'answer' on input >> nth=52
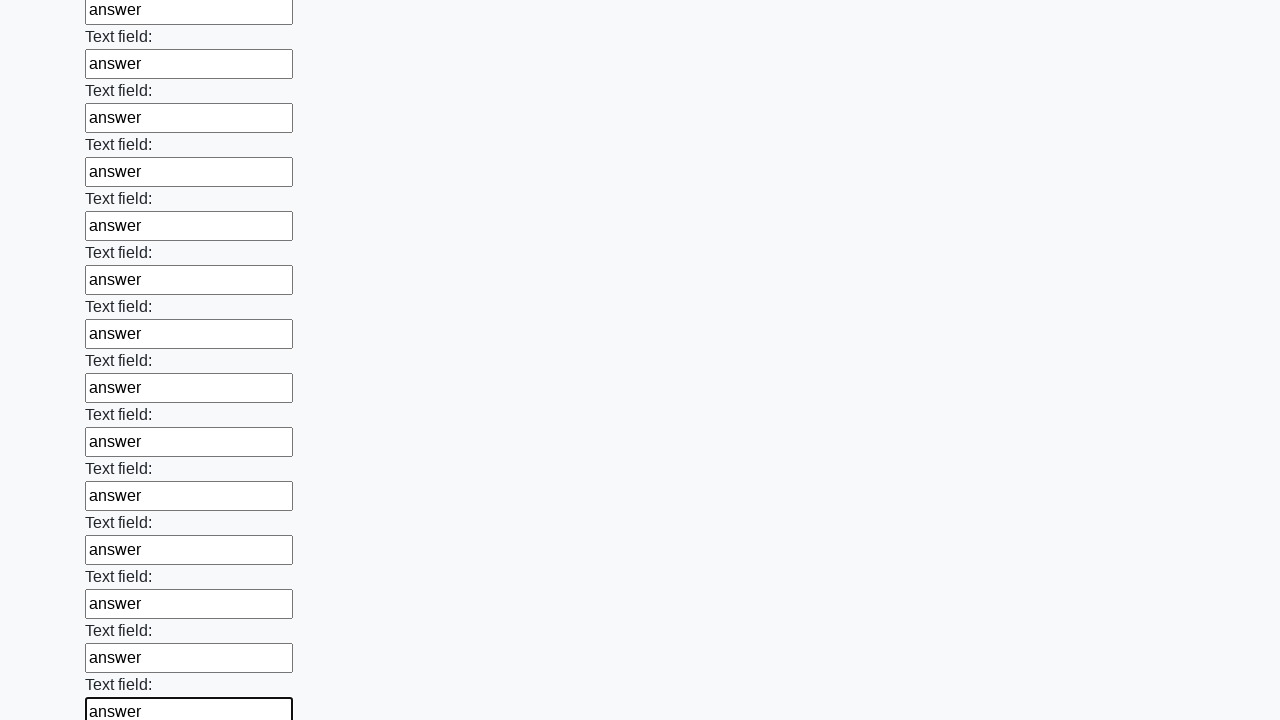

Filled input field with 'answer' on input >> nth=53
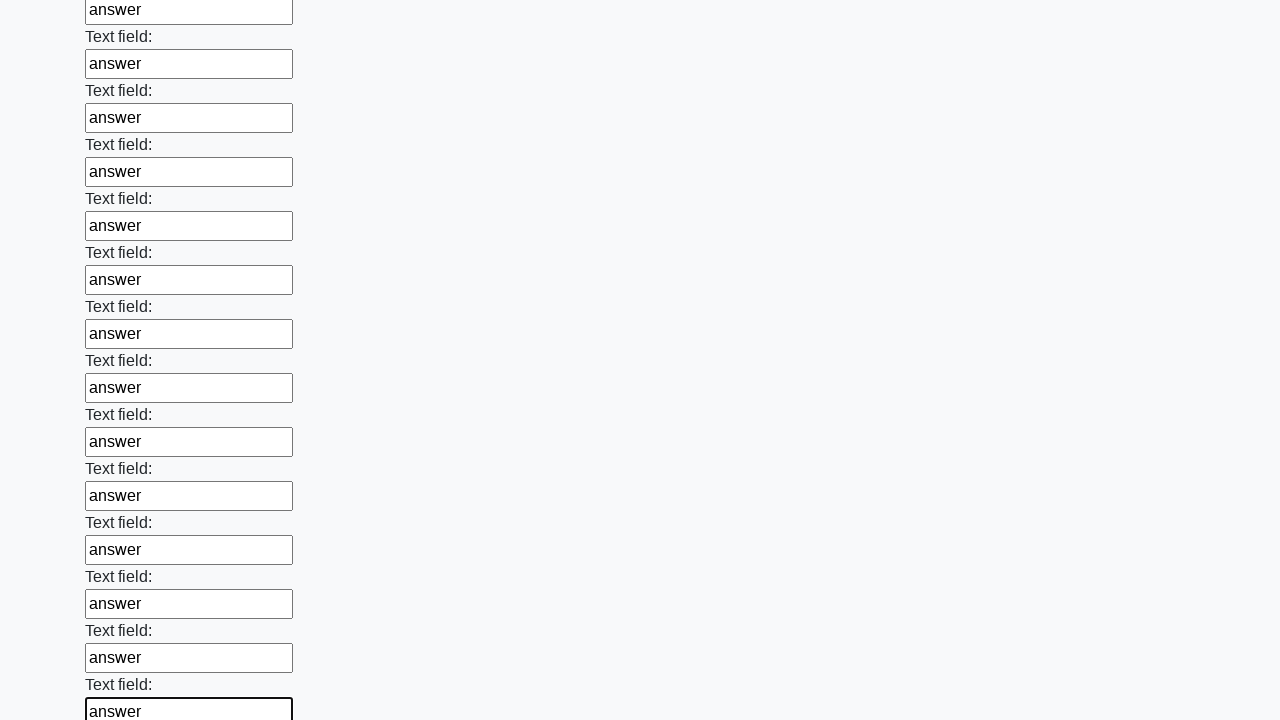

Filled input field with 'answer' on input >> nth=54
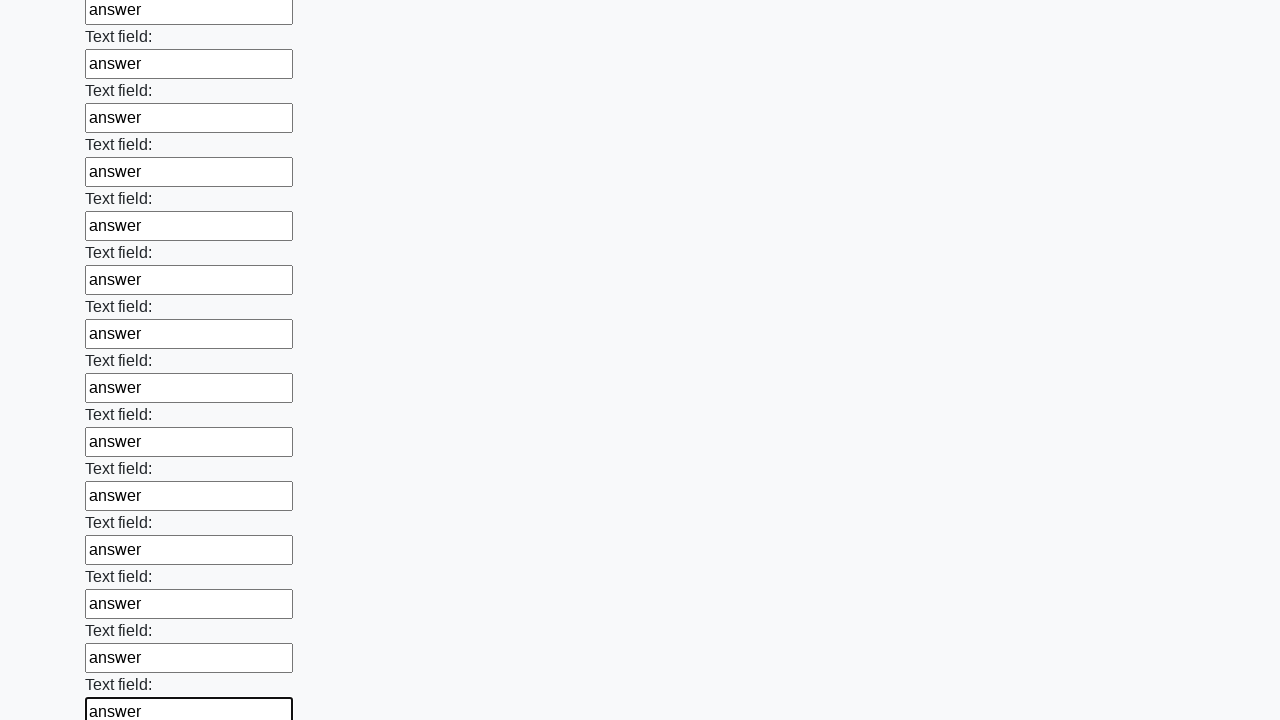

Filled input field with 'answer' on input >> nth=55
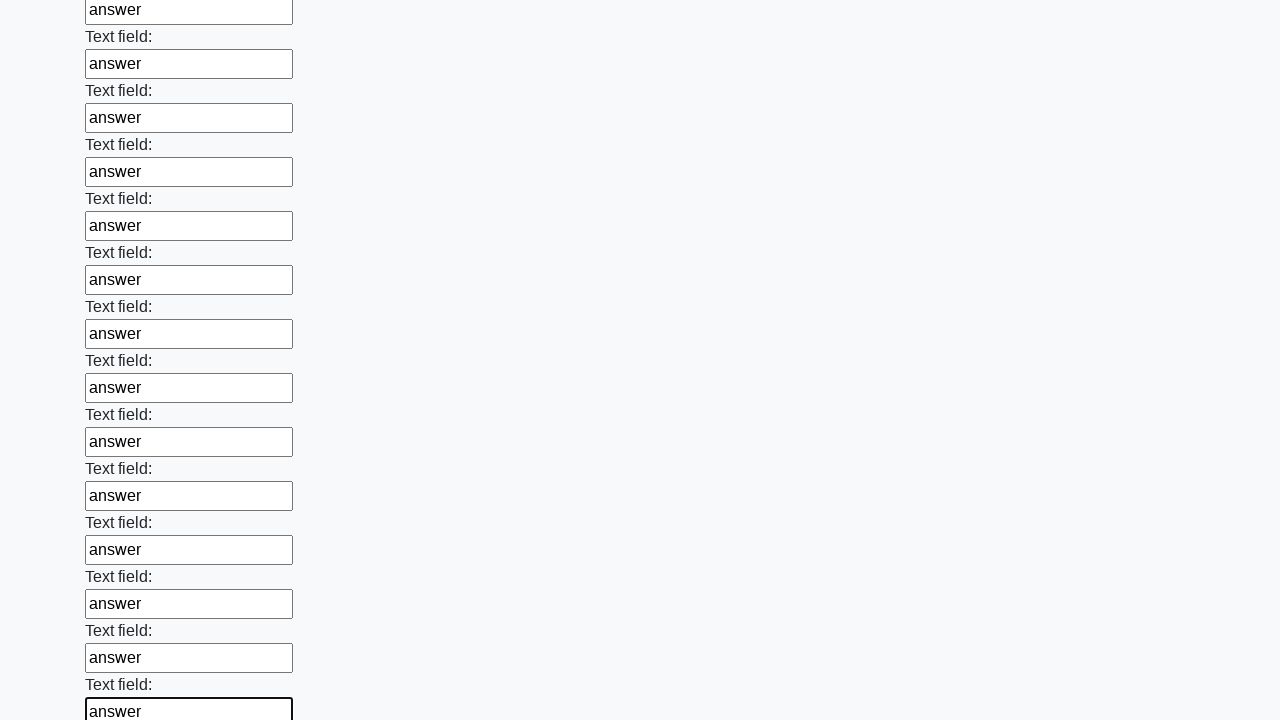

Filled input field with 'answer' on input >> nth=56
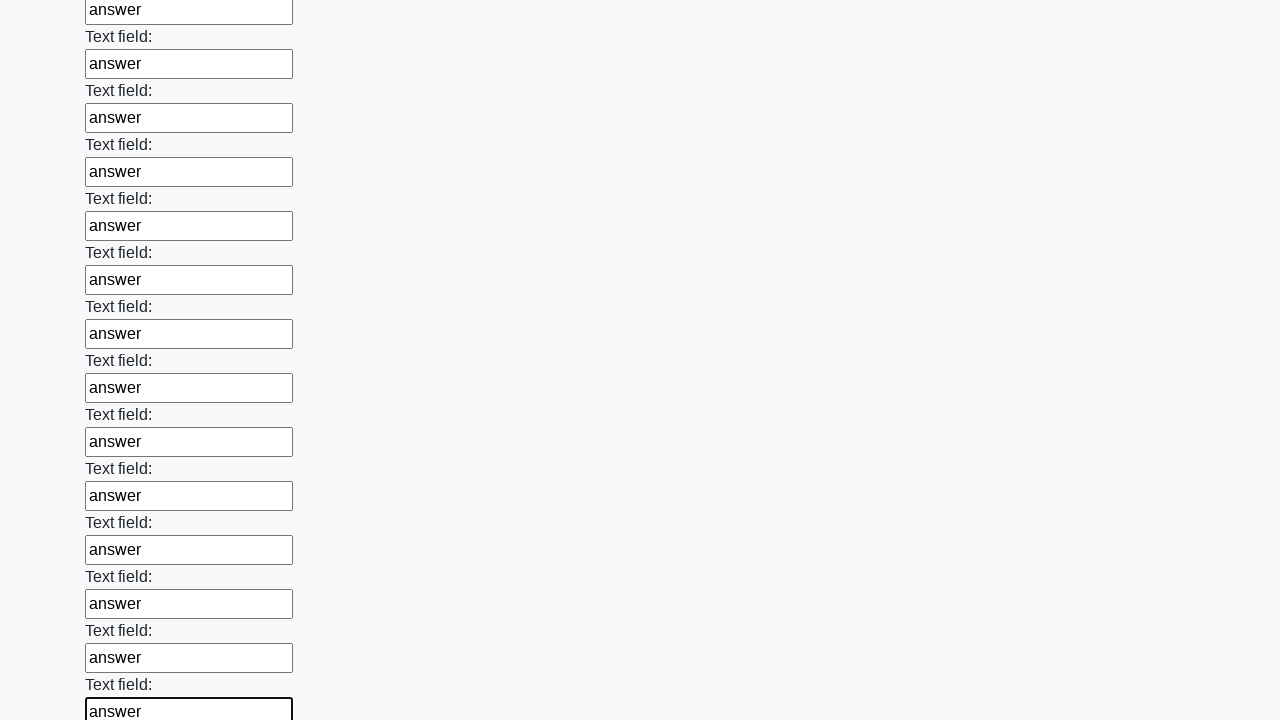

Filled input field with 'answer' on input >> nth=57
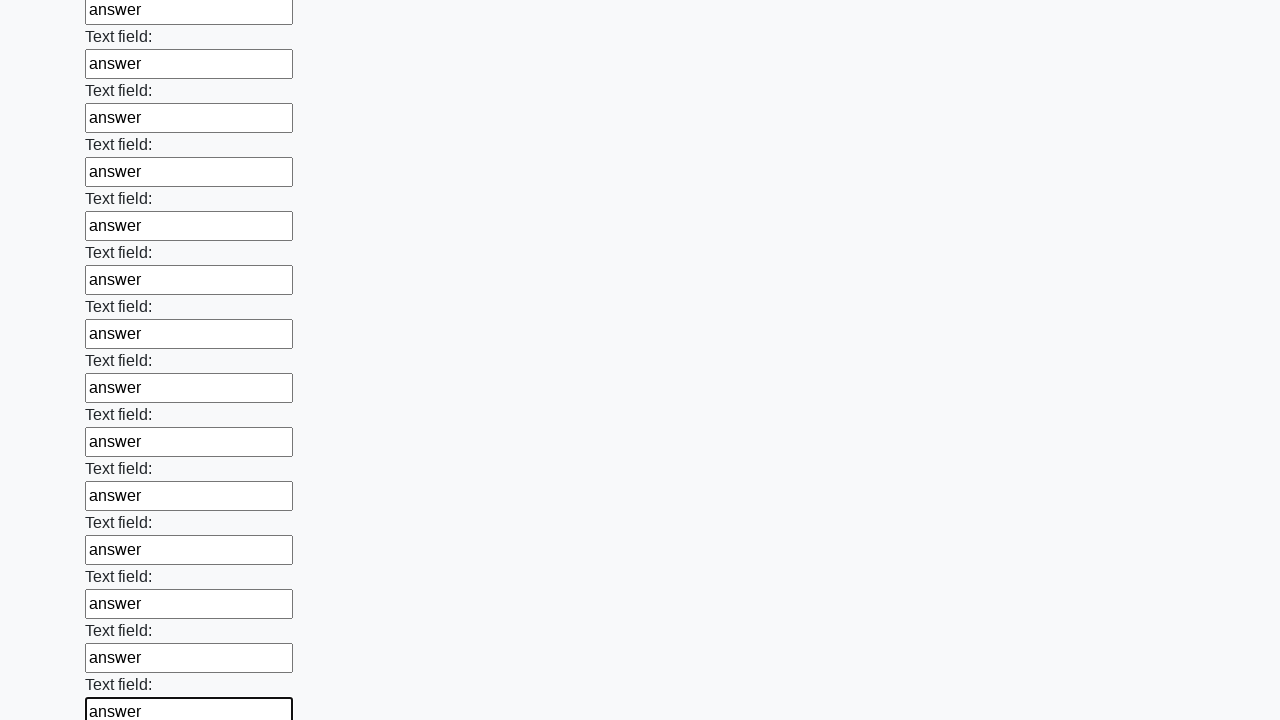

Filled input field with 'answer' on input >> nth=58
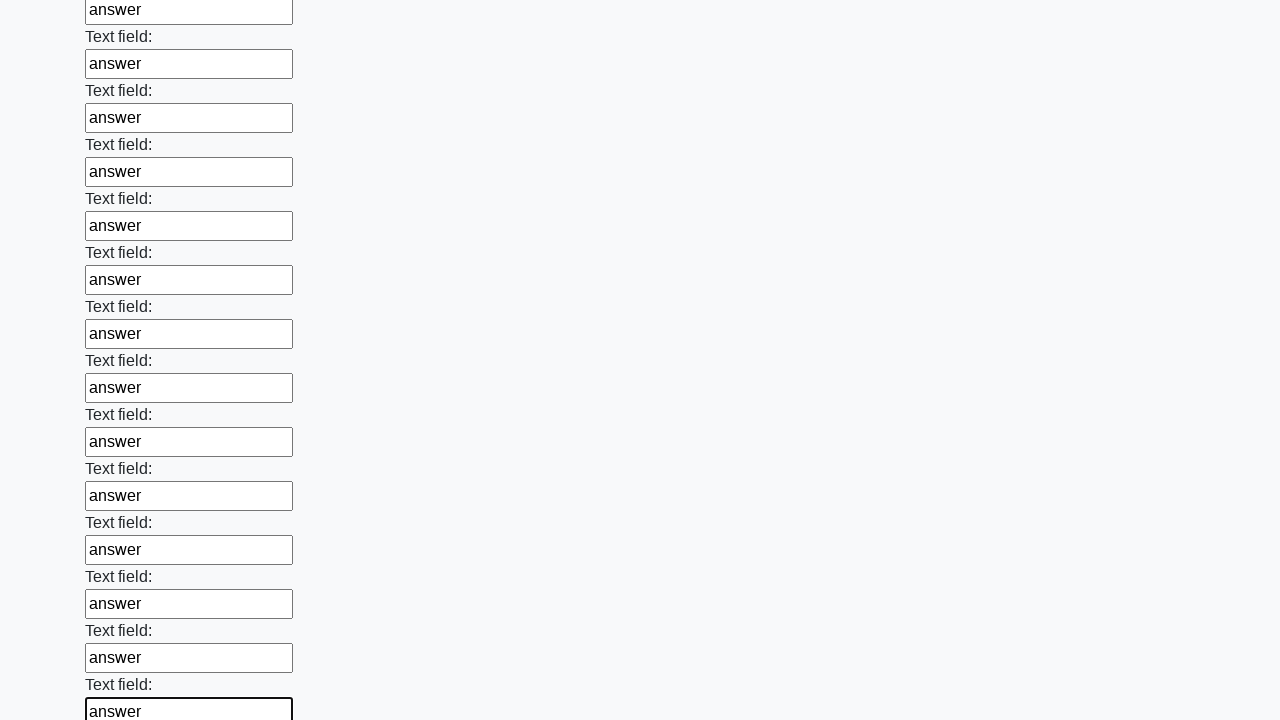

Filled input field with 'answer' on input >> nth=59
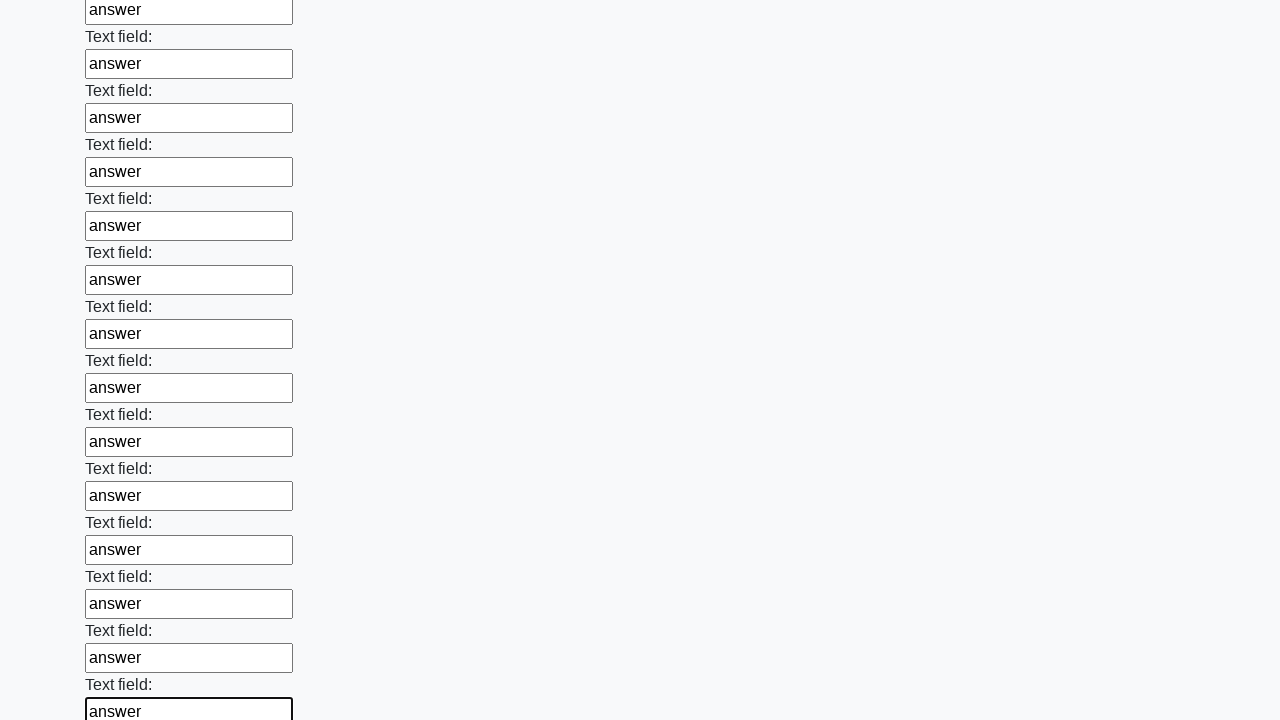

Filled input field with 'answer' on input >> nth=60
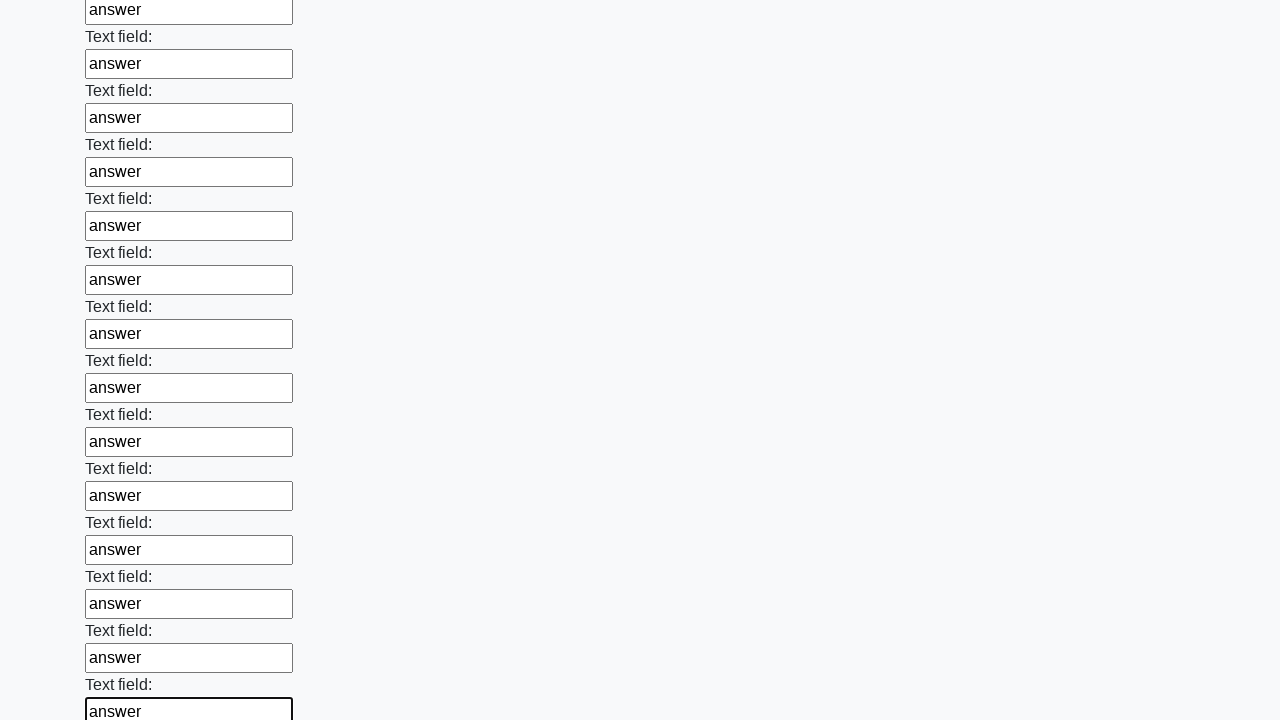

Filled input field with 'answer' on input >> nth=61
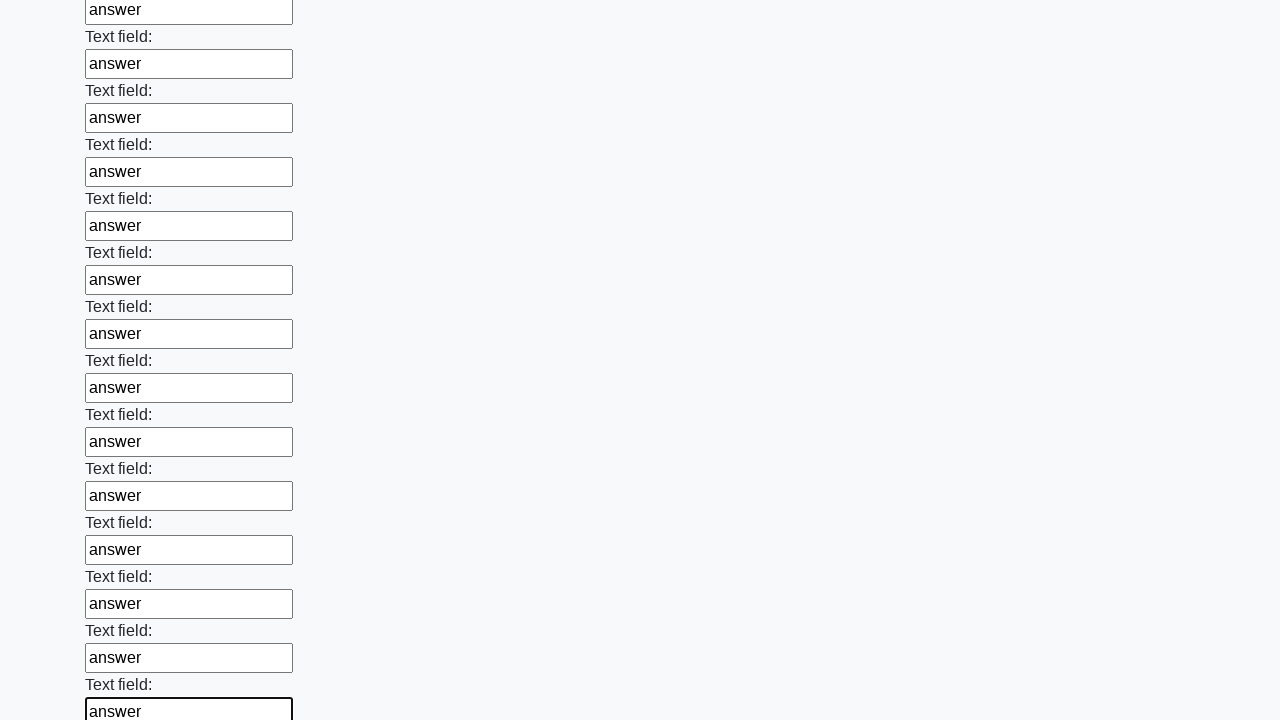

Filled input field with 'answer' on input >> nth=62
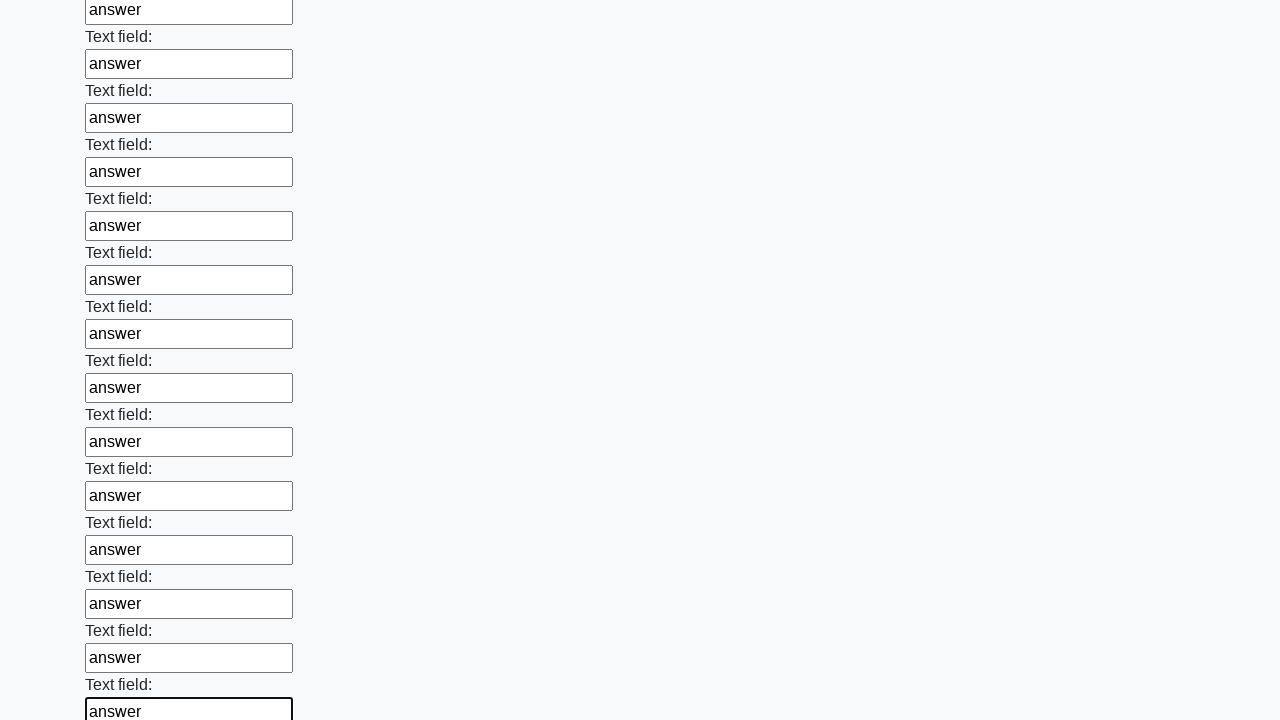

Filled input field with 'answer' on input >> nth=63
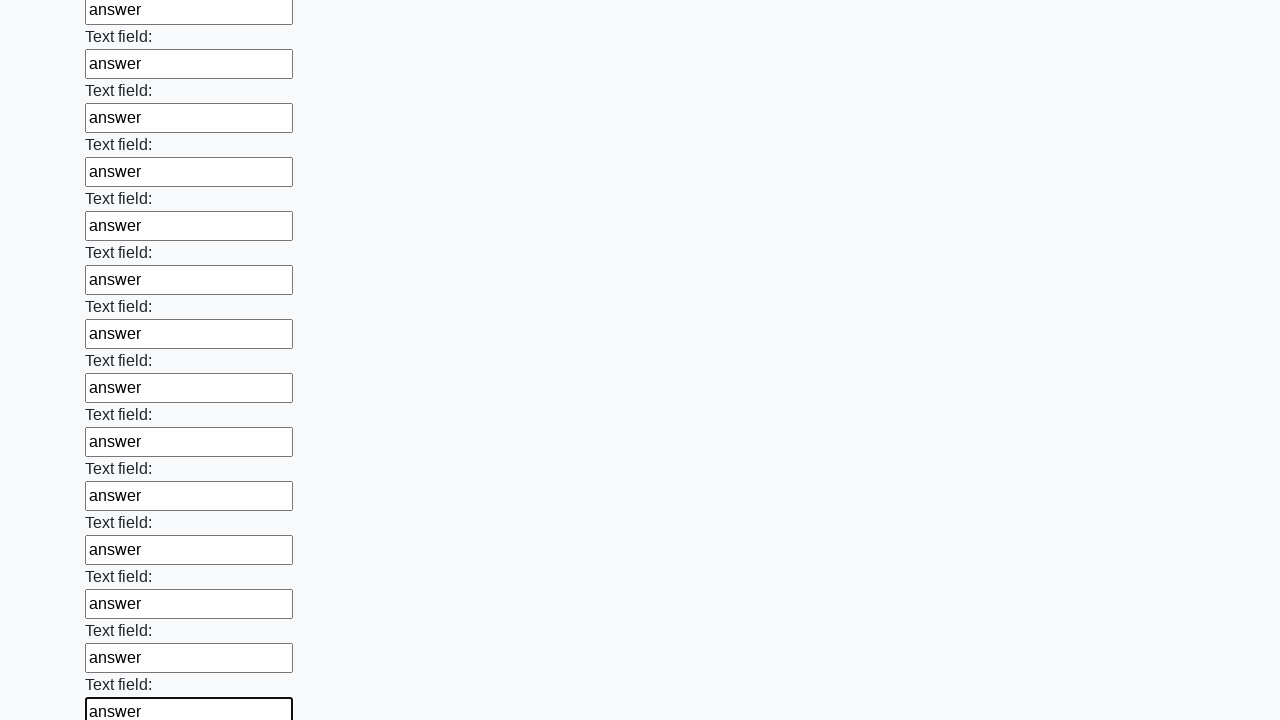

Filled input field with 'answer' on input >> nth=64
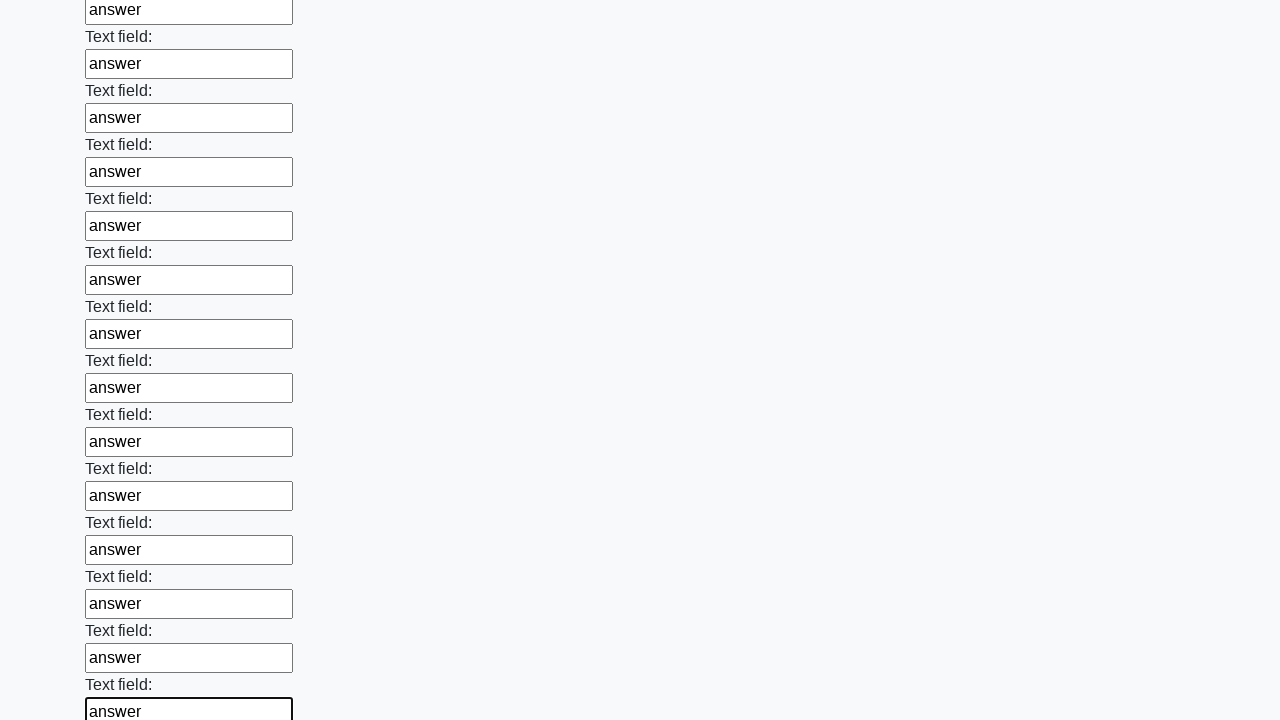

Filled input field with 'answer' on input >> nth=65
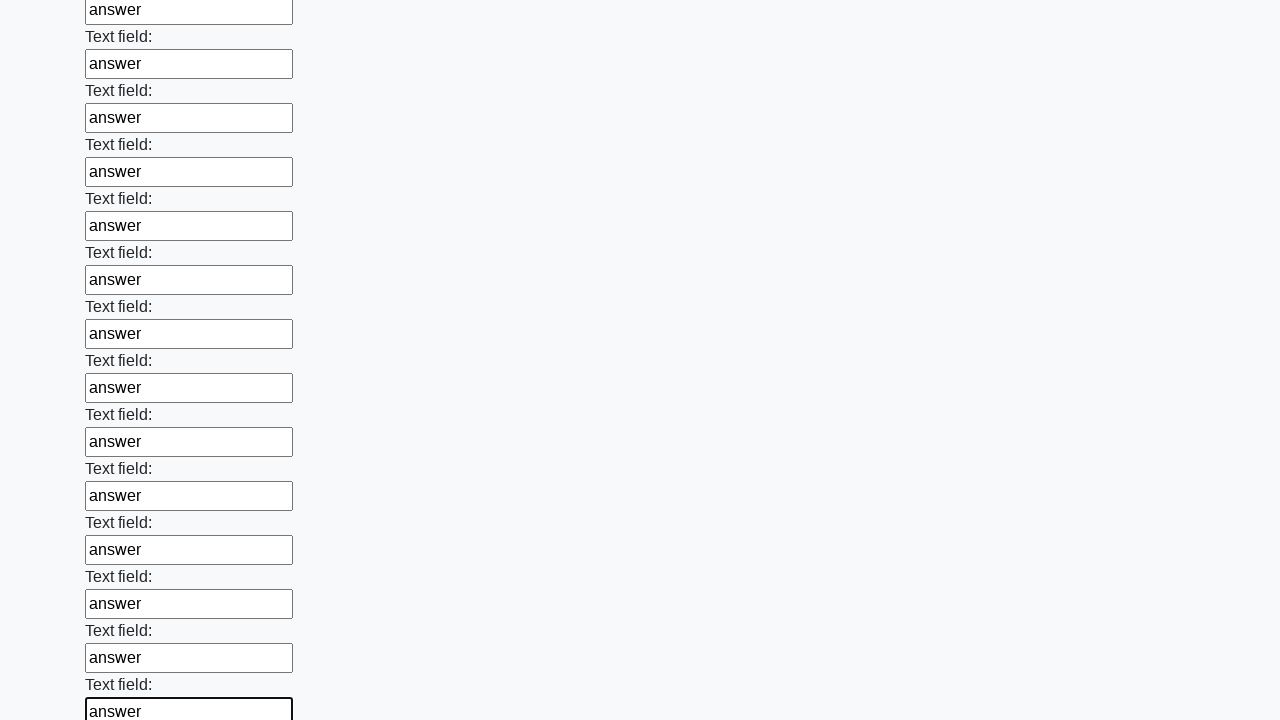

Filled input field with 'answer' on input >> nth=66
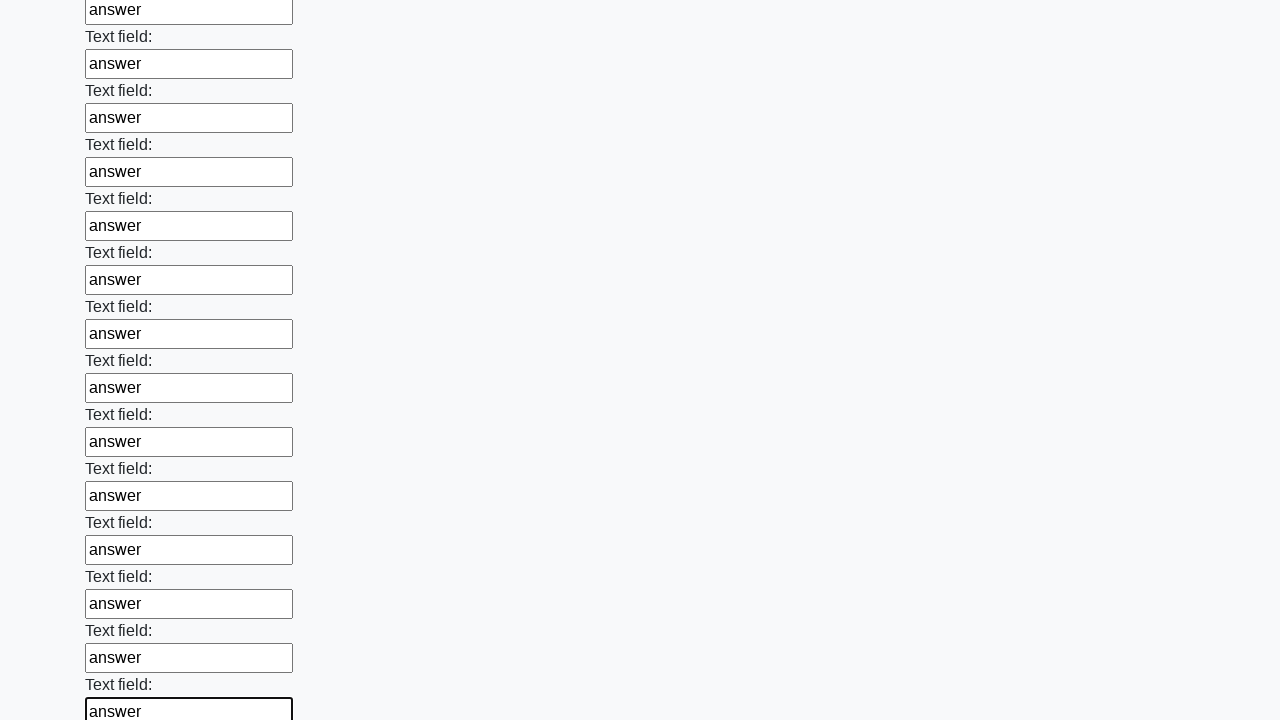

Filled input field with 'answer' on input >> nth=67
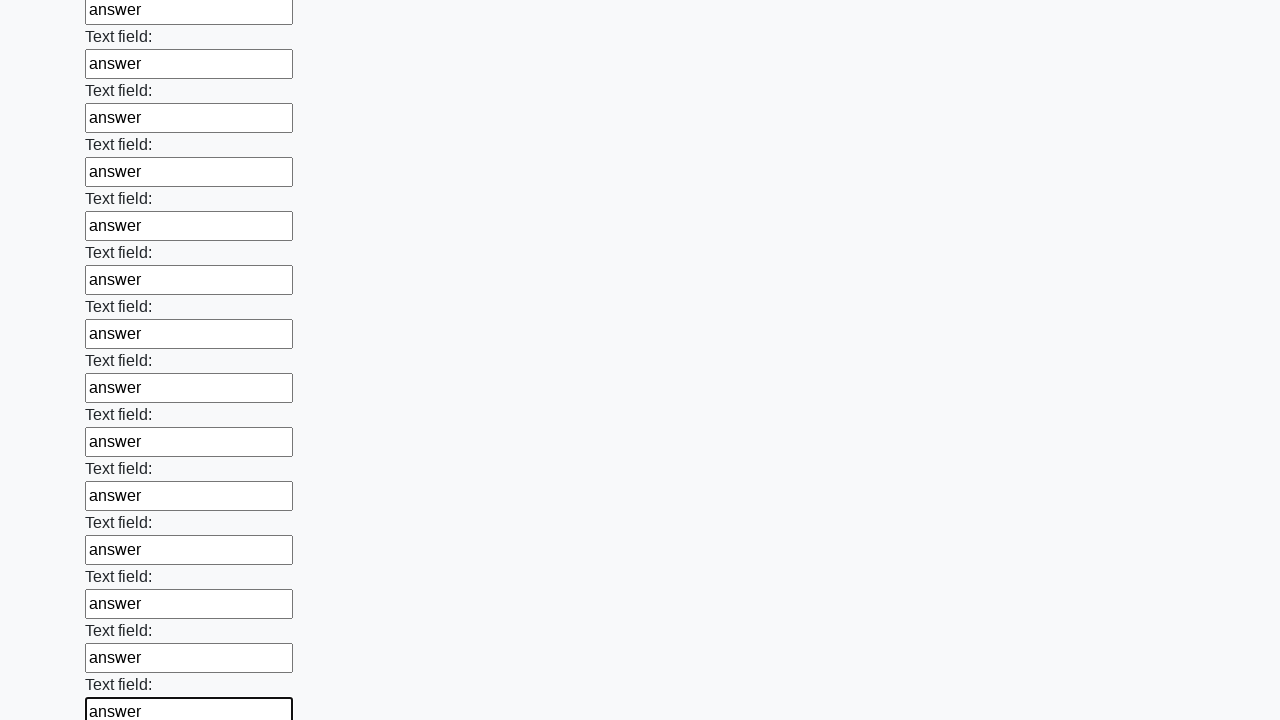

Filled input field with 'answer' on input >> nth=68
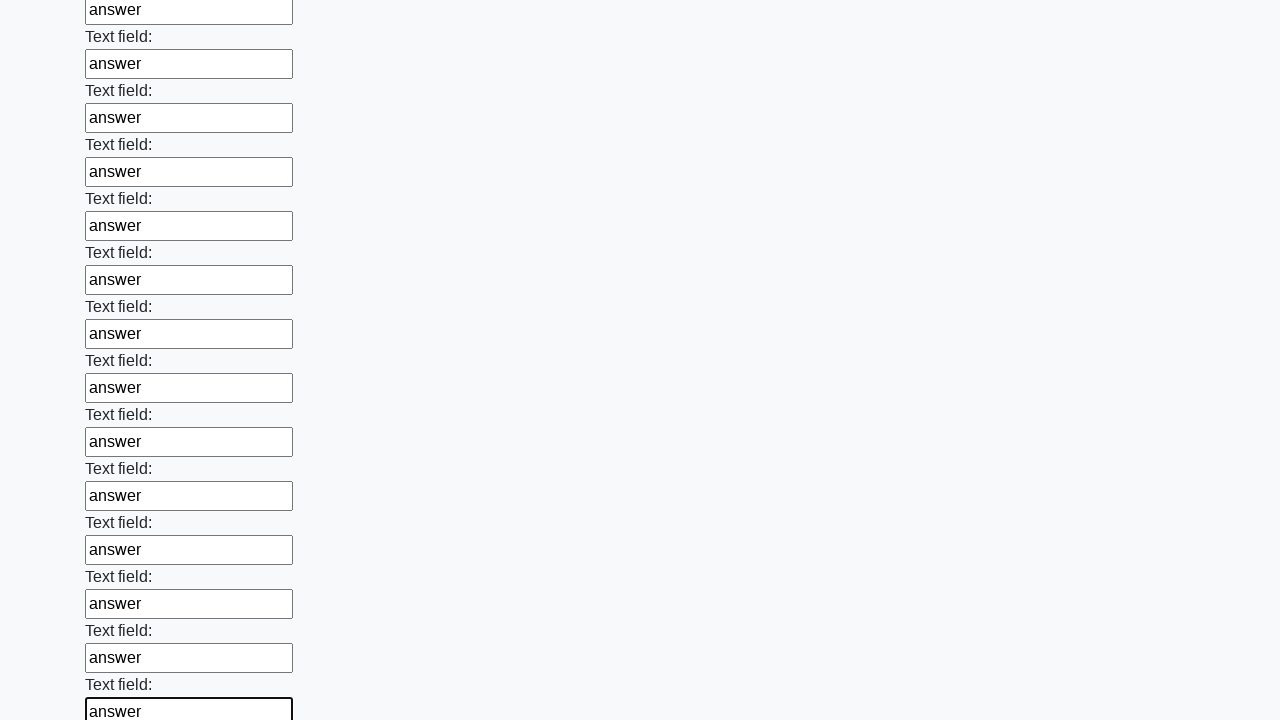

Filled input field with 'answer' on input >> nth=69
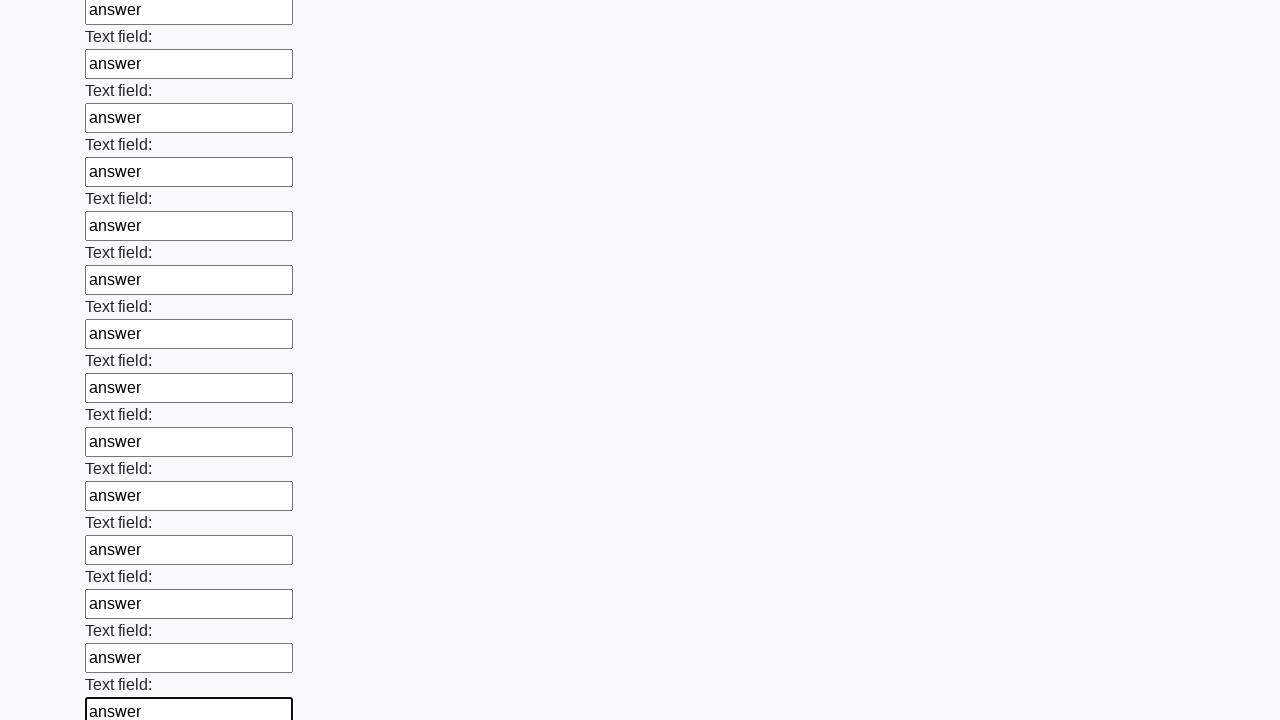

Filled input field with 'answer' on input >> nth=70
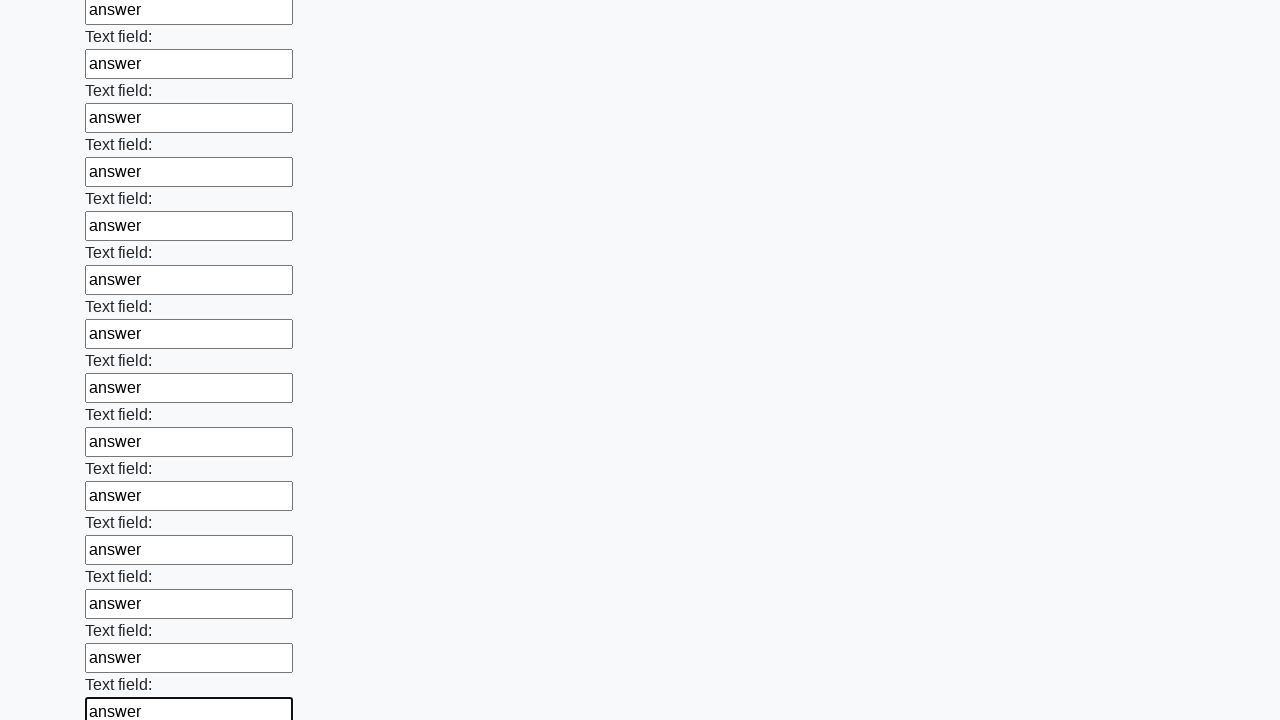

Filled input field with 'answer' on input >> nth=71
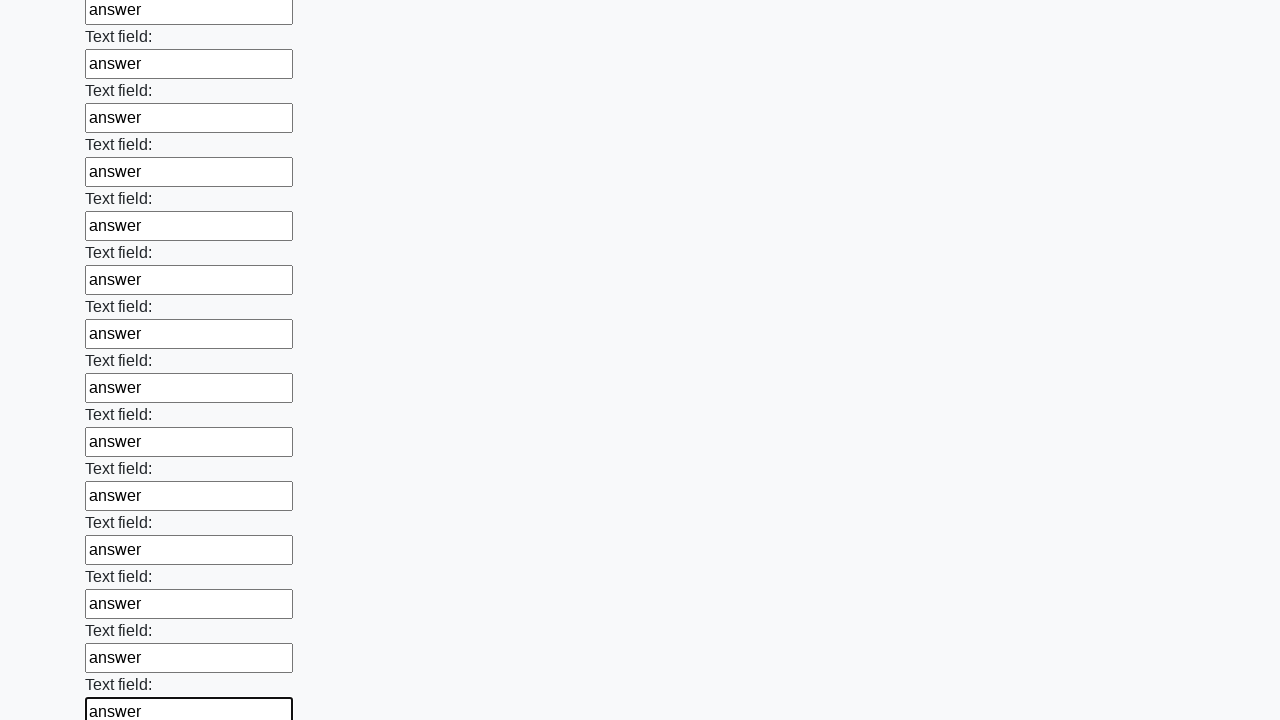

Filled input field with 'answer' on input >> nth=72
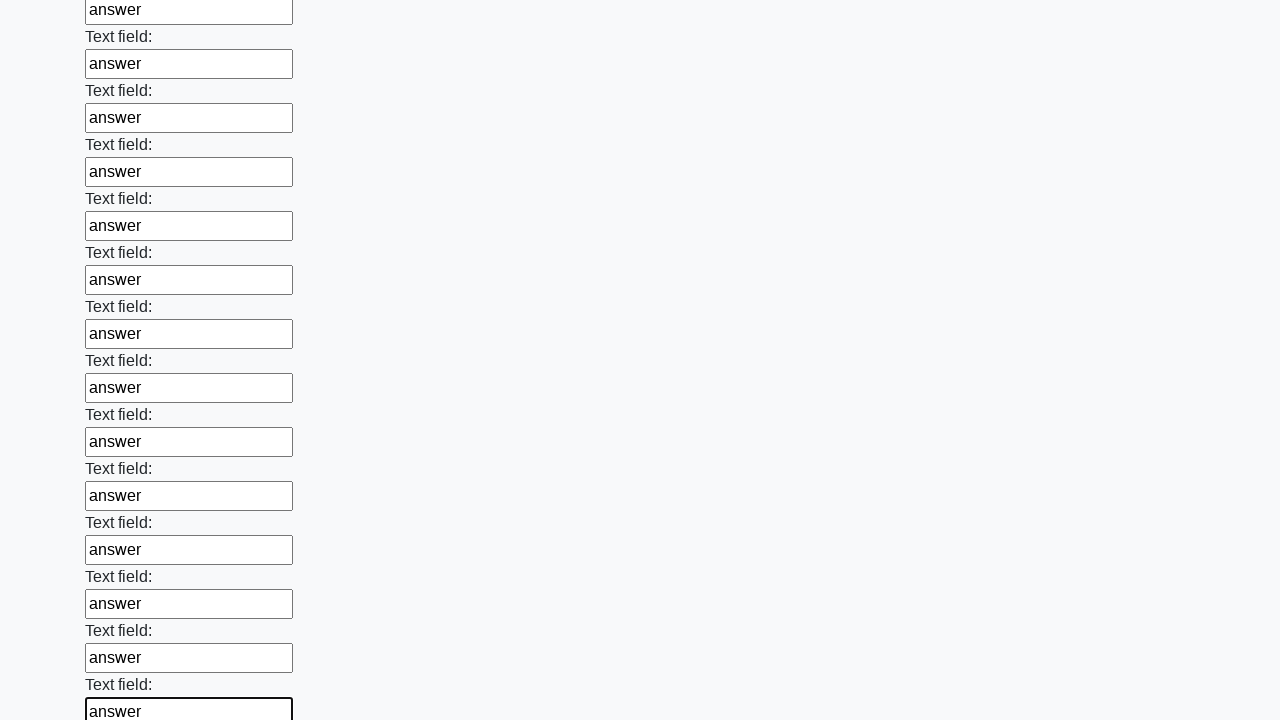

Filled input field with 'answer' on input >> nth=73
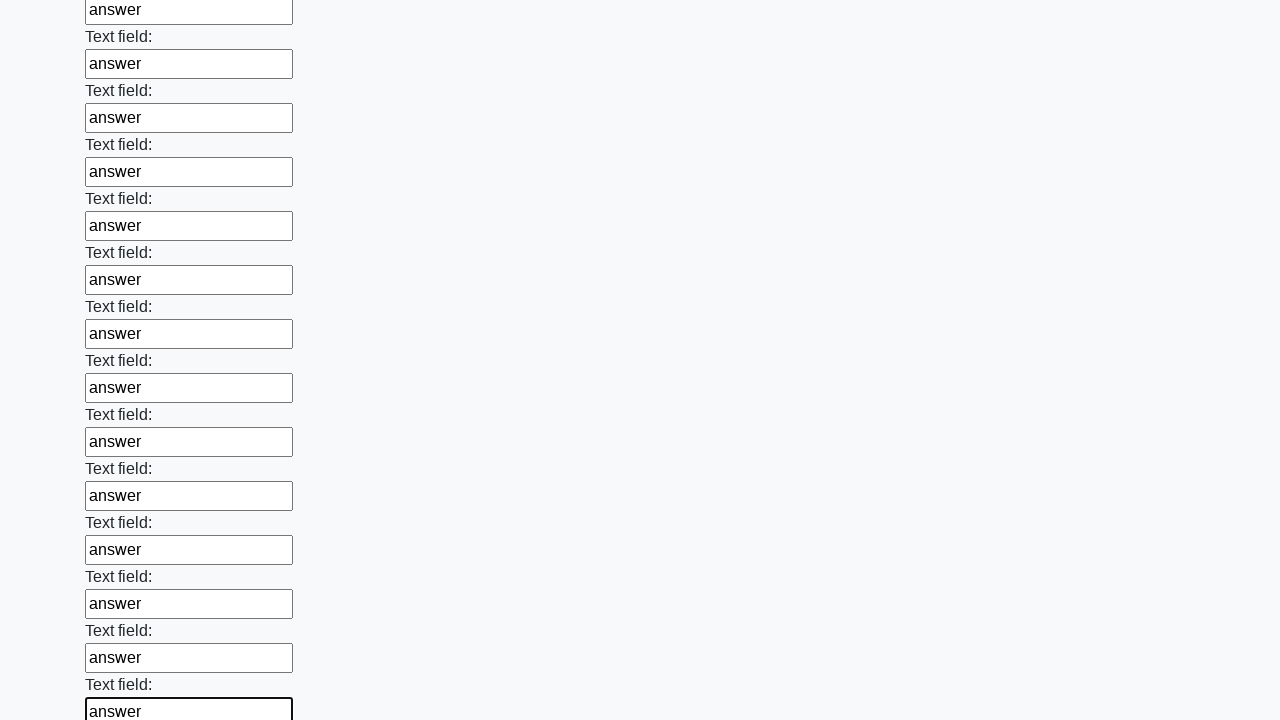

Filled input field with 'answer' on input >> nth=74
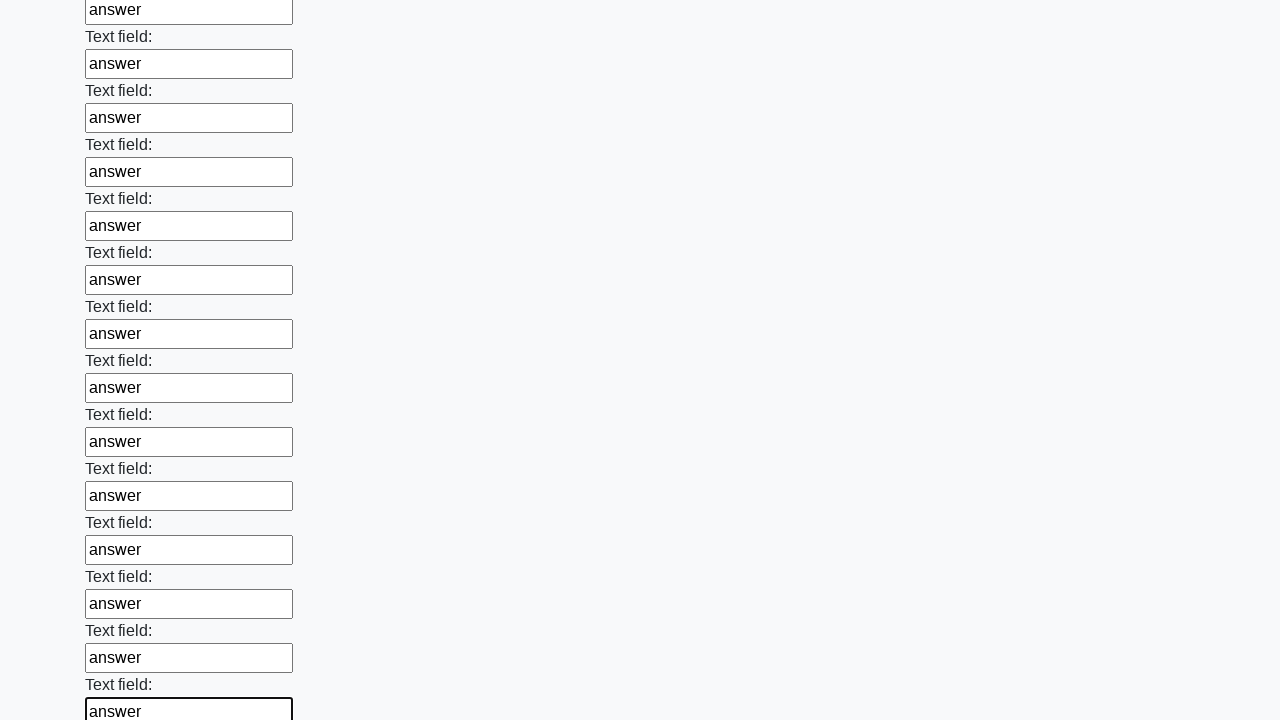

Filled input field with 'answer' on input >> nth=75
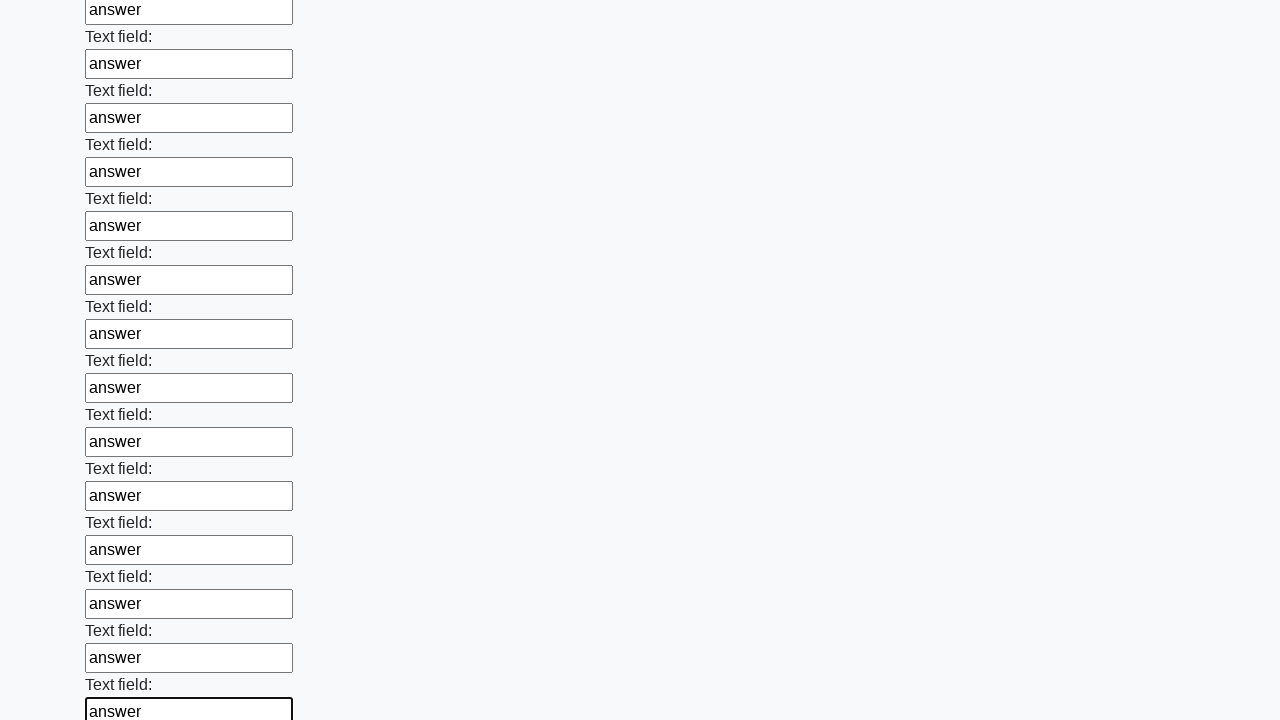

Filled input field with 'answer' on input >> nth=76
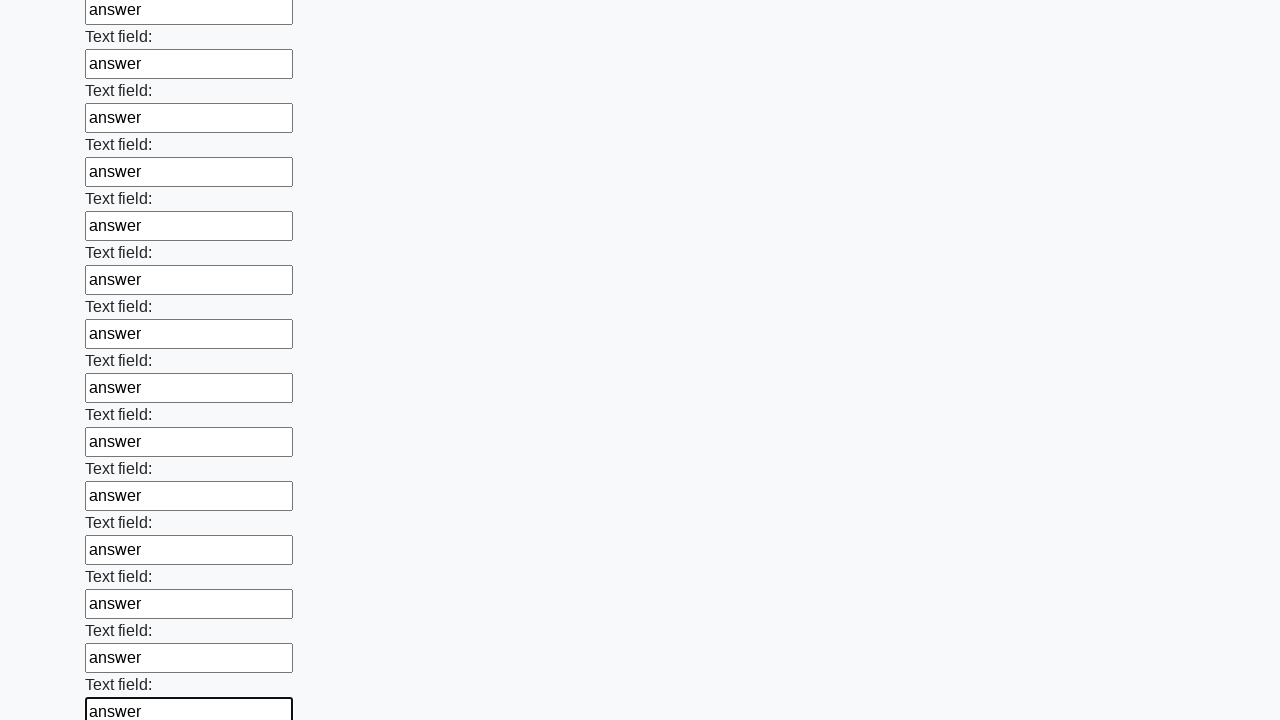

Filled input field with 'answer' on input >> nth=77
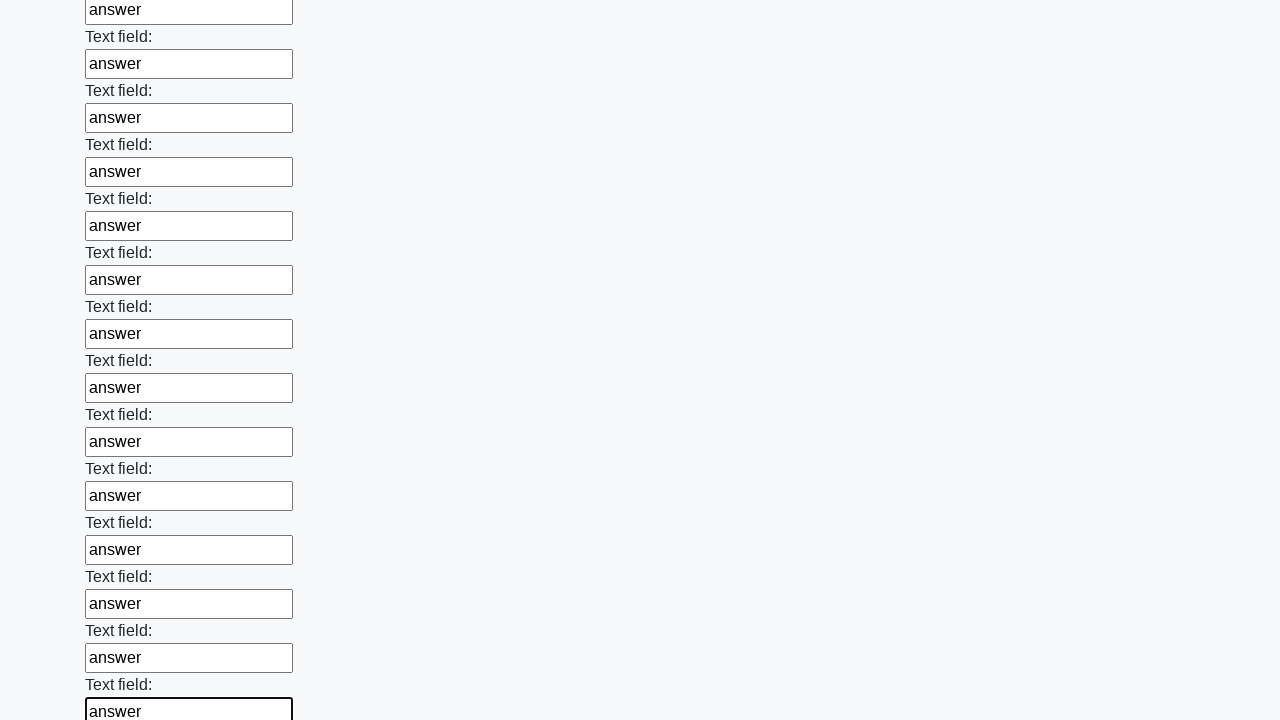

Filled input field with 'answer' on input >> nth=78
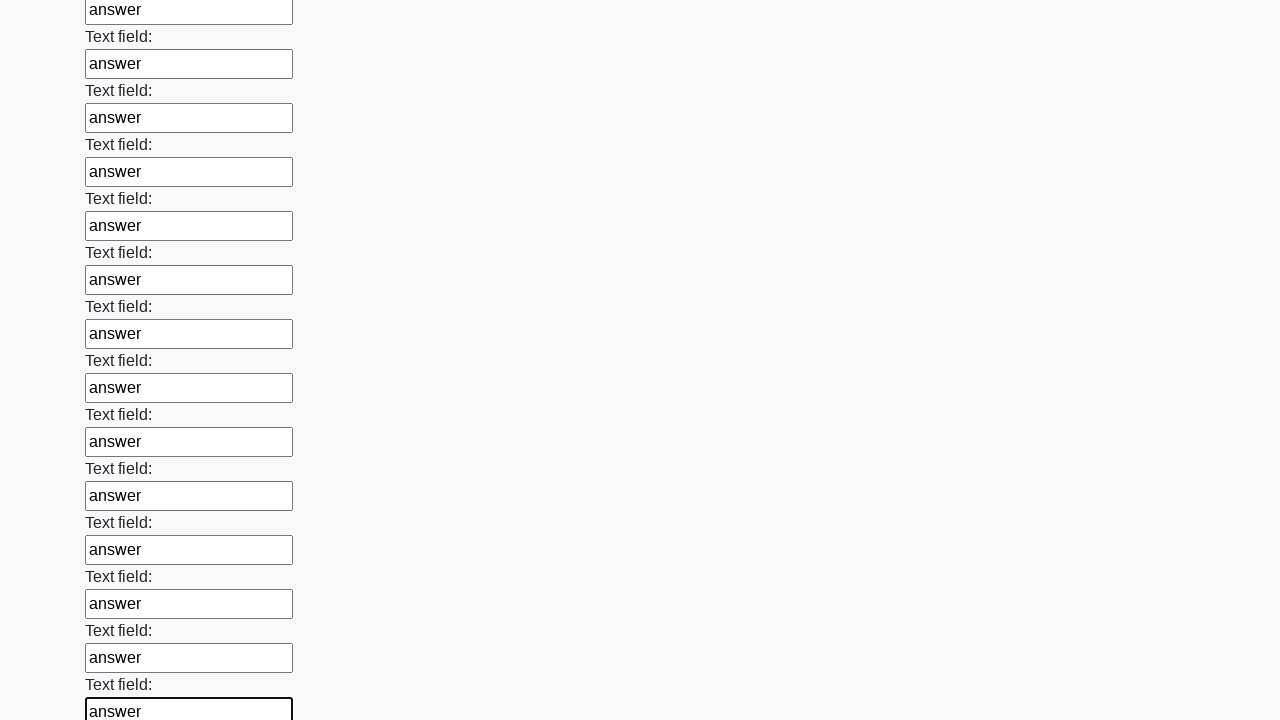

Filled input field with 'answer' on input >> nth=79
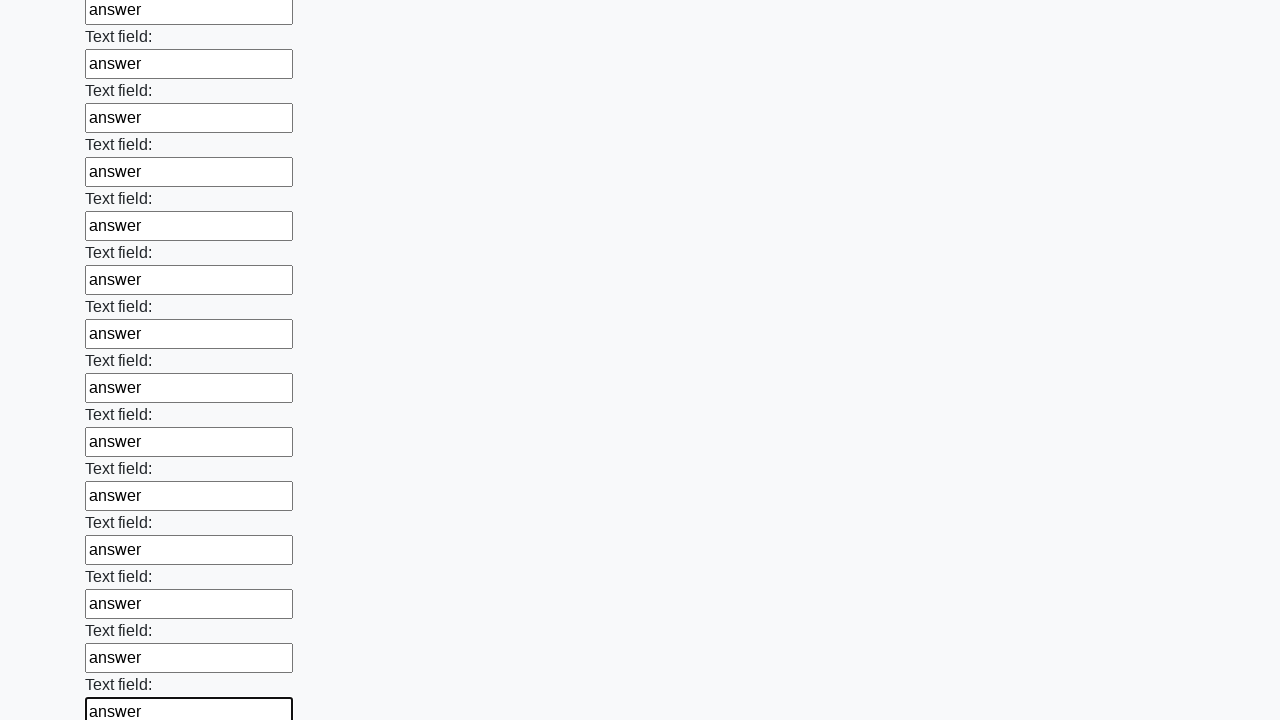

Filled input field with 'answer' on input >> nth=80
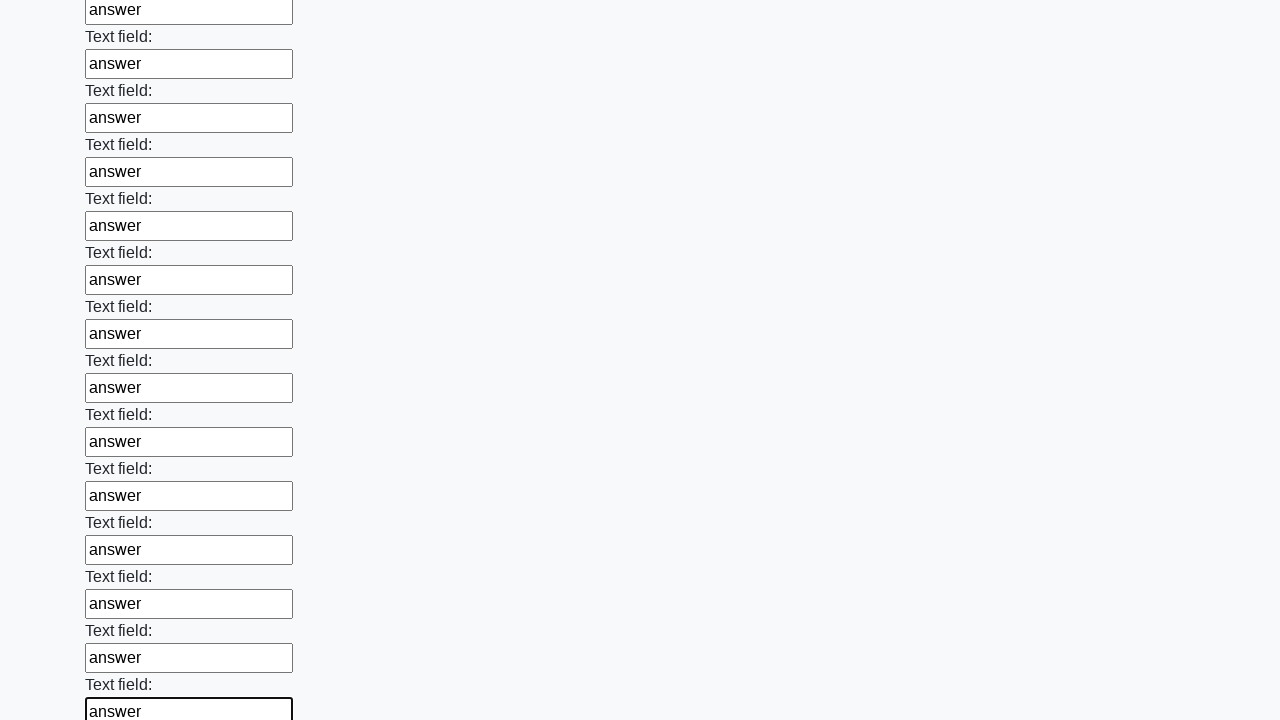

Filled input field with 'answer' on input >> nth=81
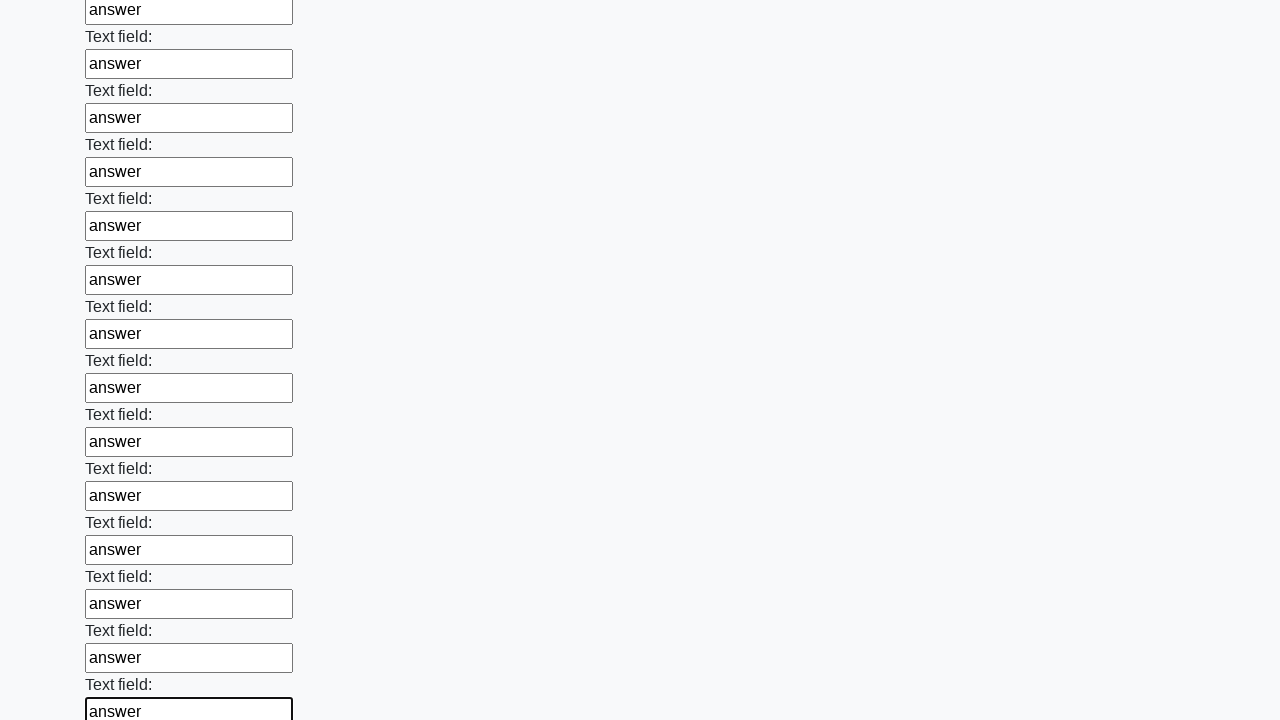

Filled input field with 'answer' on input >> nth=82
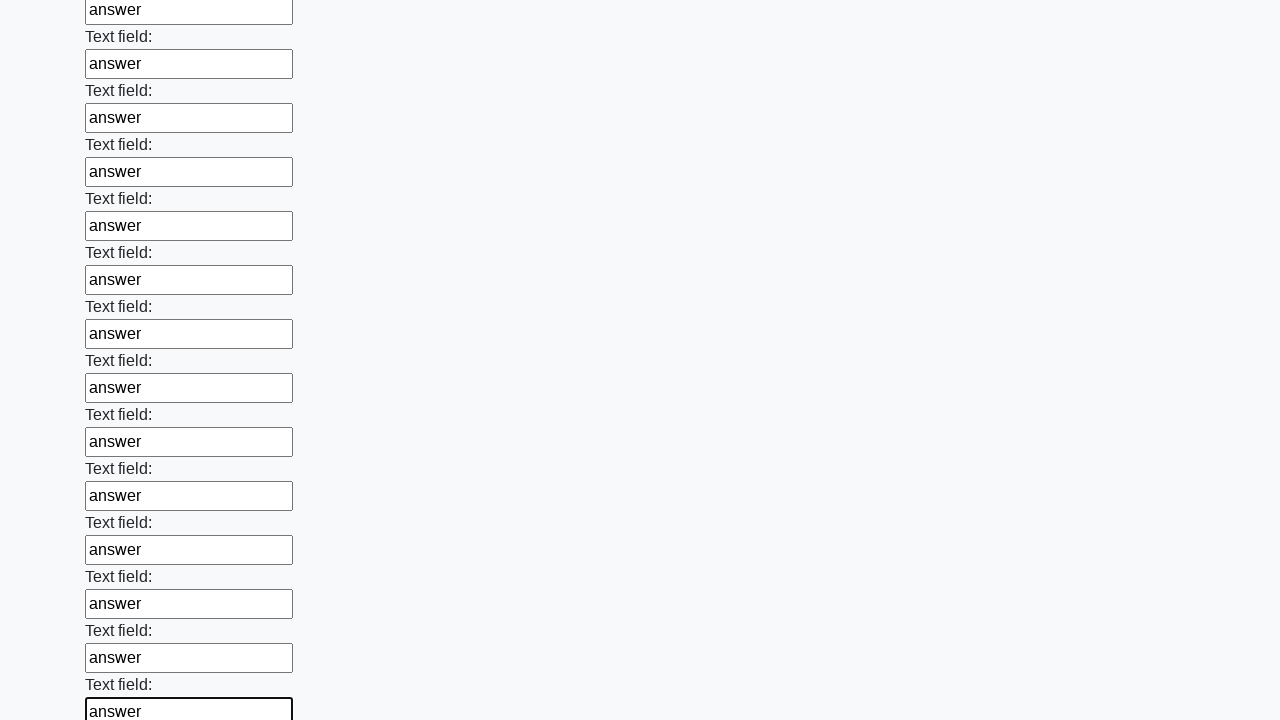

Filled input field with 'answer' on input >> nth=83
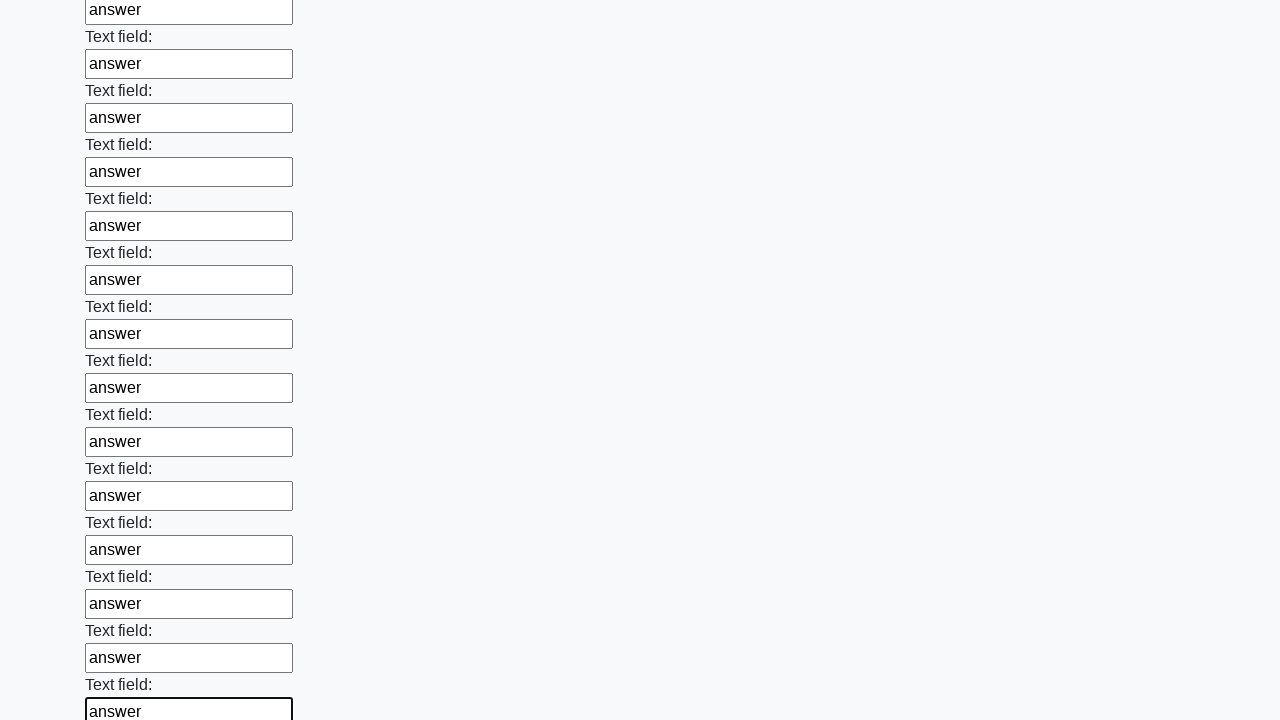

Filled input field with 'answer' on input >> nth=84
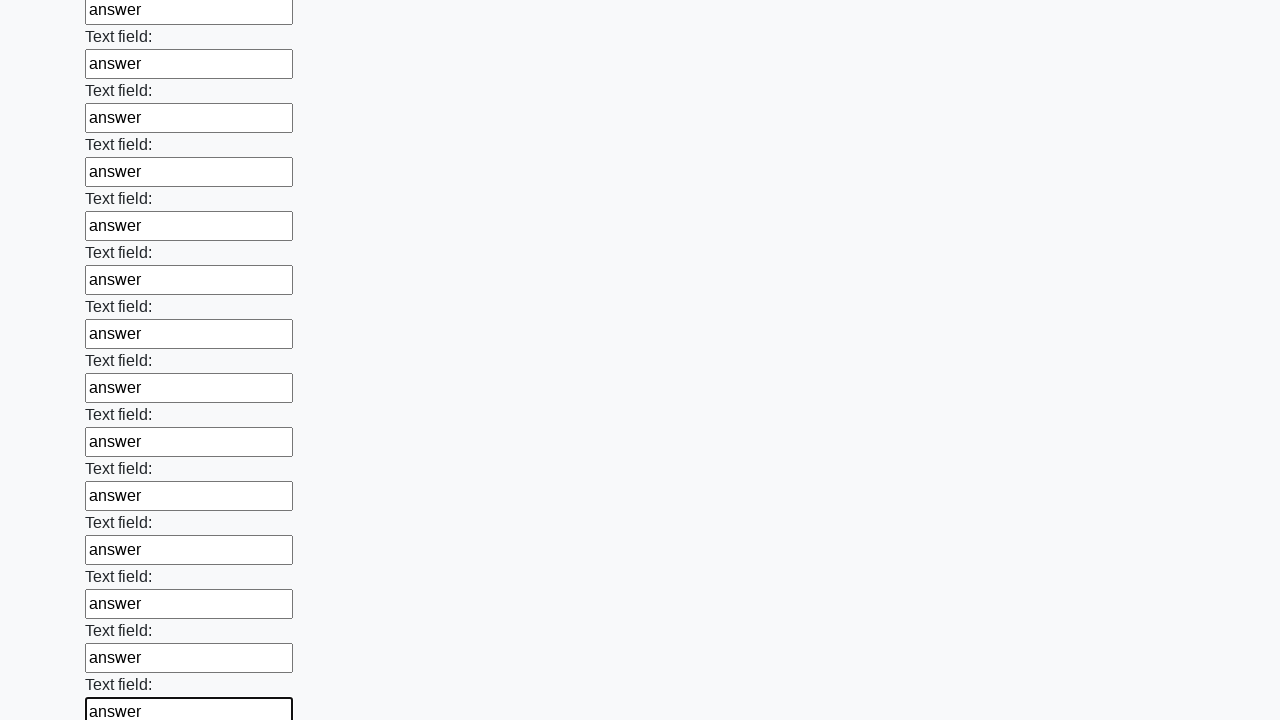

Filled input field with 'answer' on input >> nth=85
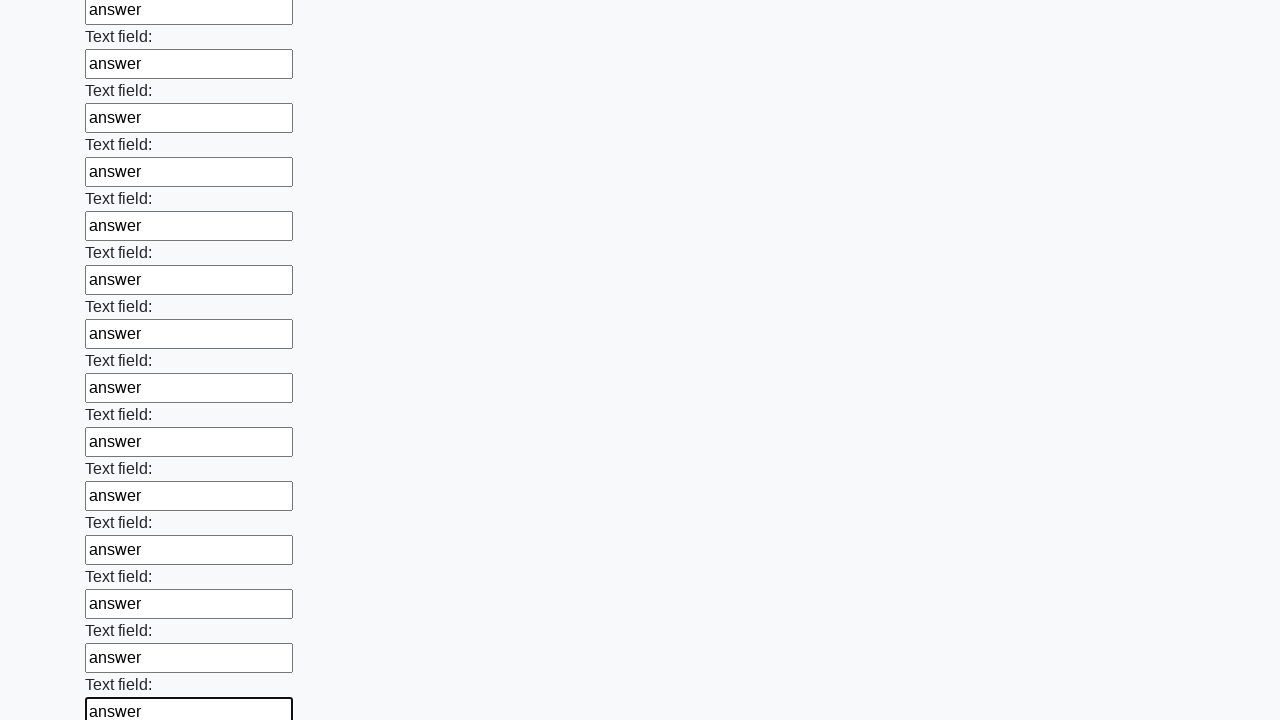

Filled input field with 'answer' on input >> nth=86
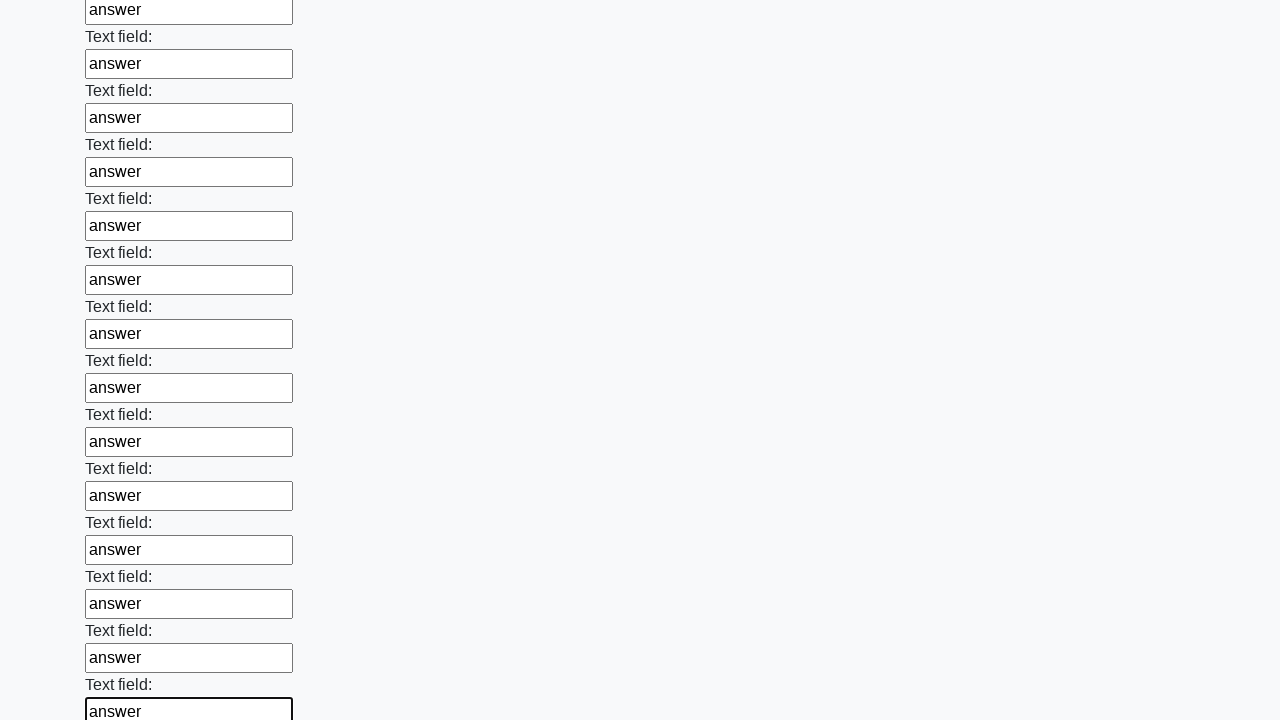

Filled input field with 'answer' on input >> nth=87
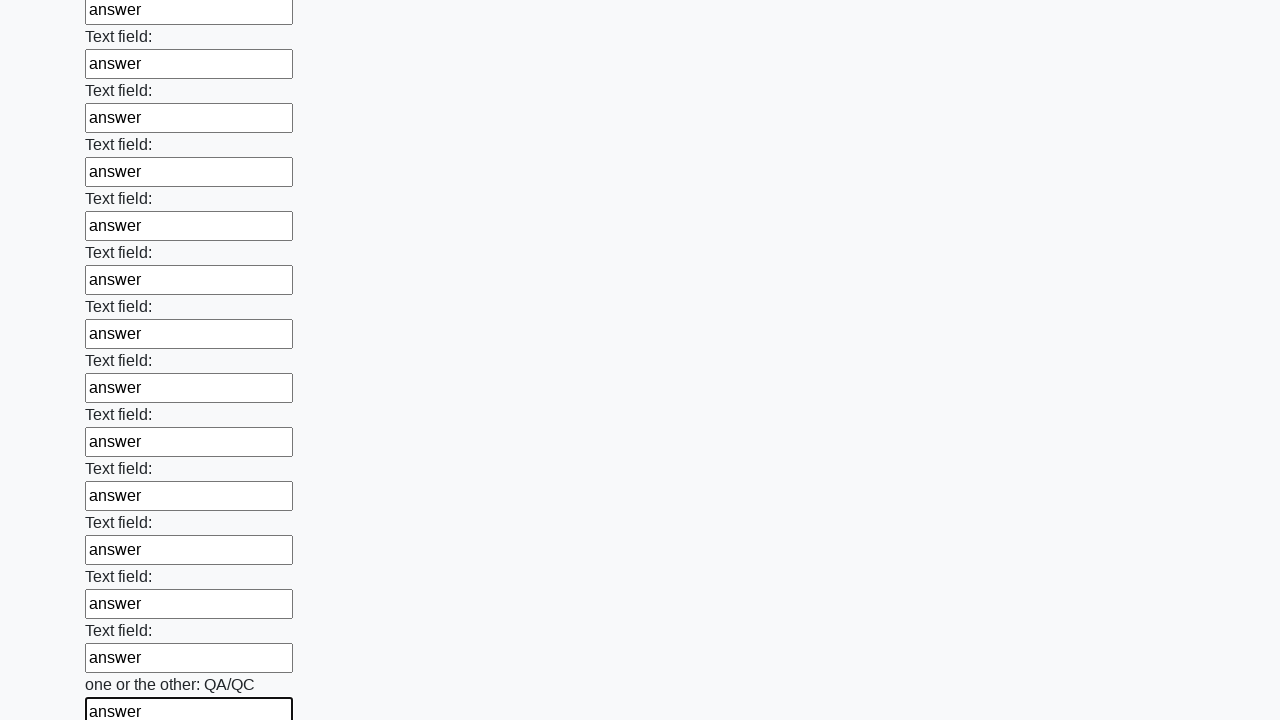

Filled input field with 'answer' on input >> nth=88
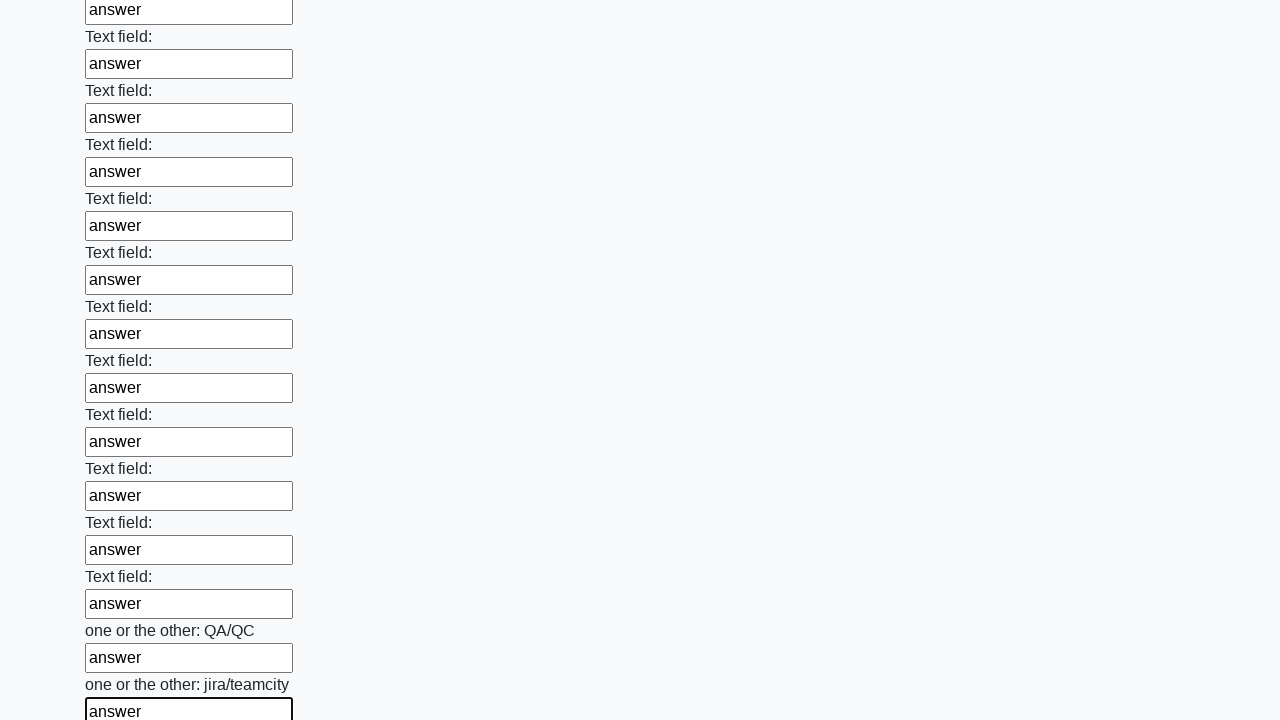

Filled input field with 'answer' on input >> nth=89
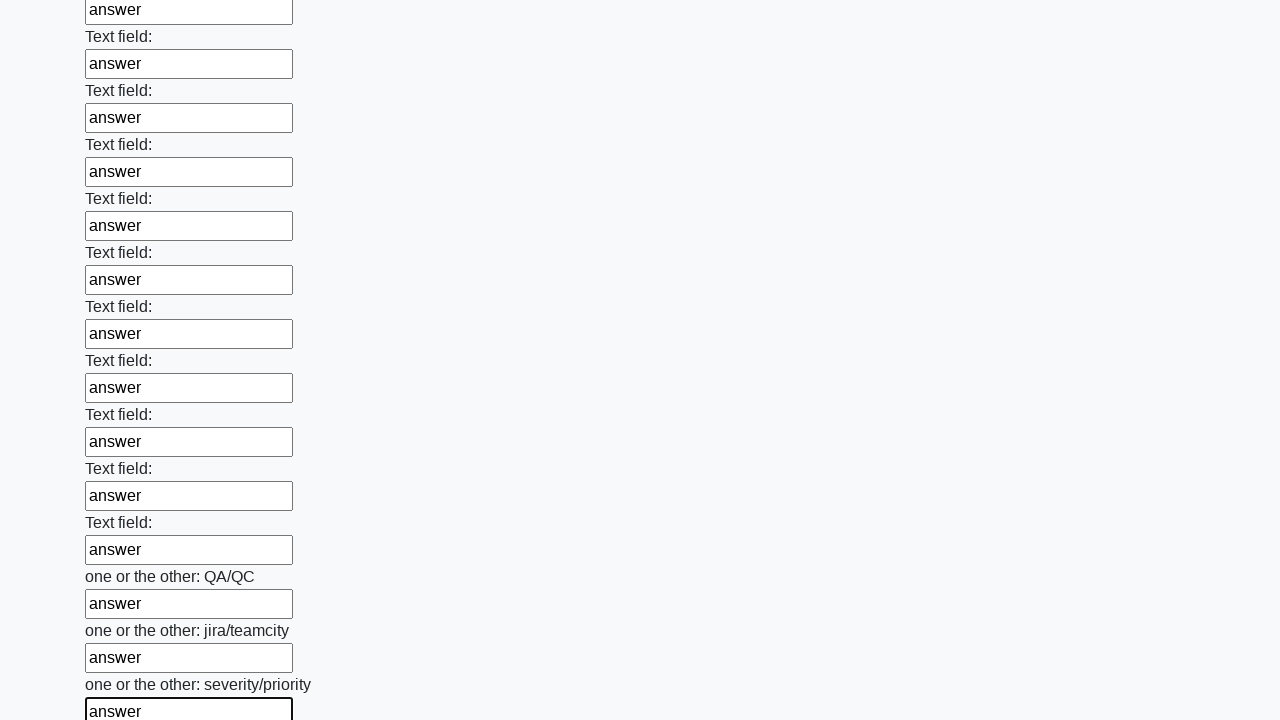

Filled input field with 'answer' on input >> nth=90
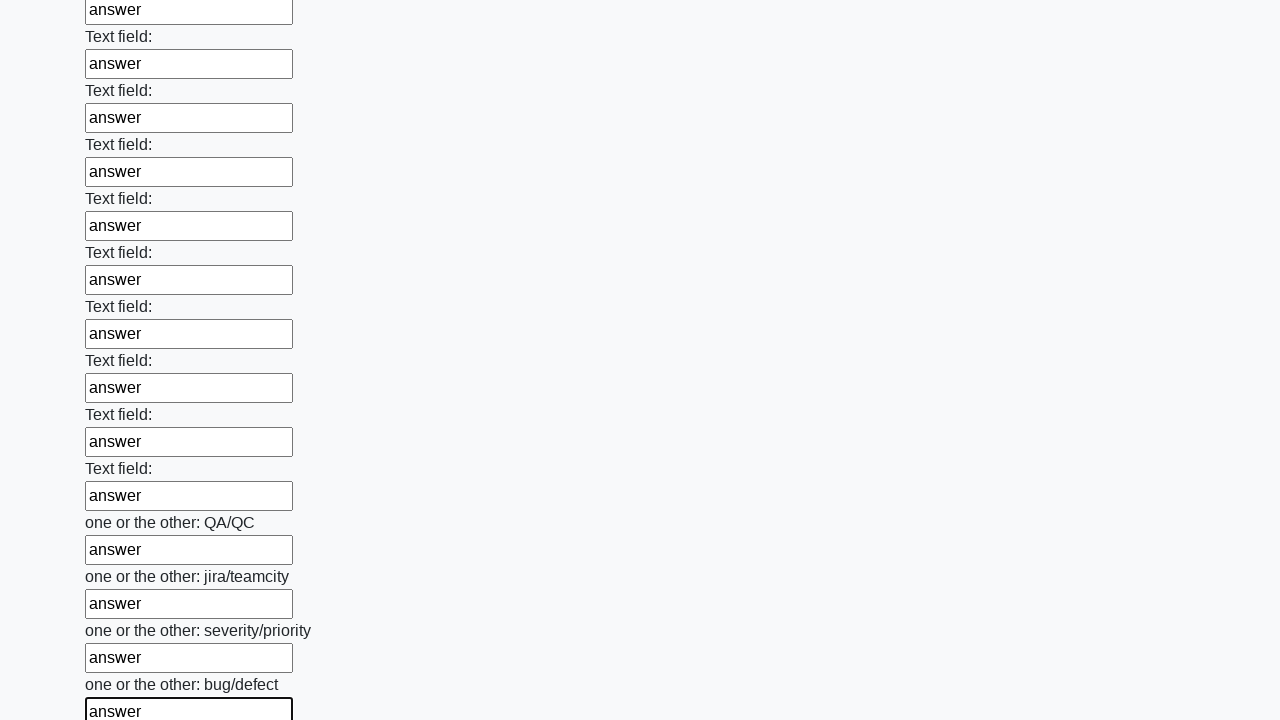

Filled input field with 'answer' on input >> nth=91
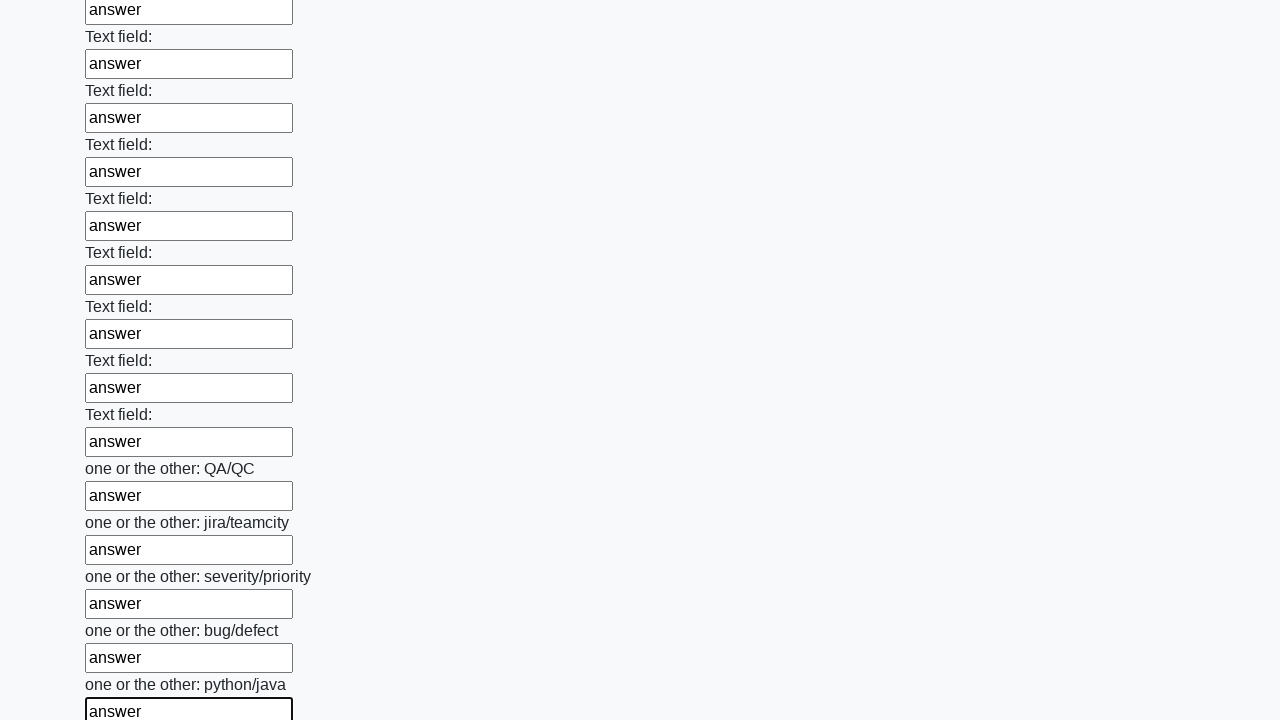

Filled input field with 'answer' on input >> nth=92
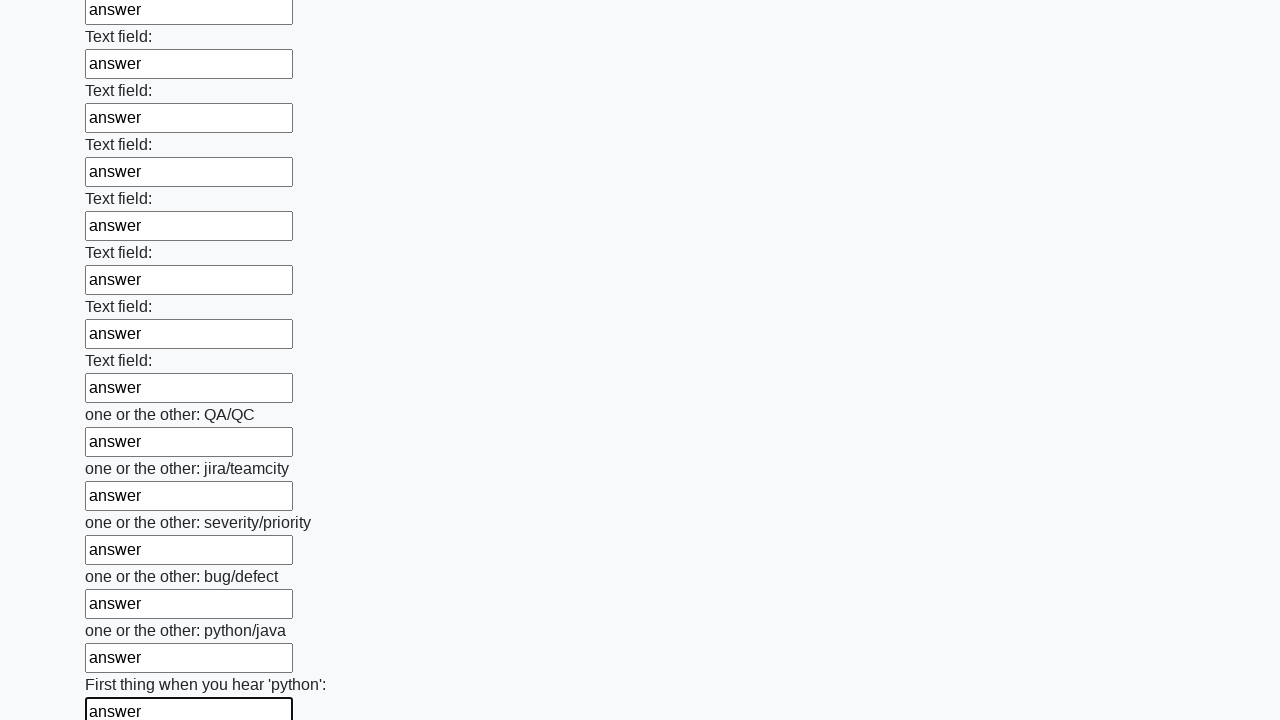

Filled input field with 'answer' on input >> nth=93
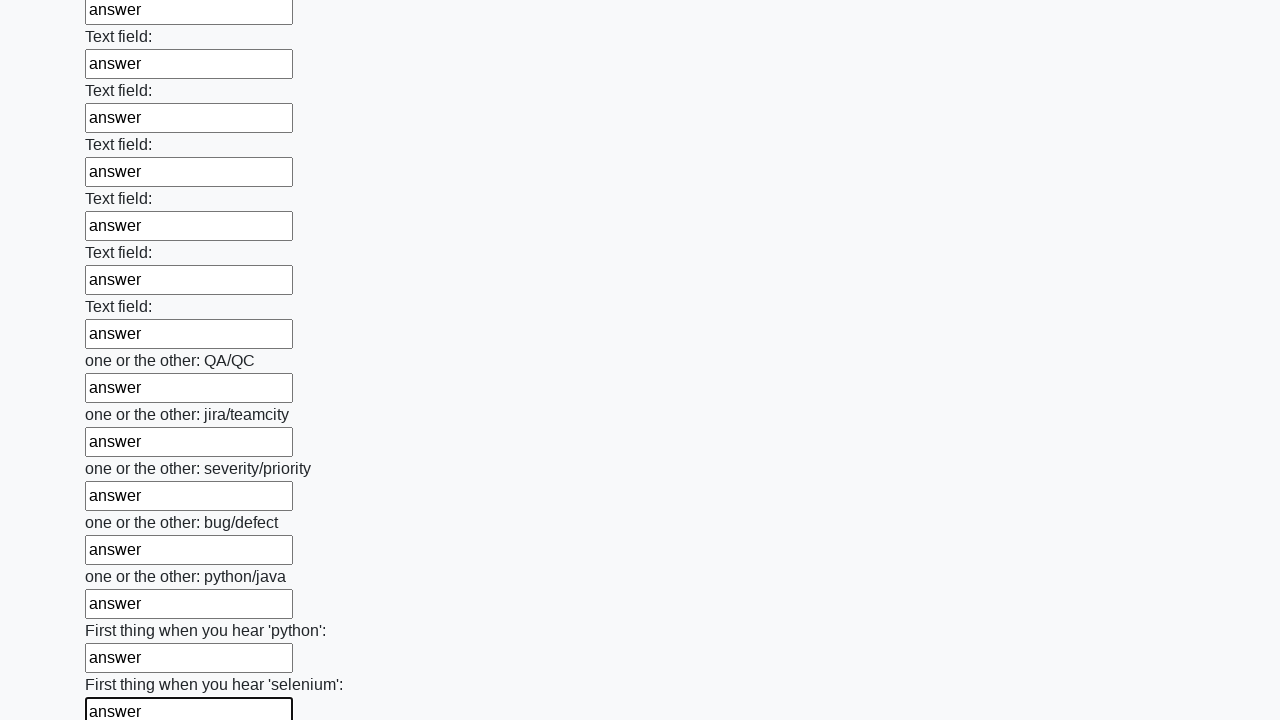

Filled input field with 'answer' on input >> nth=94
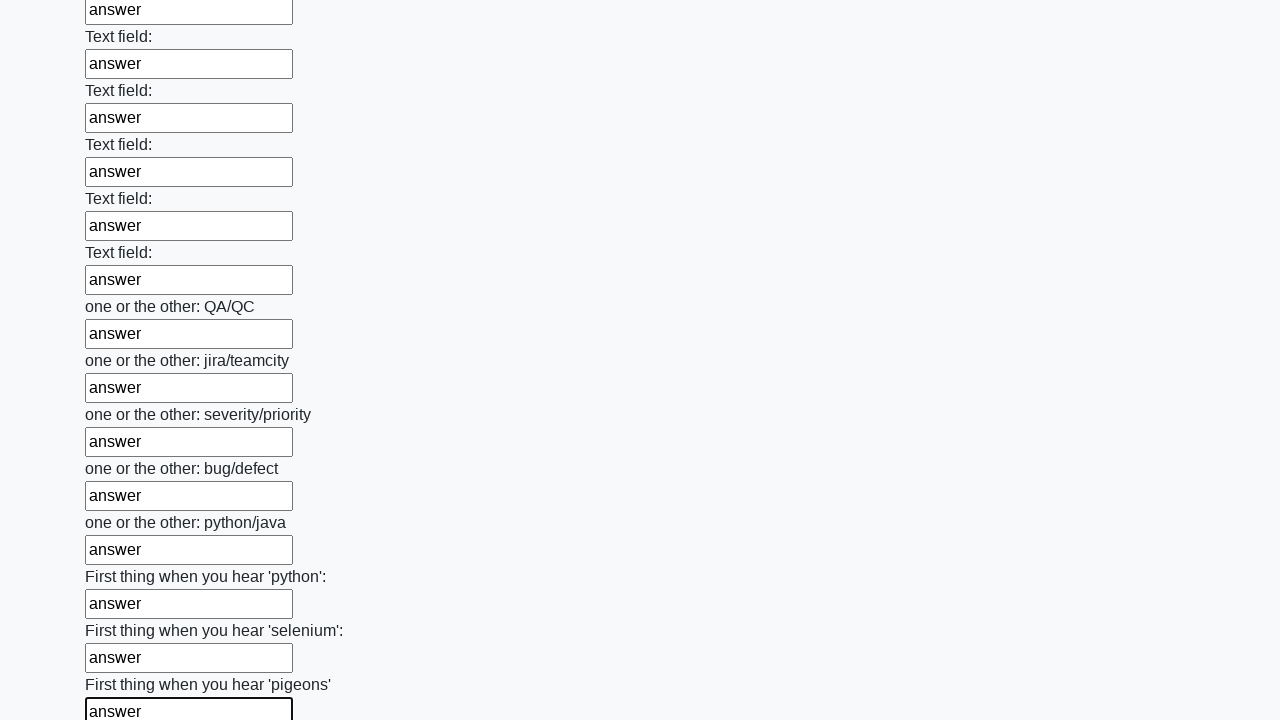

Filled input field with 'answer' on input >> nth=95
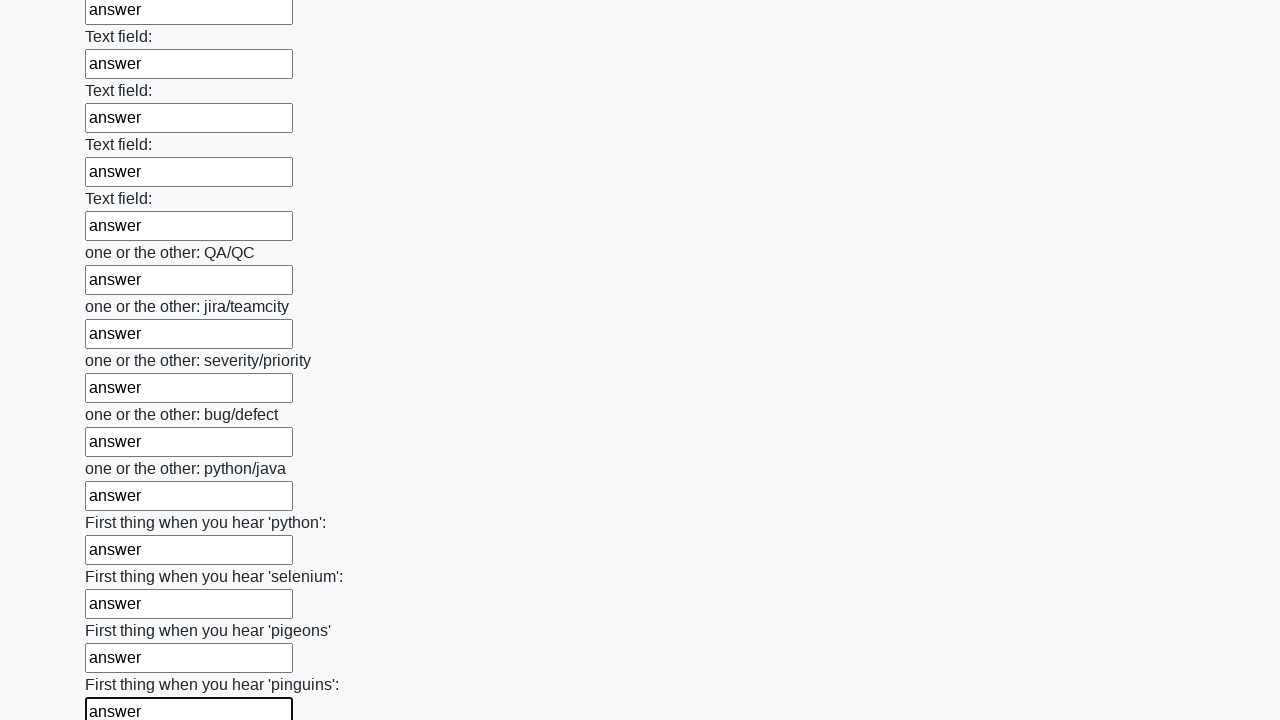

Filled input field with 'answer' on input >> nth=96
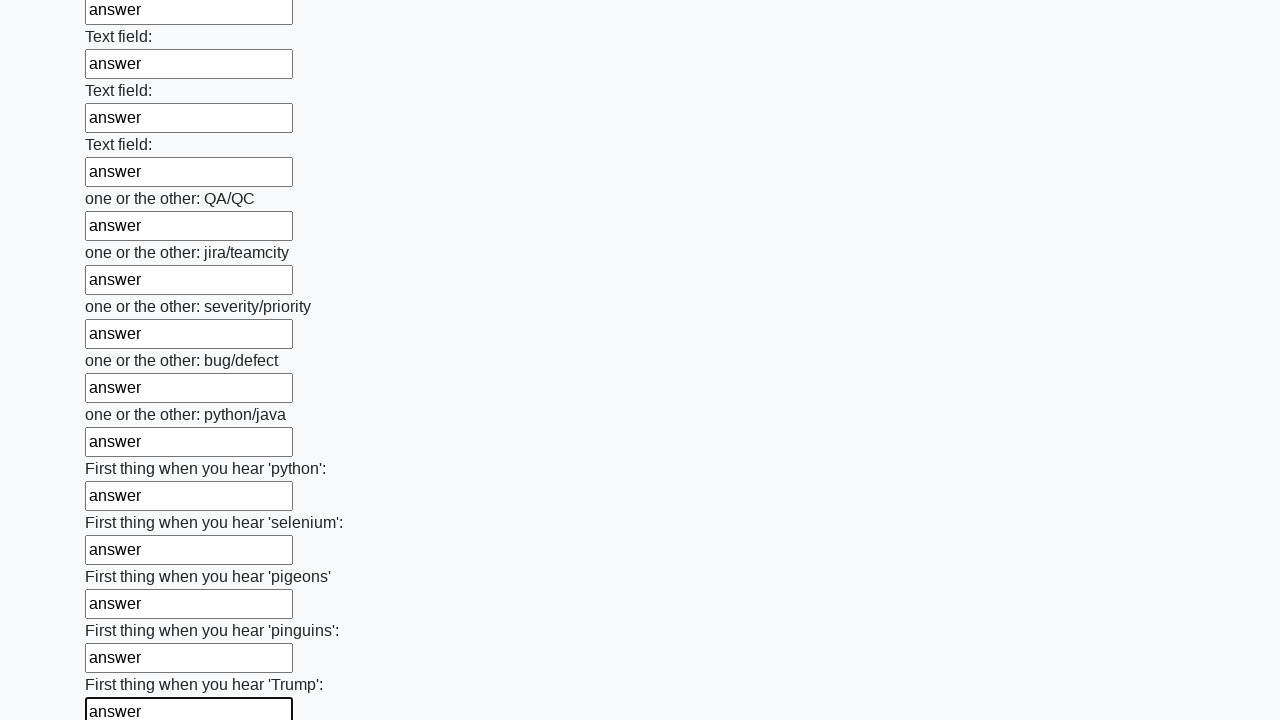

Filled input field with 'answer' on input >> nth=97
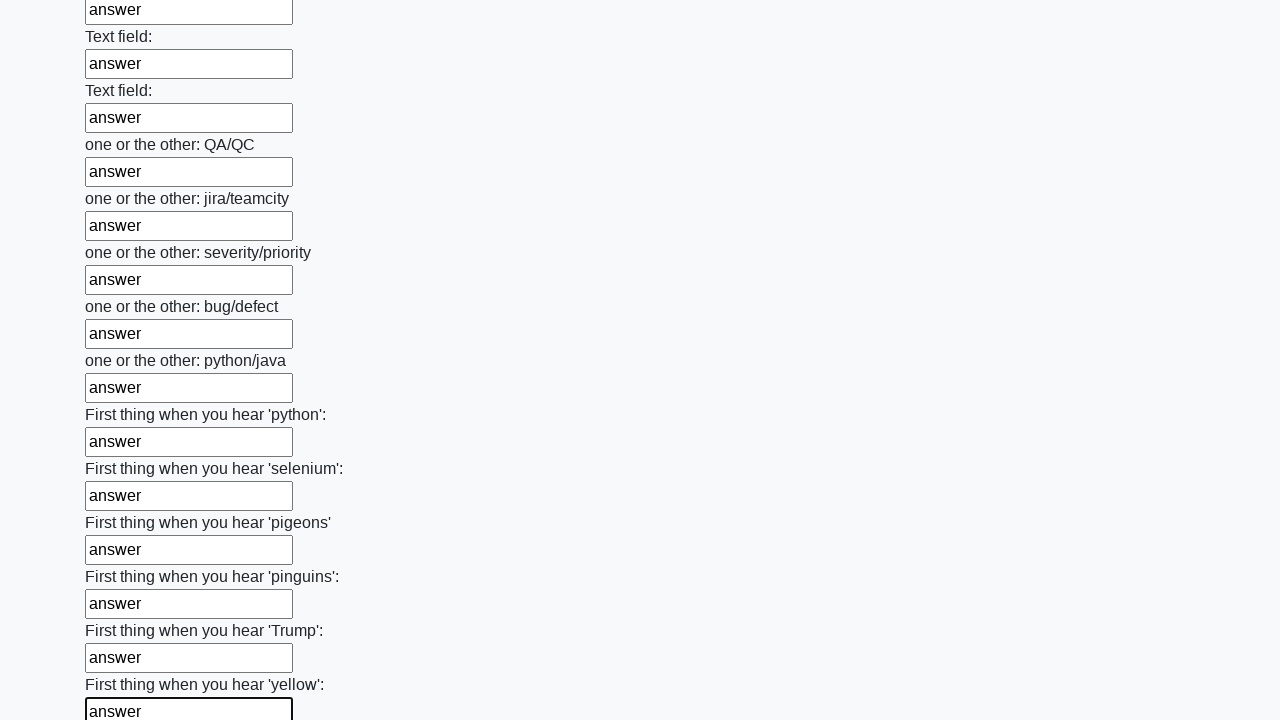

Filled input field with 'answer' on input >> nth=98
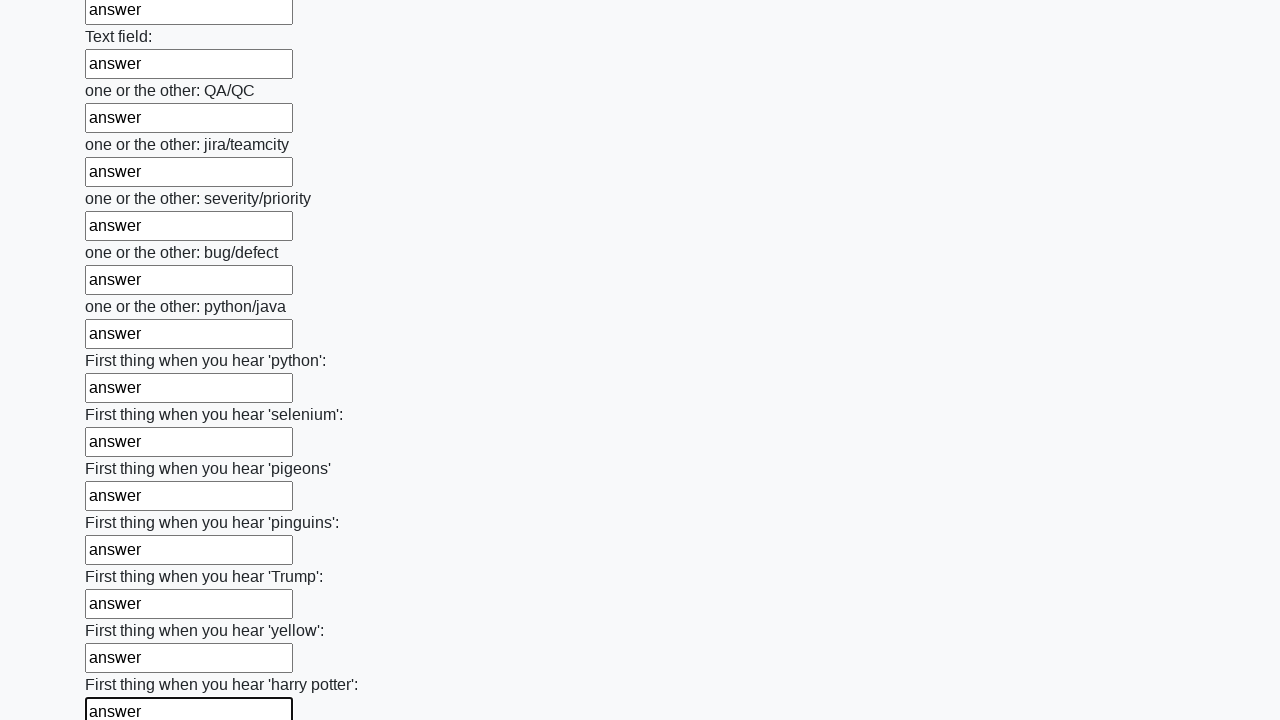

Filled input field with 'answer' on input >> nth=99
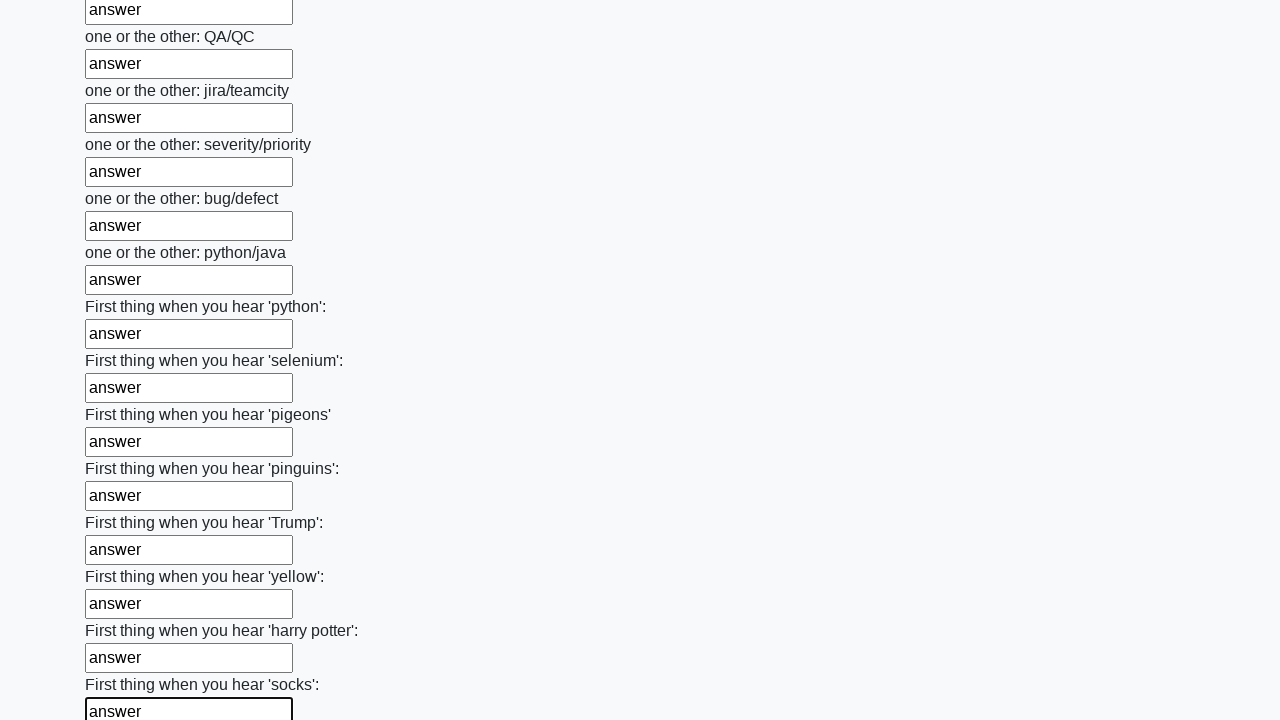

Clicked the submit button at (123, 611) on button.btn
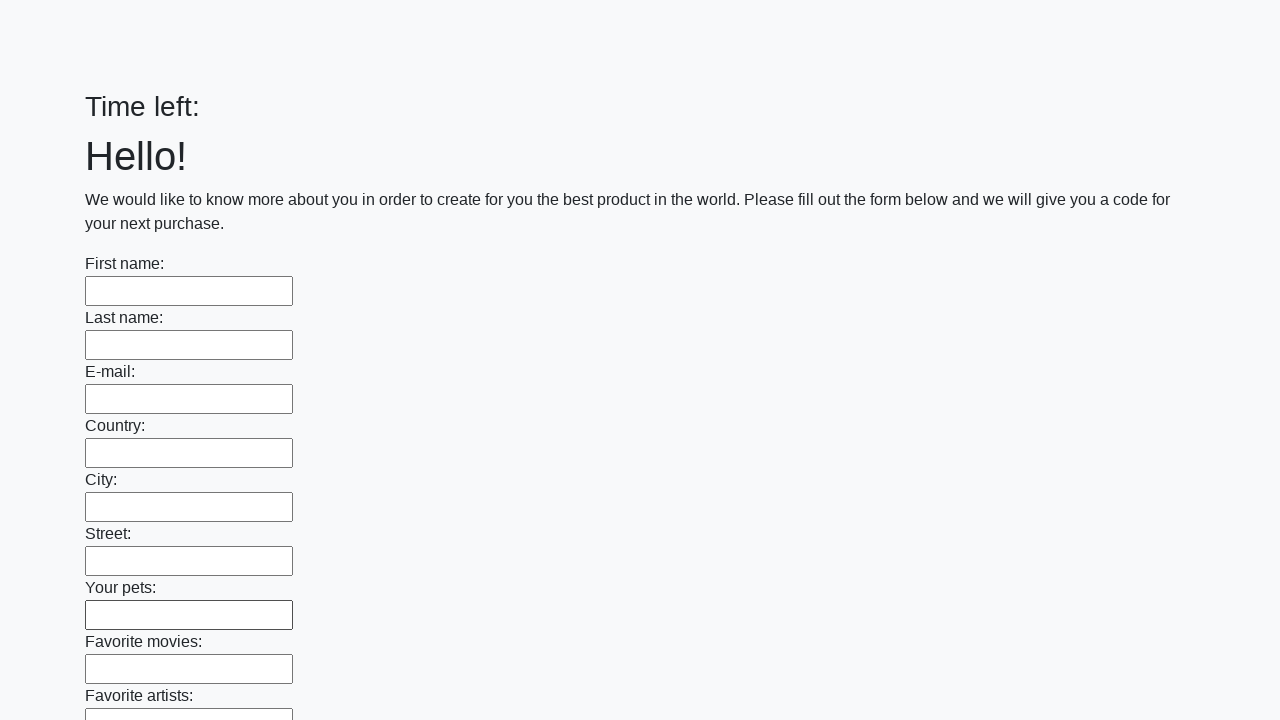

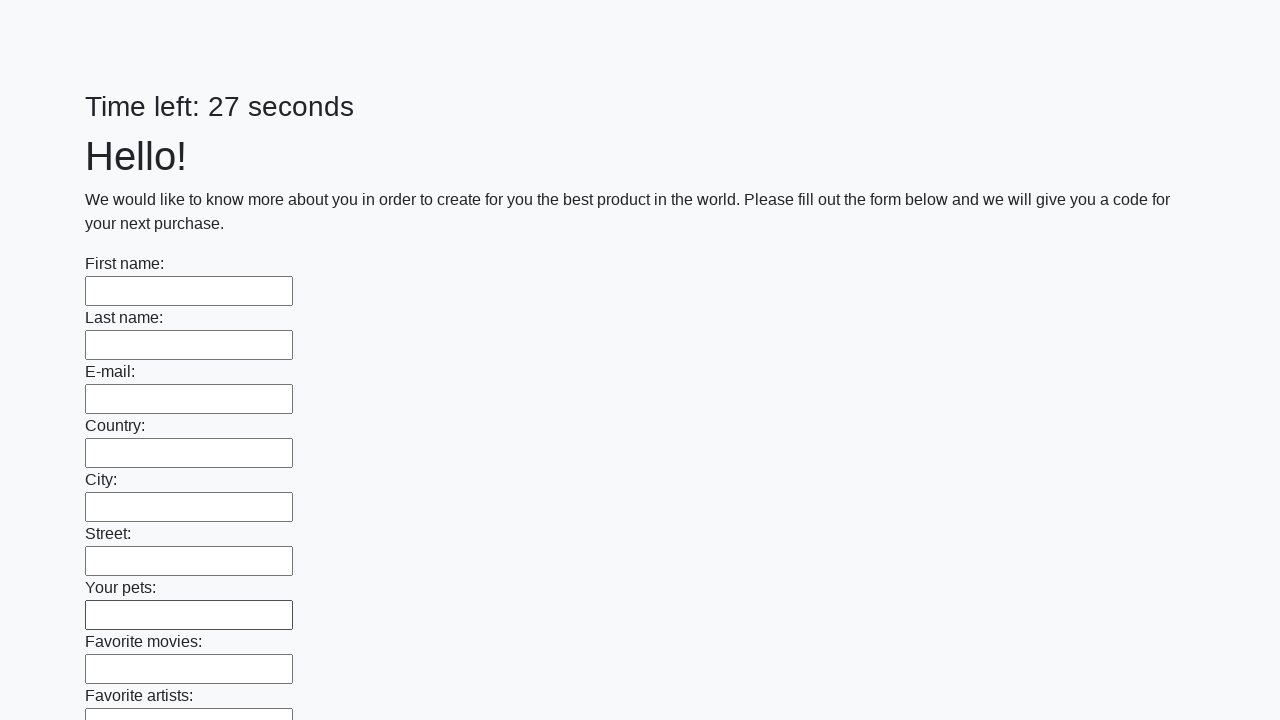